Automates the Wingstop customer survey by repeatedly clicking the Next button to progress through survey pages until reaching the email submission page, then fills in email fields and completes the survey.

Starting URL: https://mywingstopsurvey.com/usa

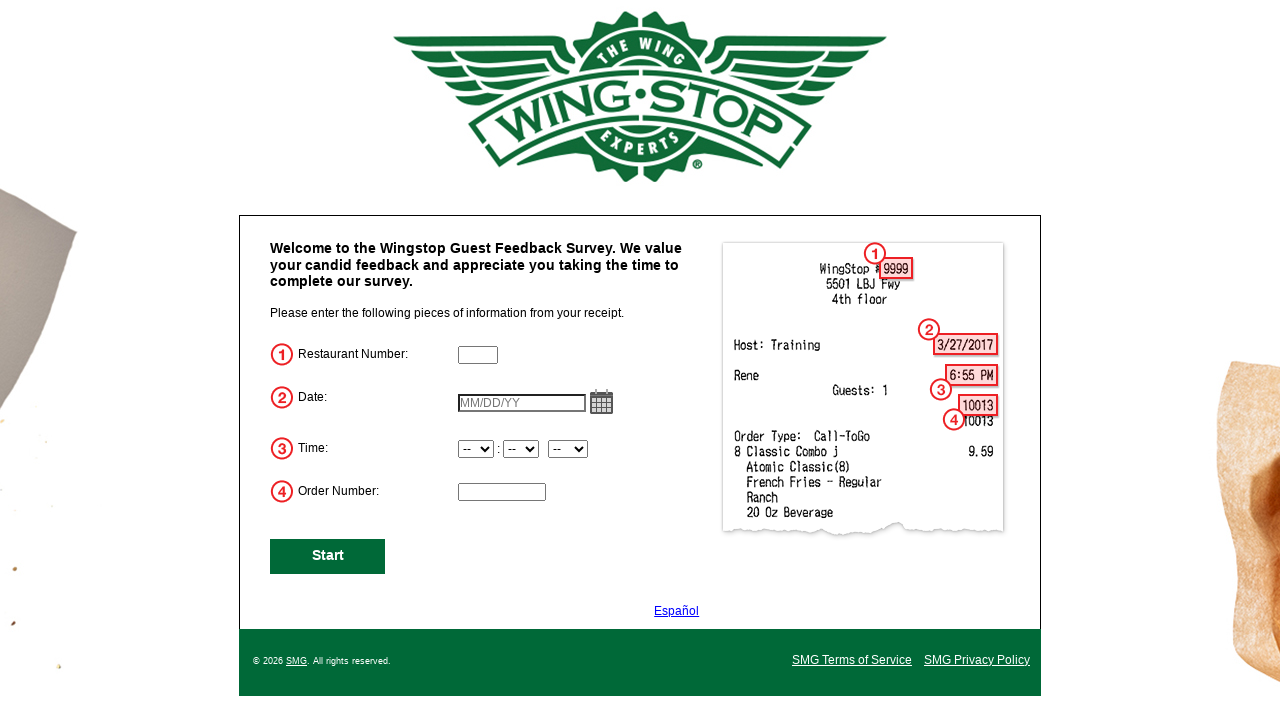

Waited for Next button to be visible
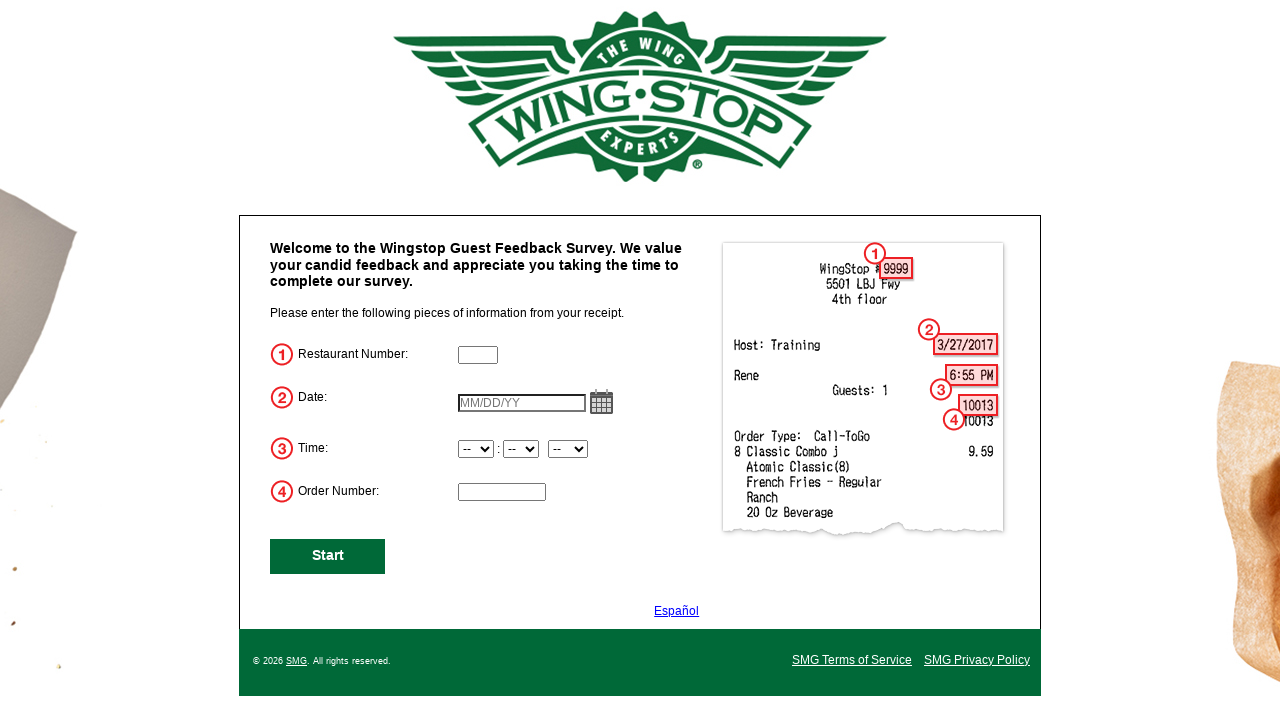

Clicked Next button to progress through survey pages at (328, 556) on #NextButton
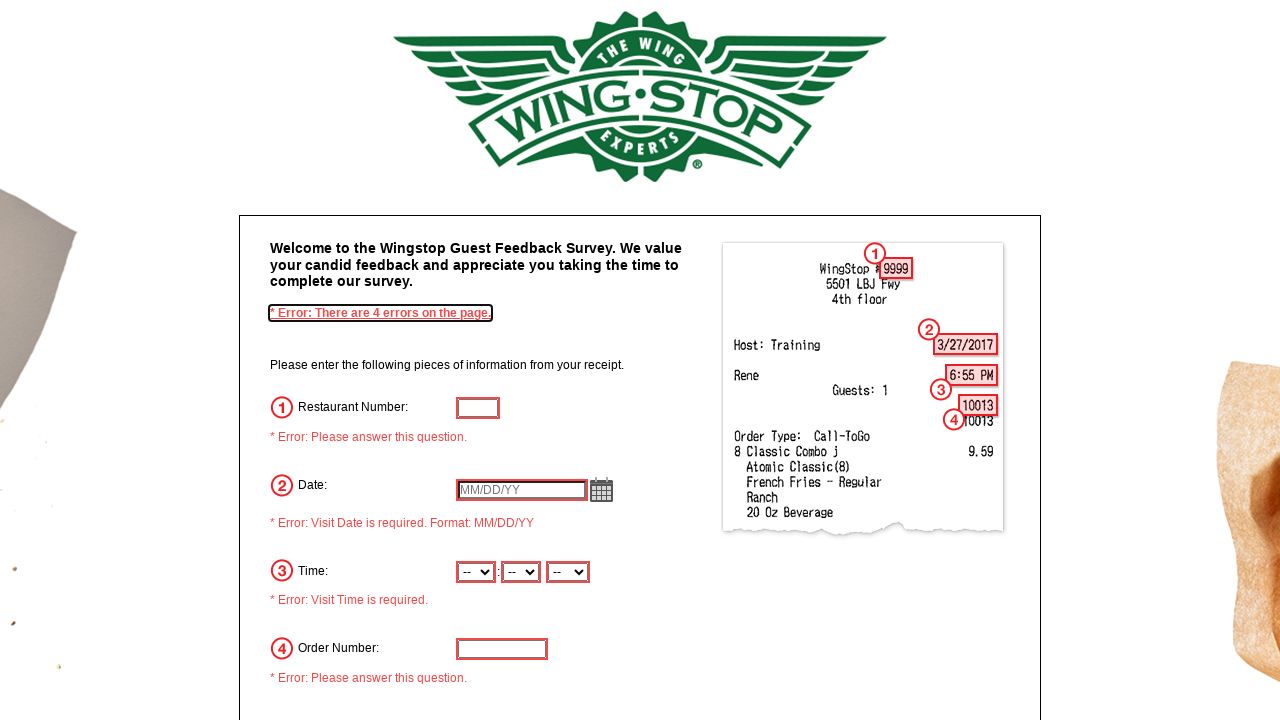

Brief wait for page transition (500ms)
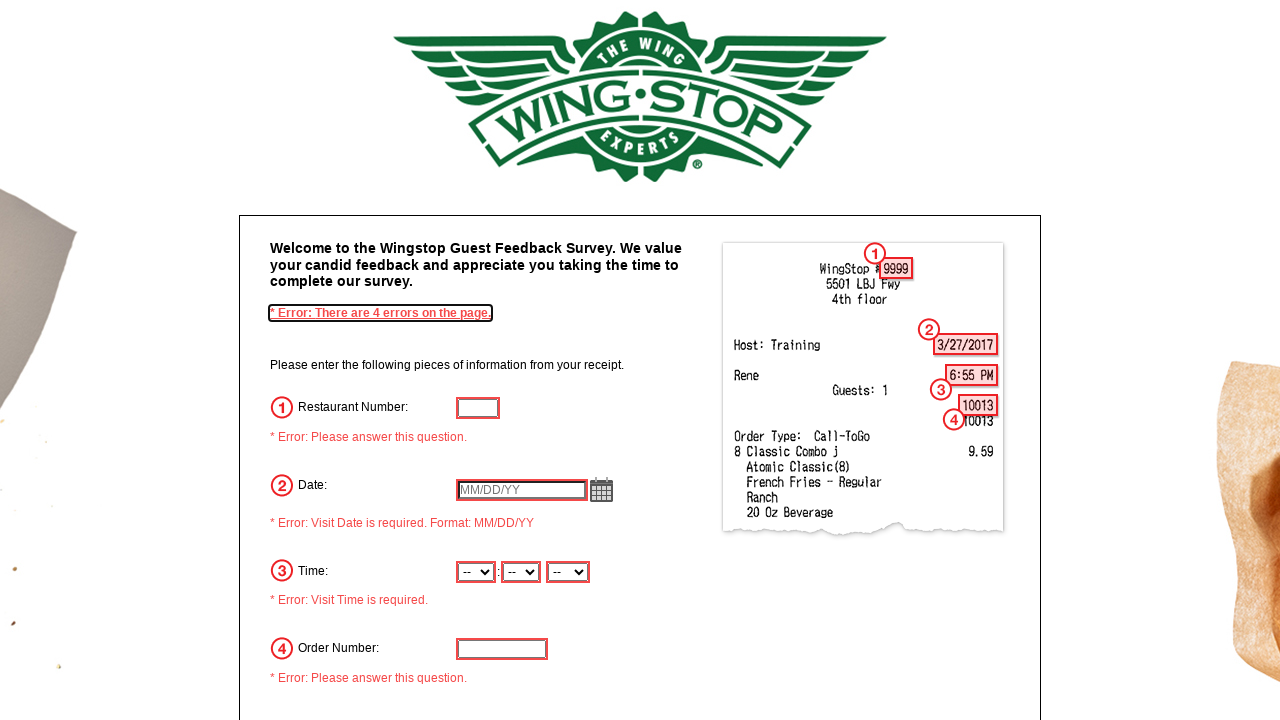

Waited for Next button to be visible
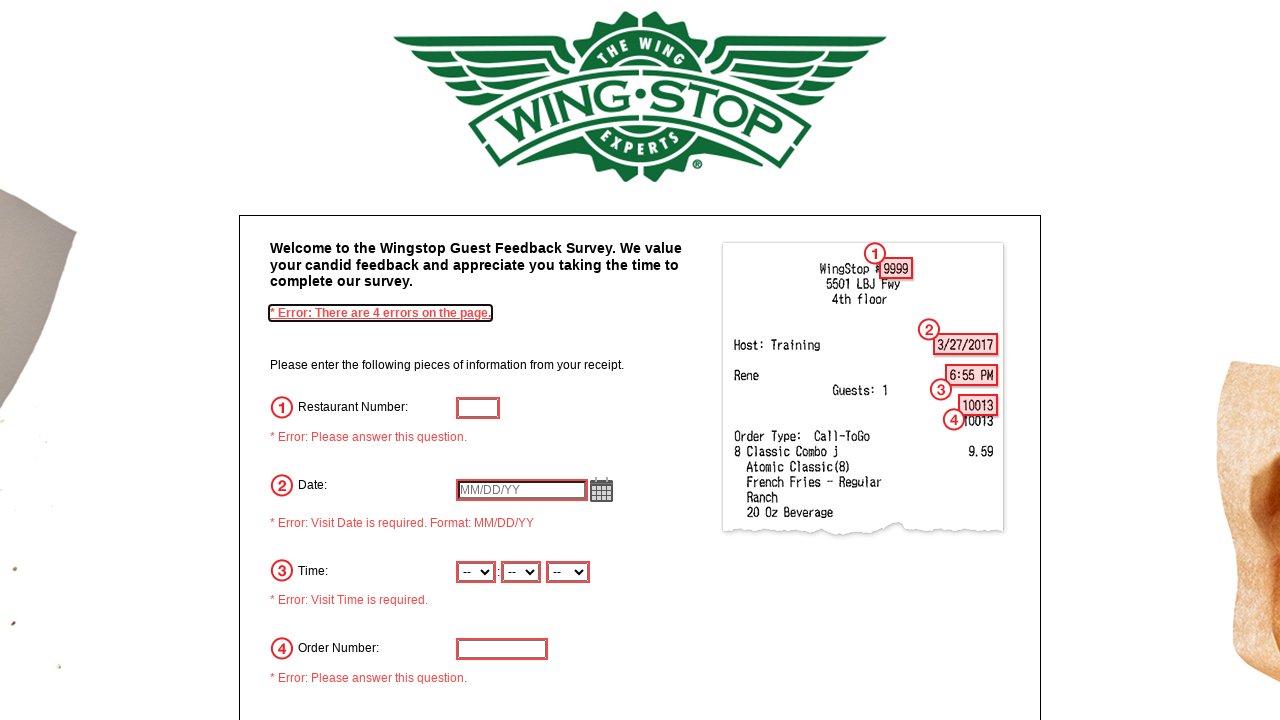

Clicked Next button to progress through survey pages at (328, 486) on #NextButton
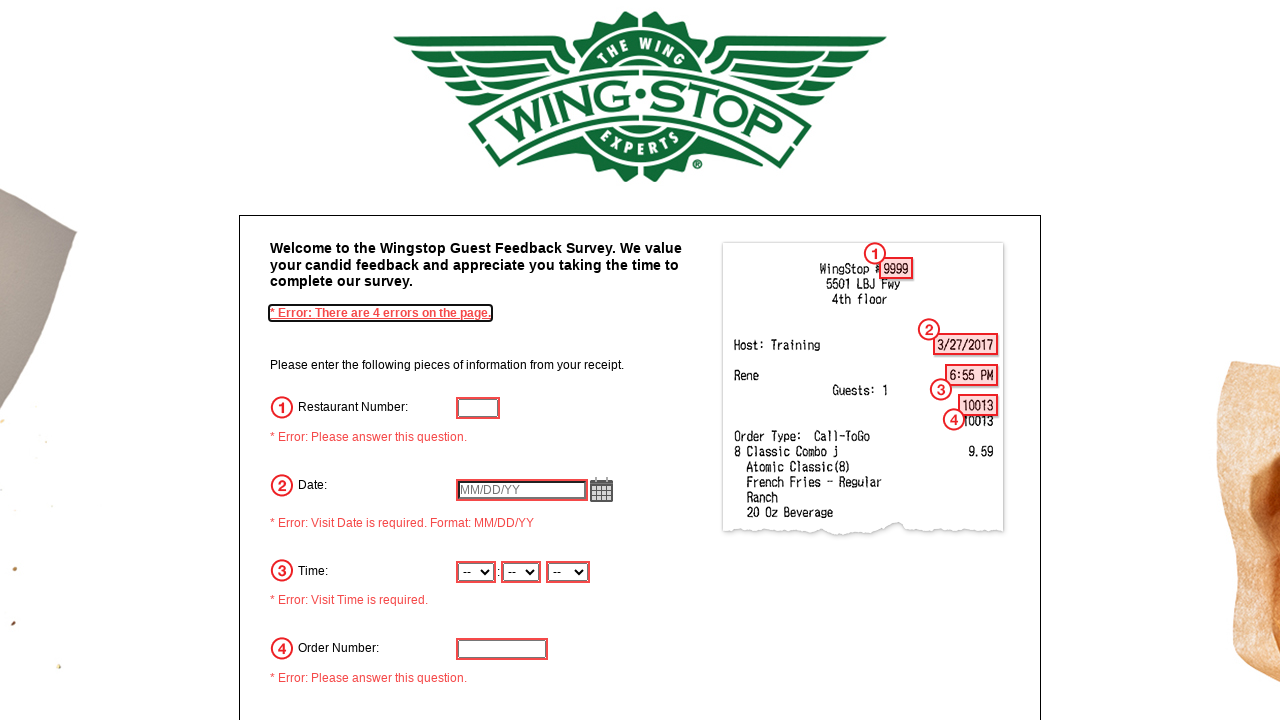

Brief wait for page transition (500ms)
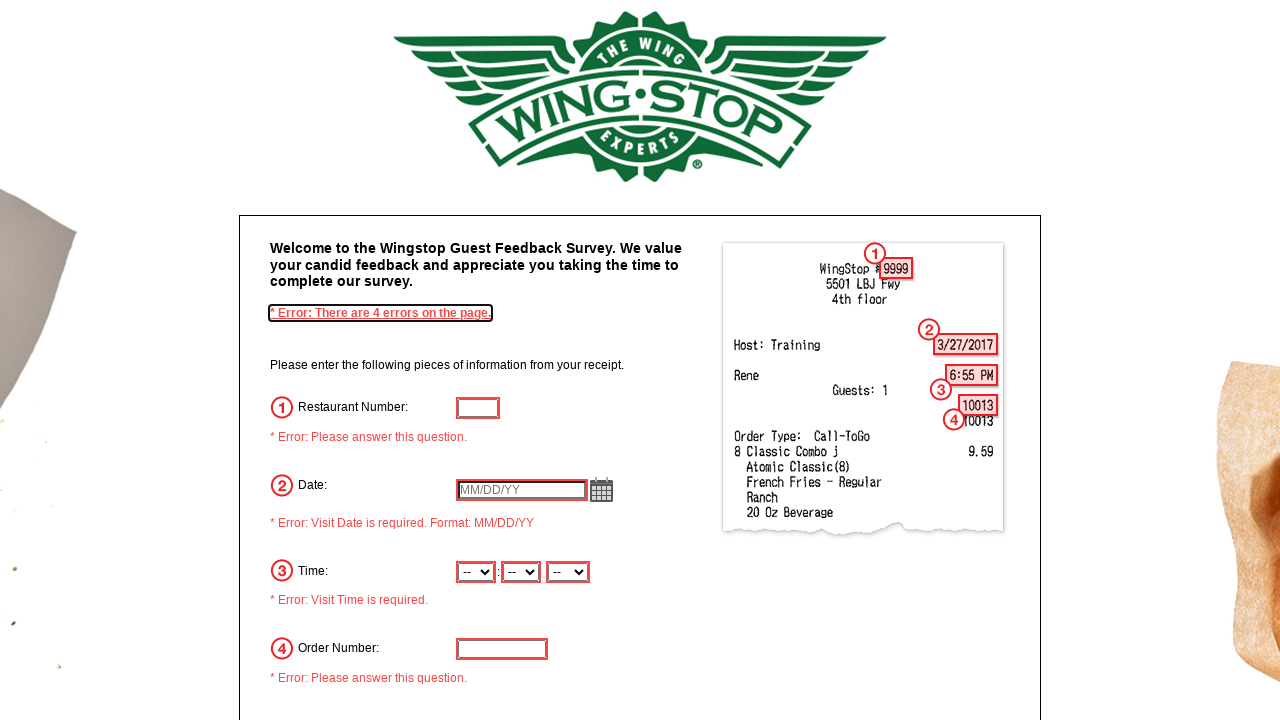

Waited for Next button to be visible
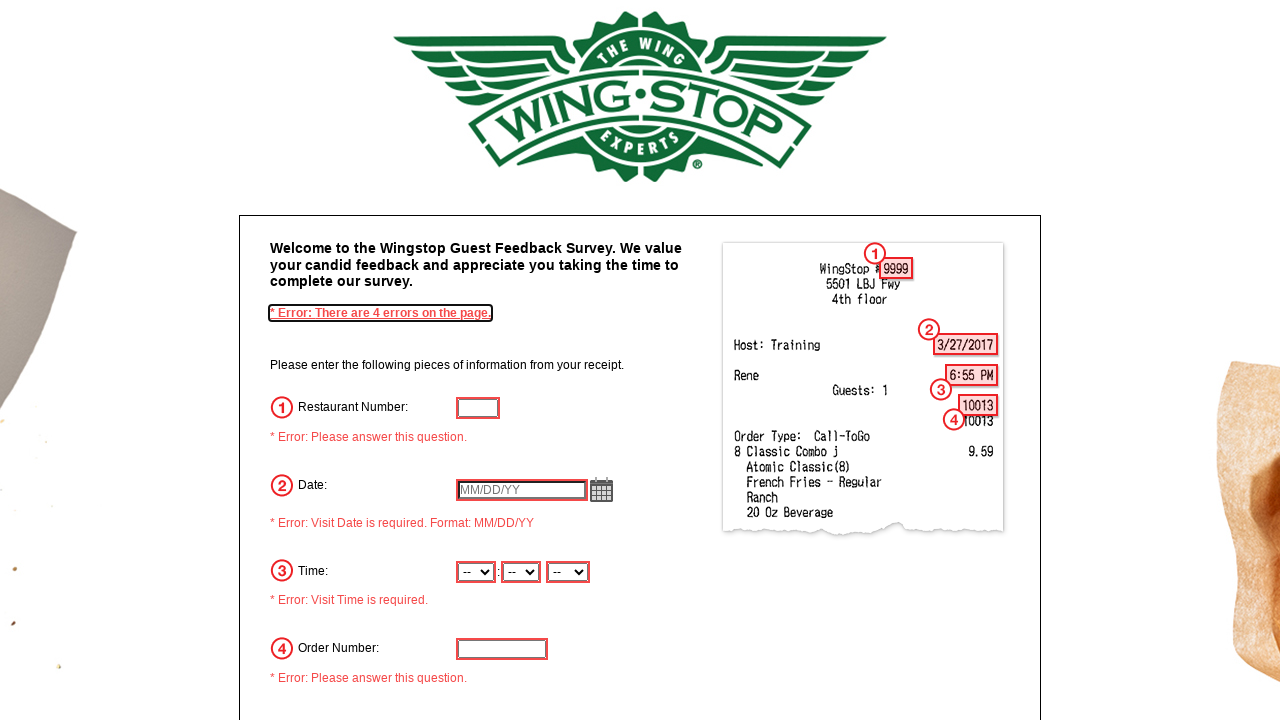

Clicked Next button to progress through survey pages at (328, 486) on #NextButton
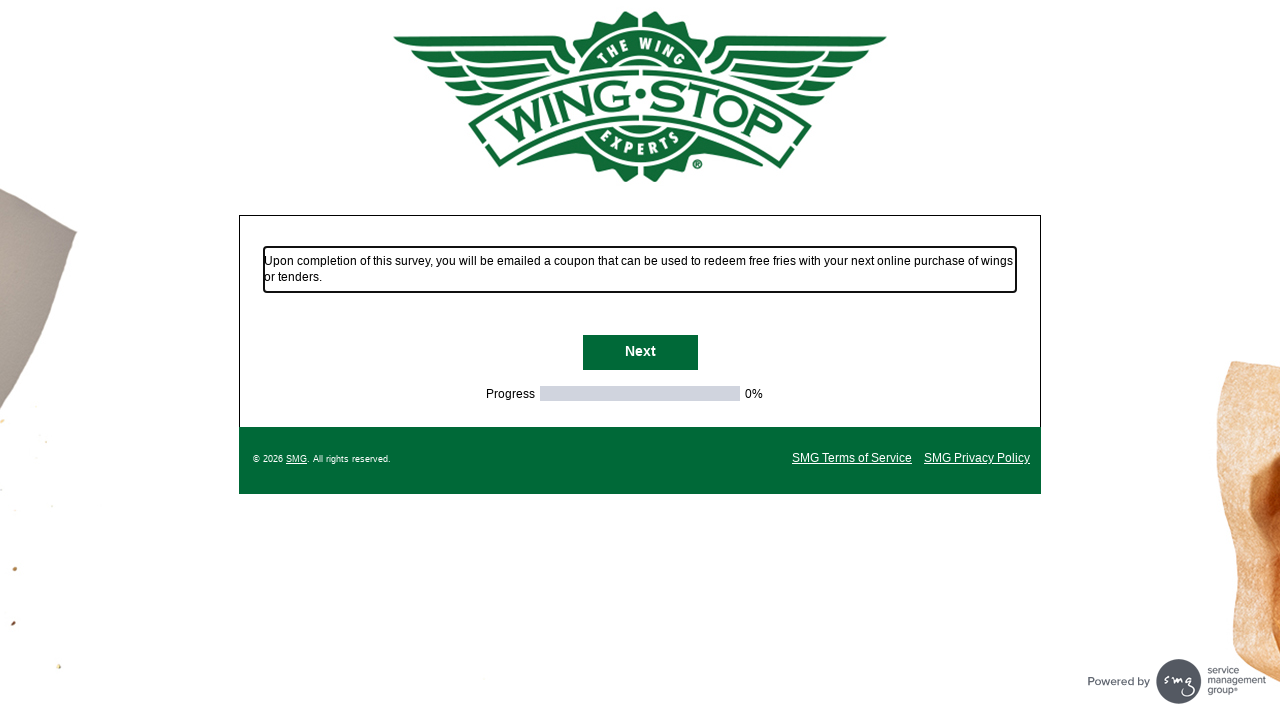

Brief wait for page transition (500ms)
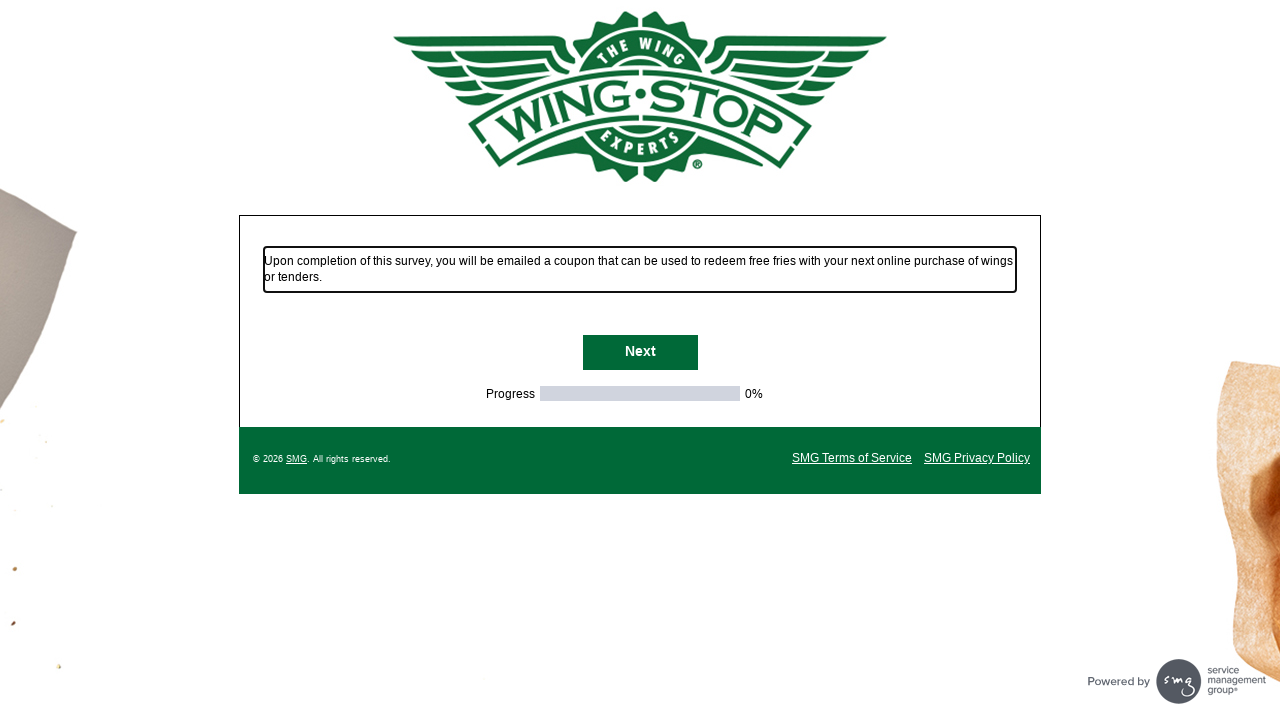

Waited for Next button to be visible on survey page
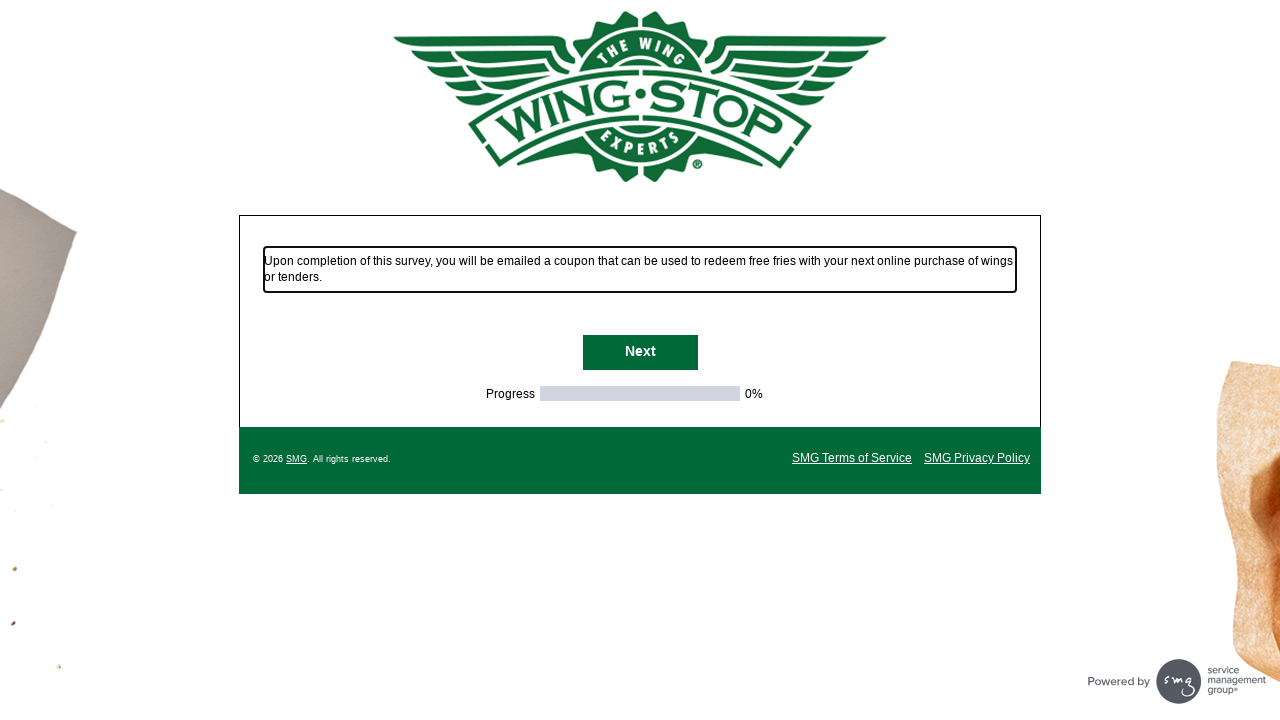

Clicked Next button to progress to next survey question at (640, 353) on #NextButton
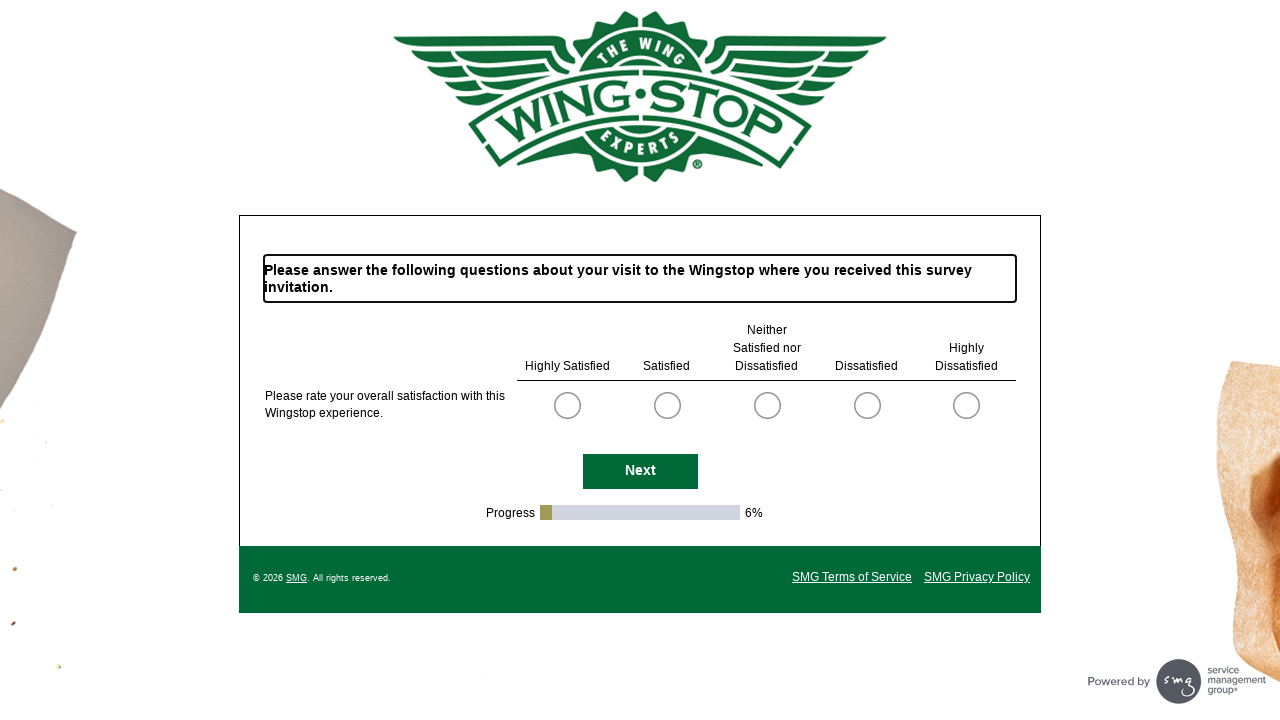

Brief wait for page transition (500ms)
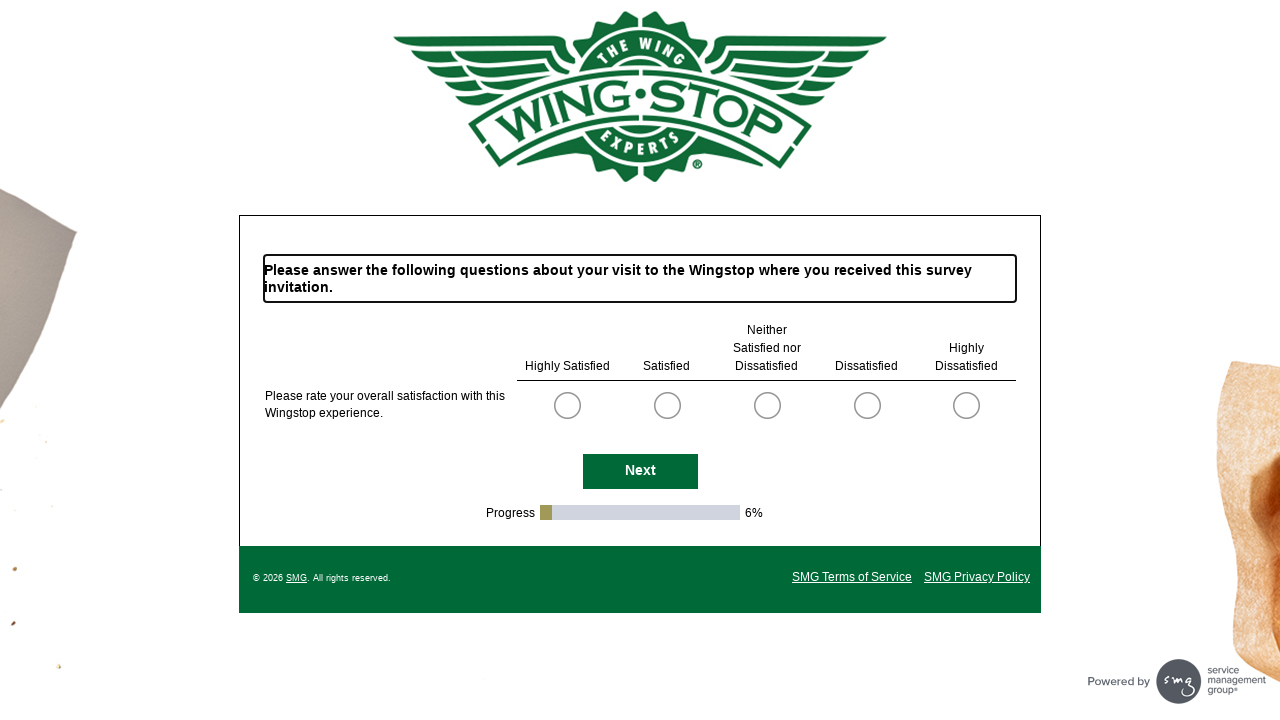

Waited for Next button to be visible on survey page
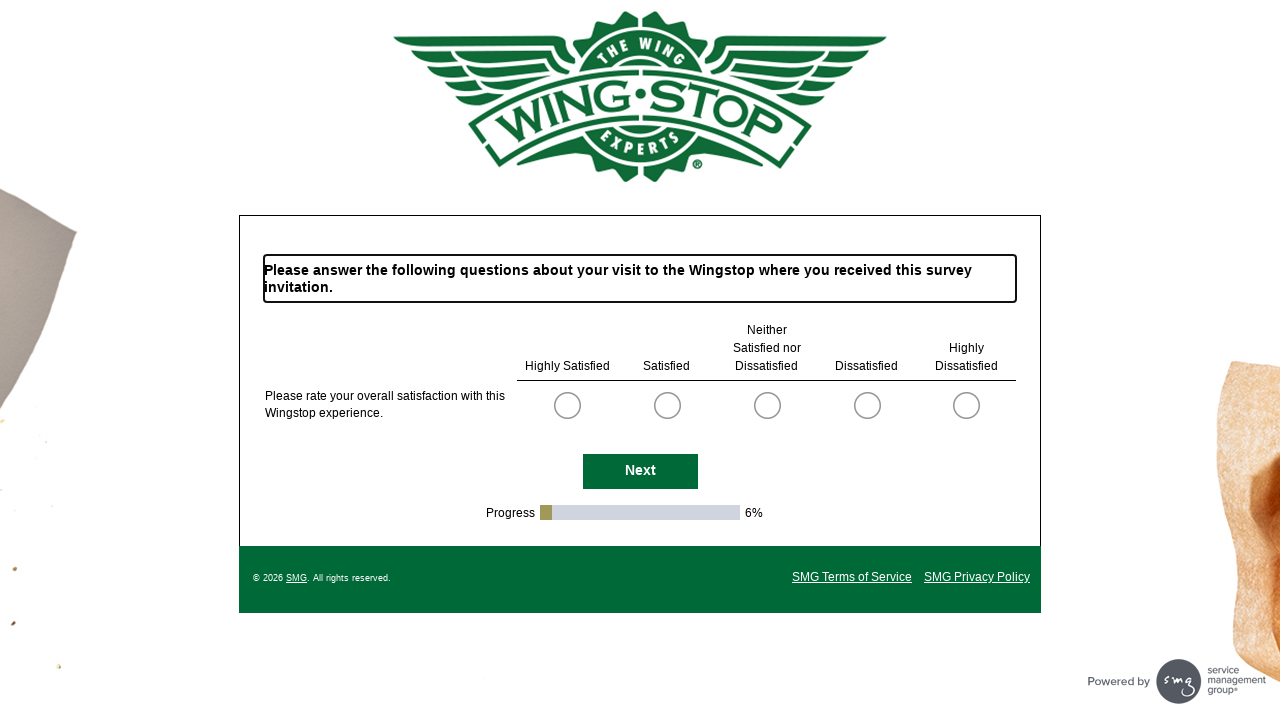

Clicked Next button to progress to next survey question at (640, 472) on #NextButton
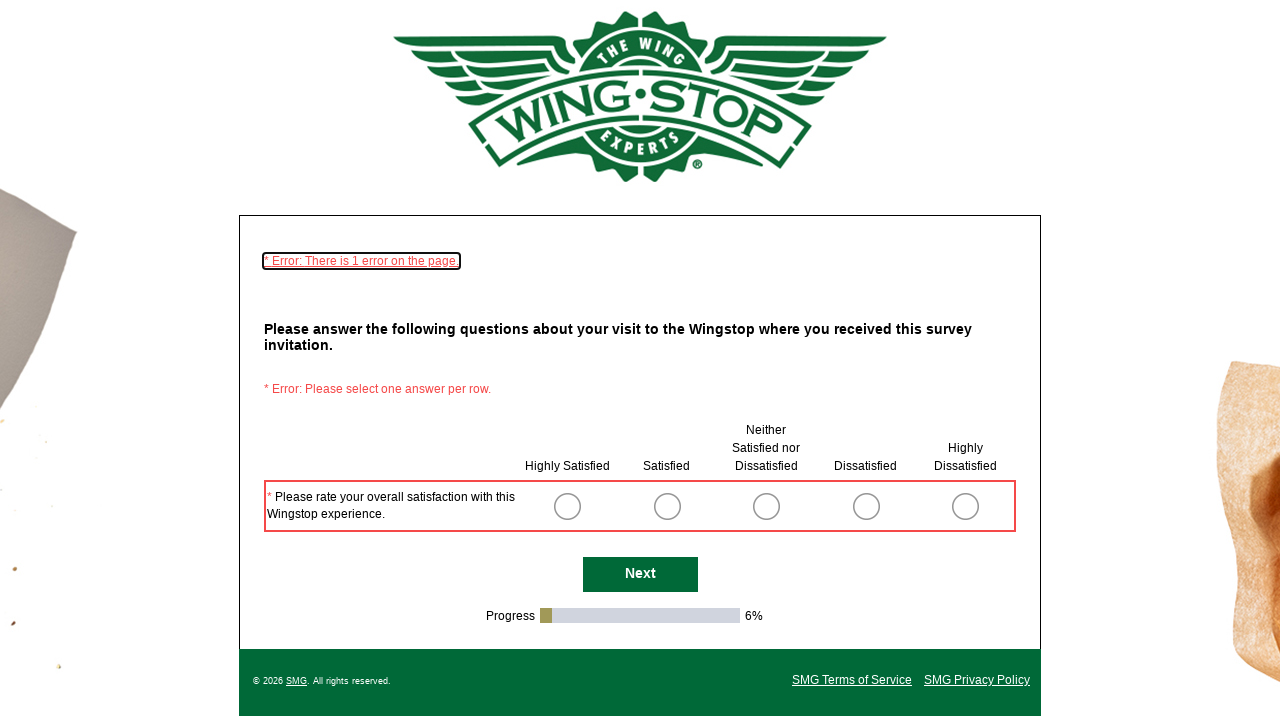

Brief wait for page transition (500ms)
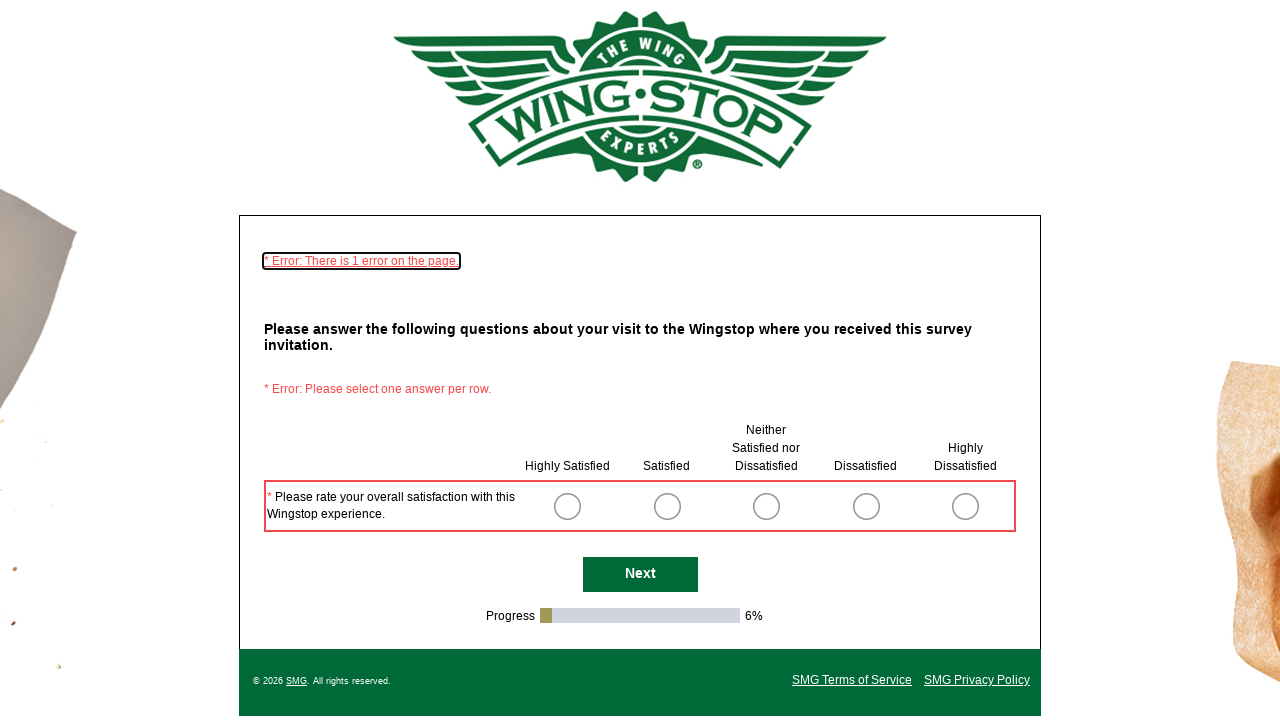

Waited for Next button to be visible on survey page
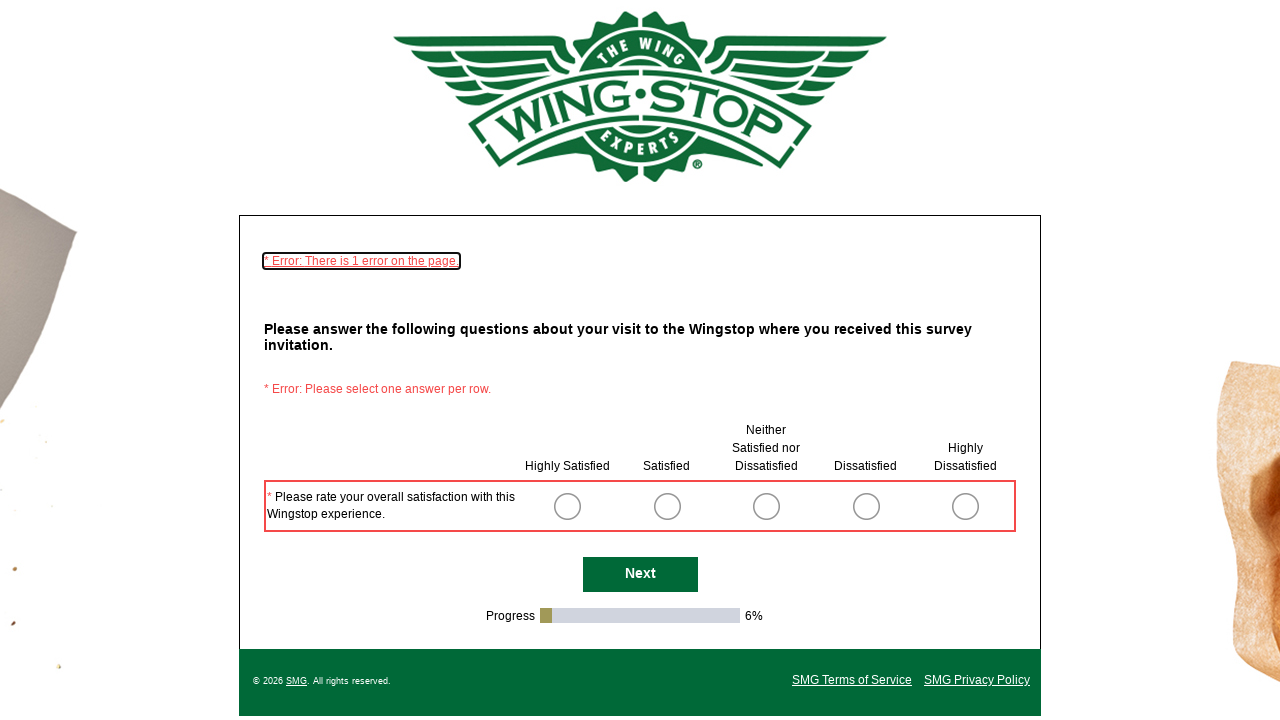

Clicked Next button to progress to next survey question at (640, 574) on #NextButton
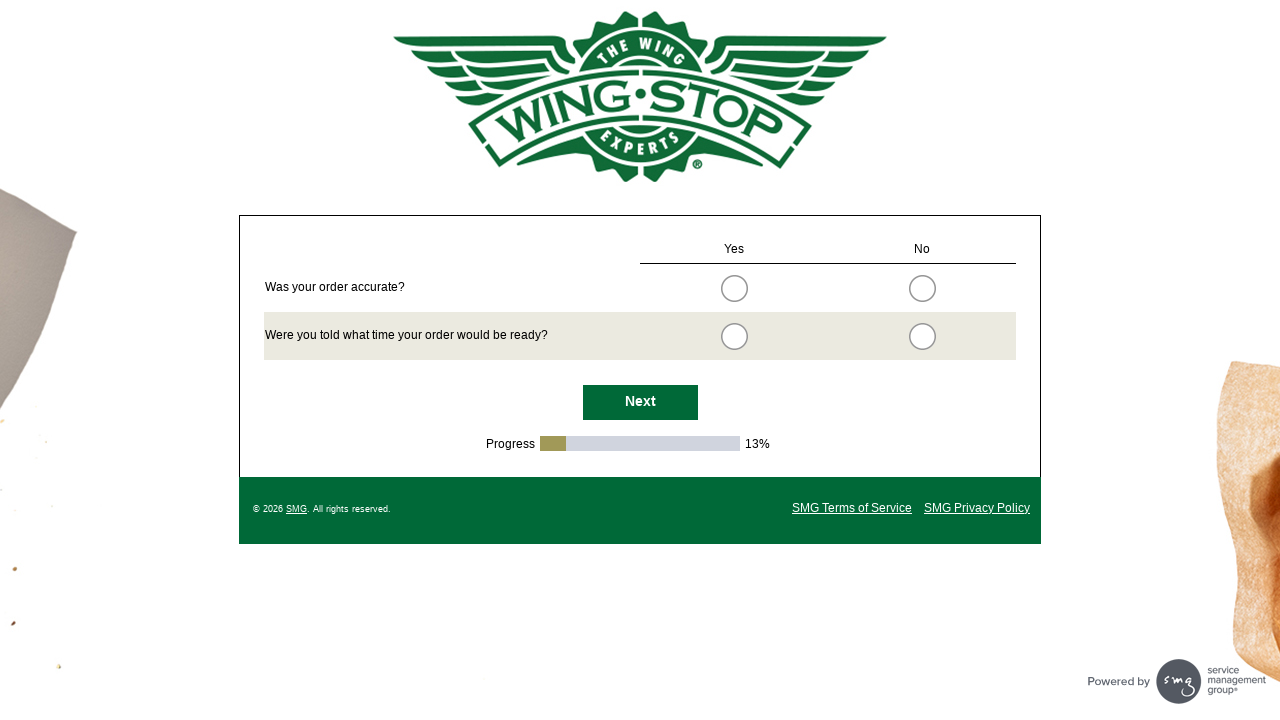

Brief wait for page transition (500ms)
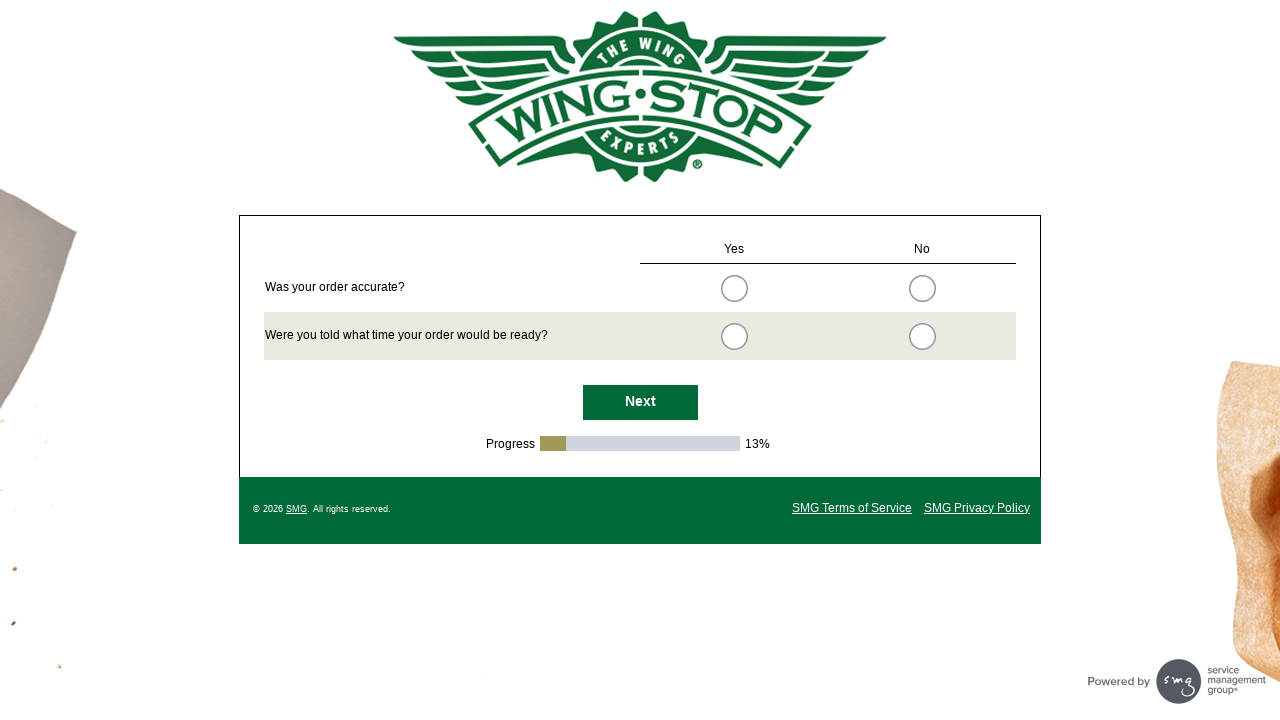

Waited for Next button to be visible on survey page
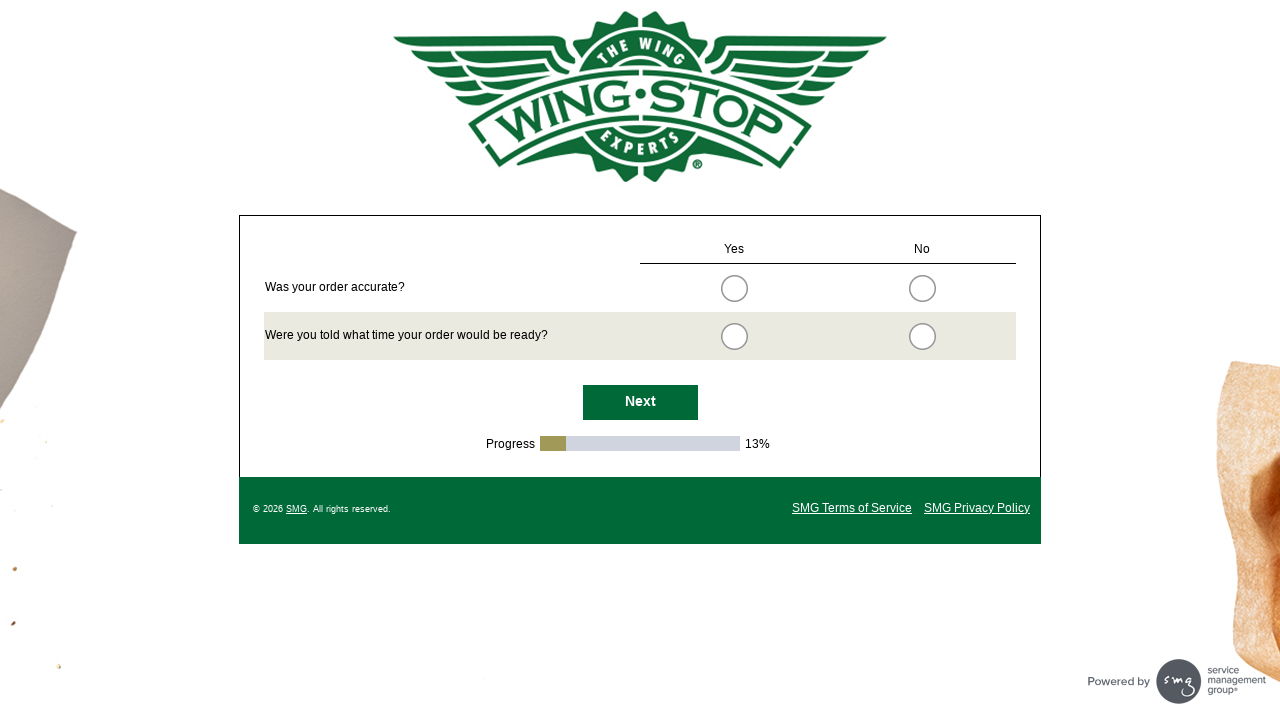

Clicked Next button to progress to next survey question at (640, 402) on #NextButton
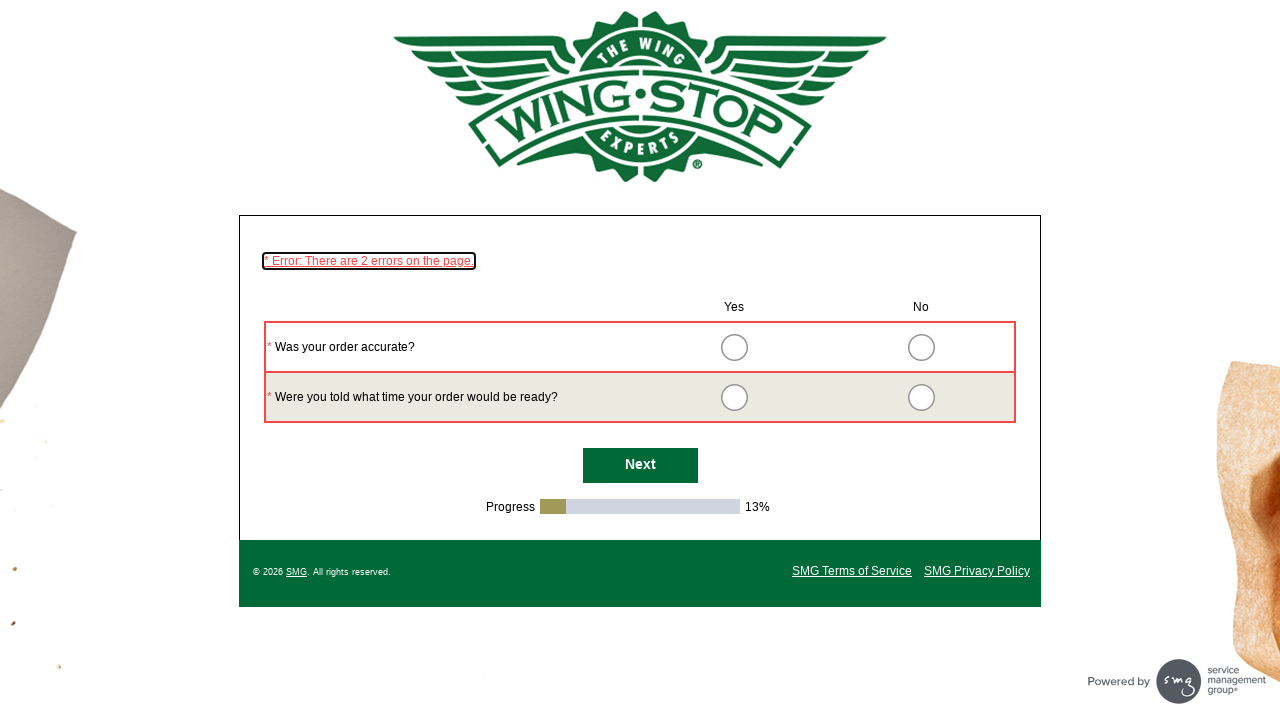

Brief wait for page transition (500ms)
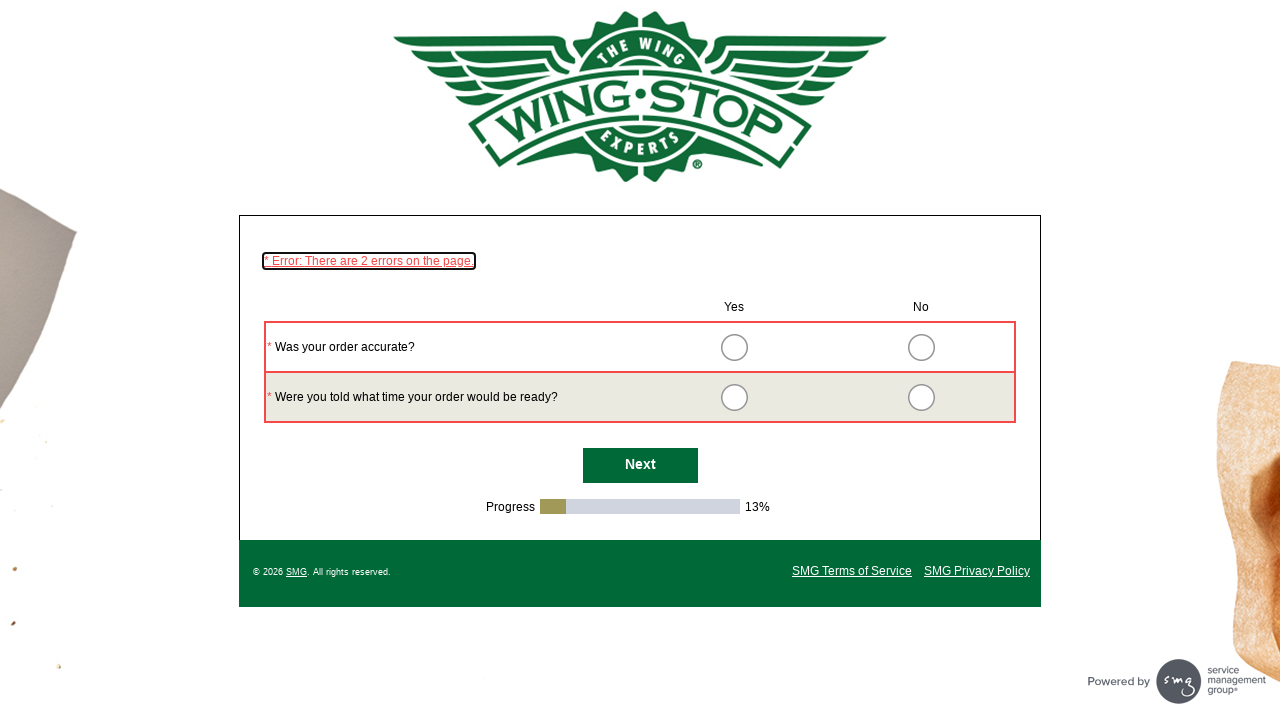

Waited for Next button to be visible on survey page
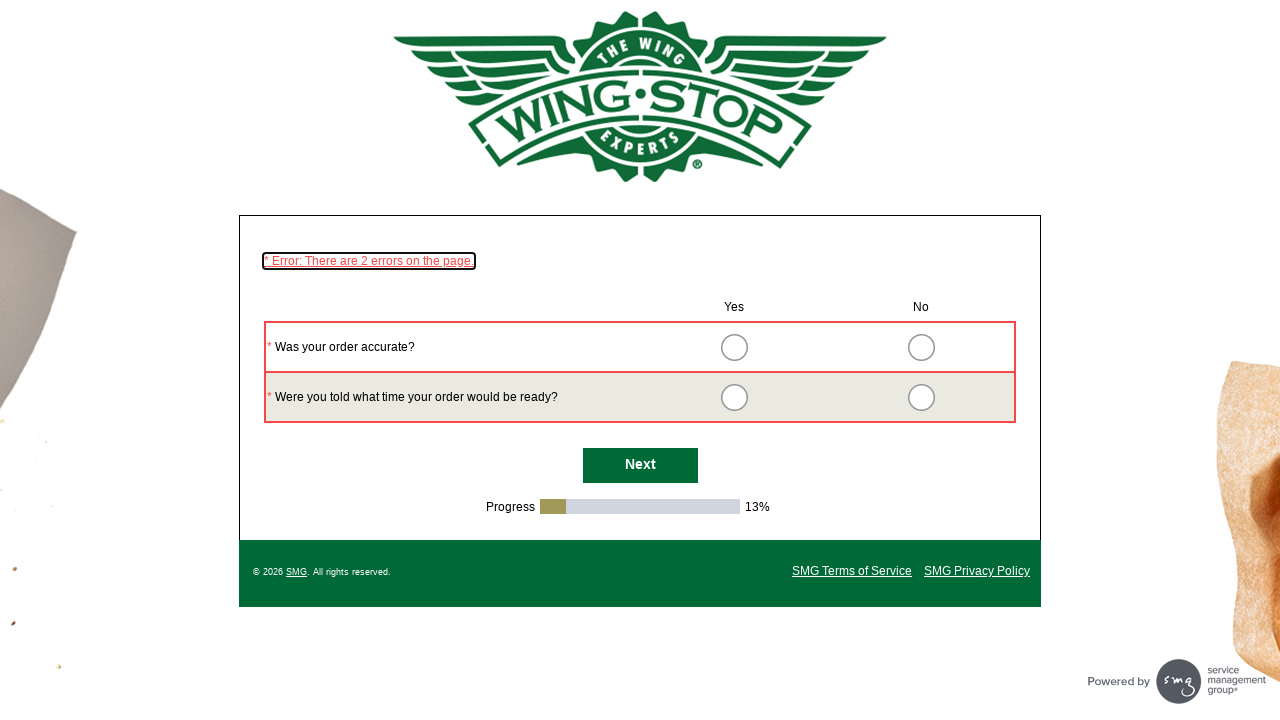

Clicked Next button to progress to next survey question at (640, 466) on #NextButton
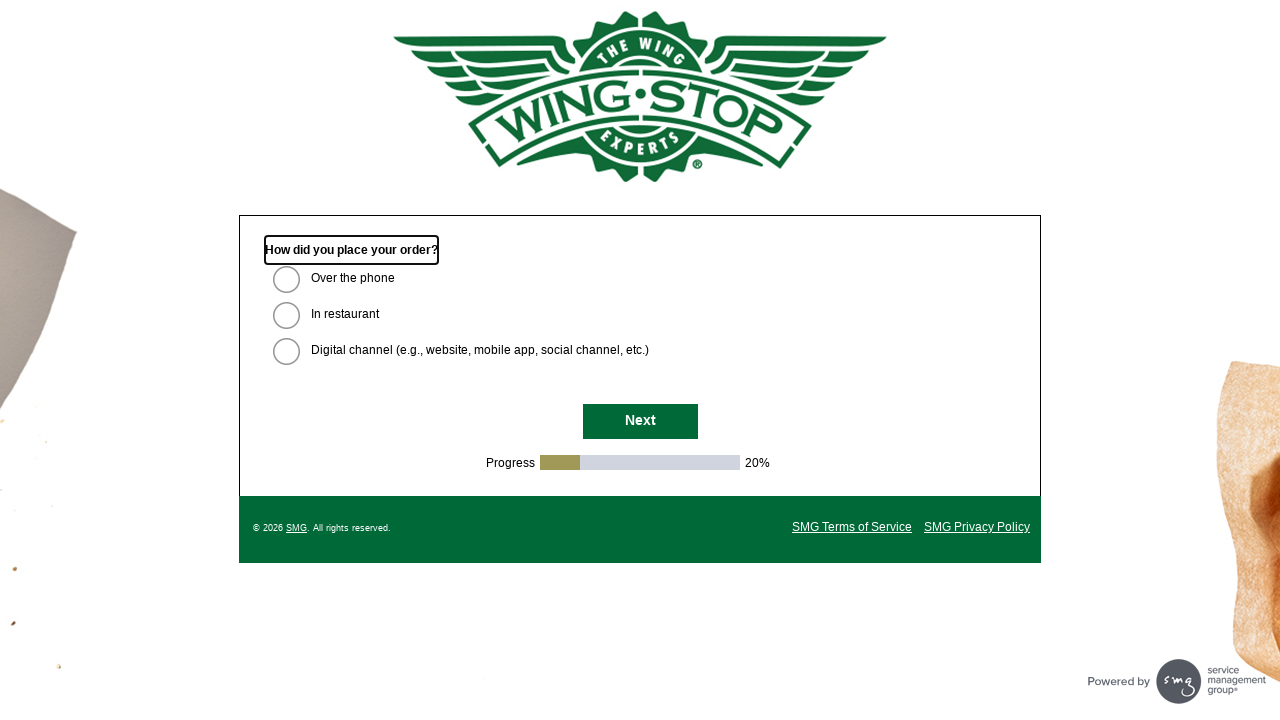

Brief wait for page transition (500ms)
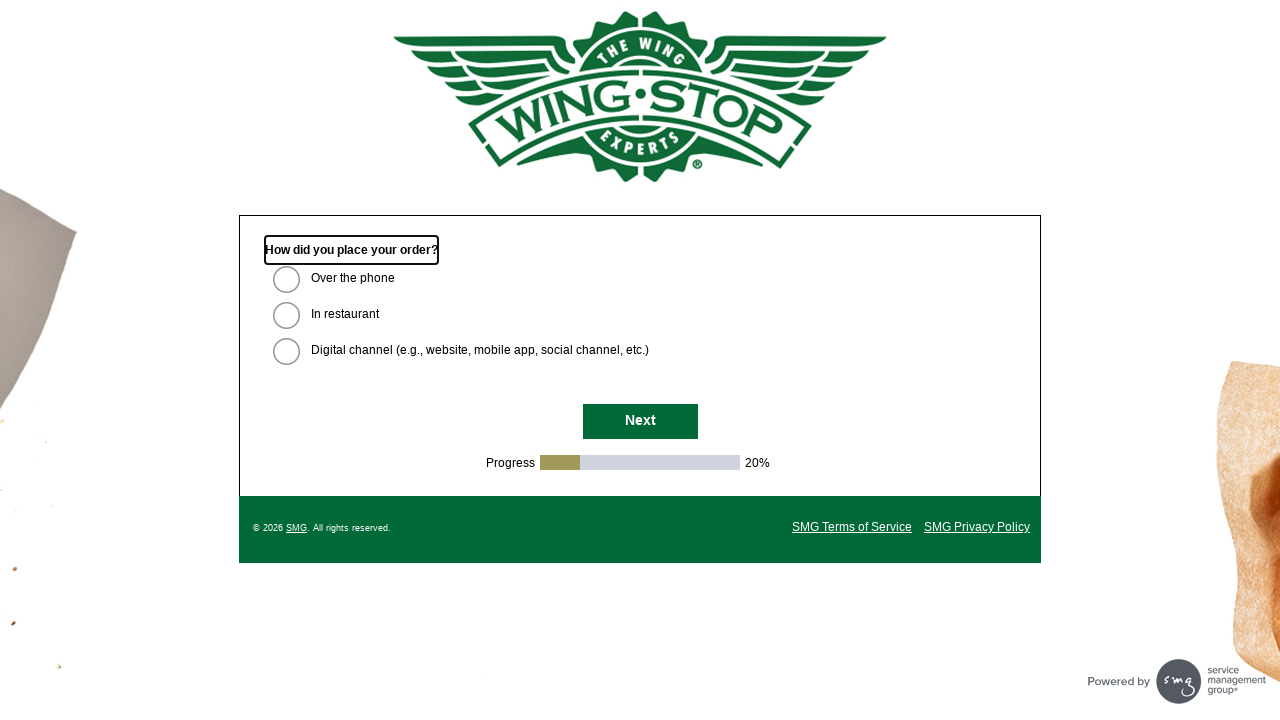

Waited for Next button to be visible on survey page
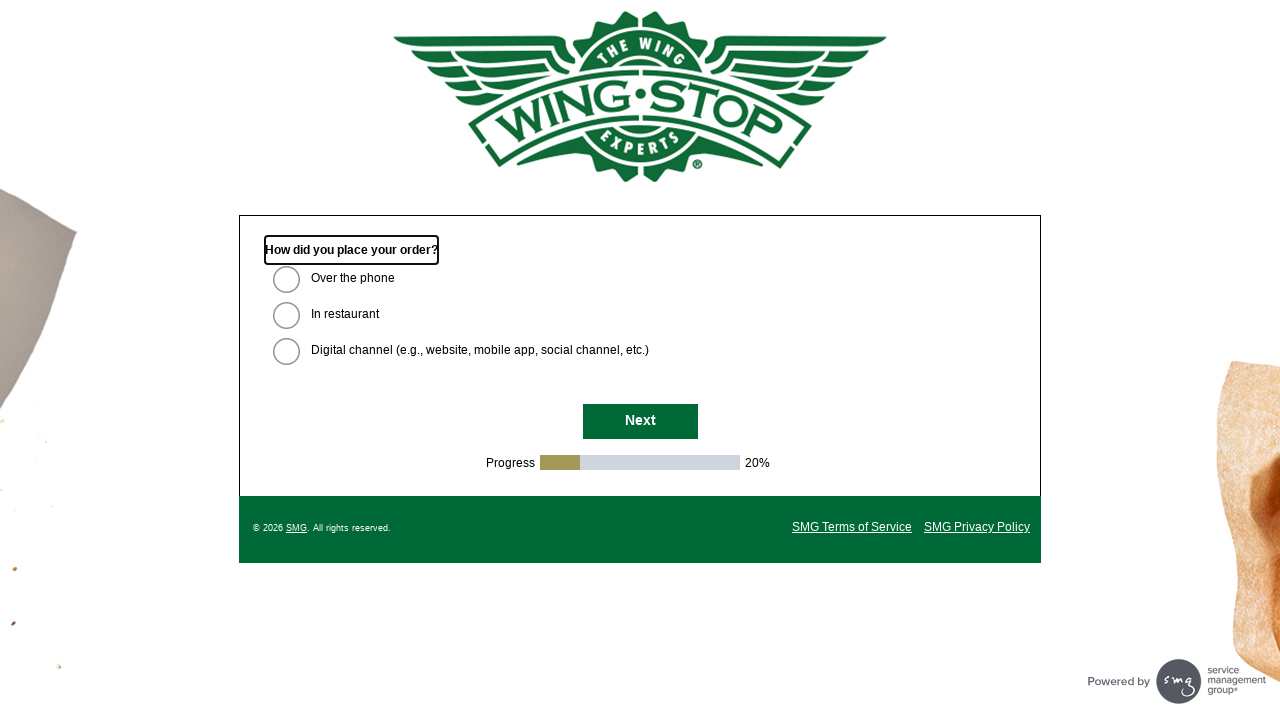

Clicked Next button to progress to next survey question at (640, 422) on #NextButton
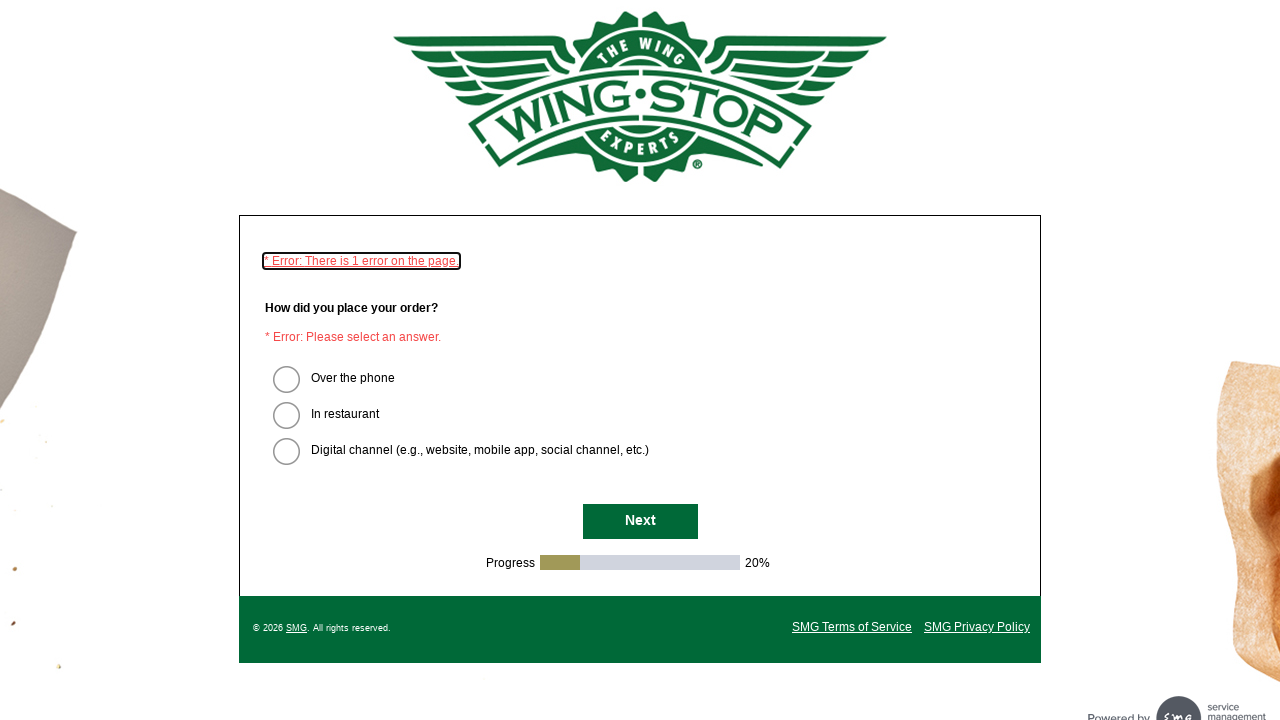

Brief wait for page transition (500ms)
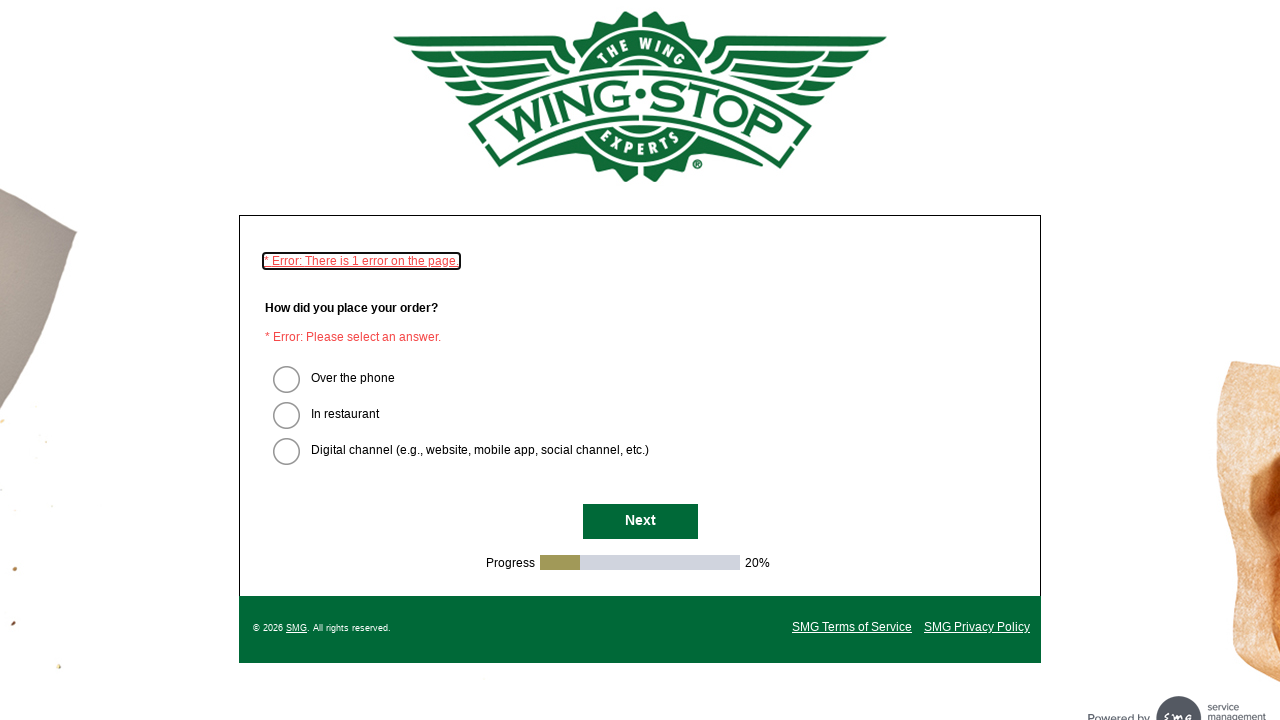

Waited for Next button to be visible on survey page
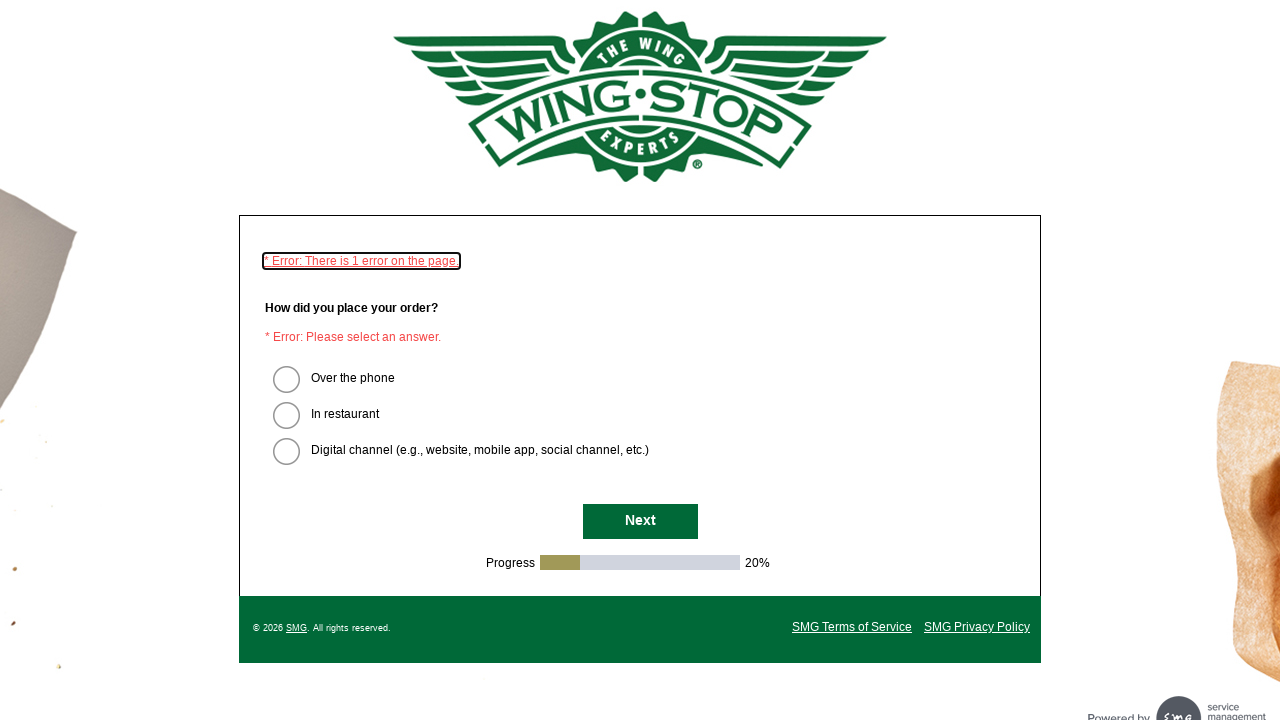

Clicked Next button to progress to next survey question at (640, 522) on #NextButton
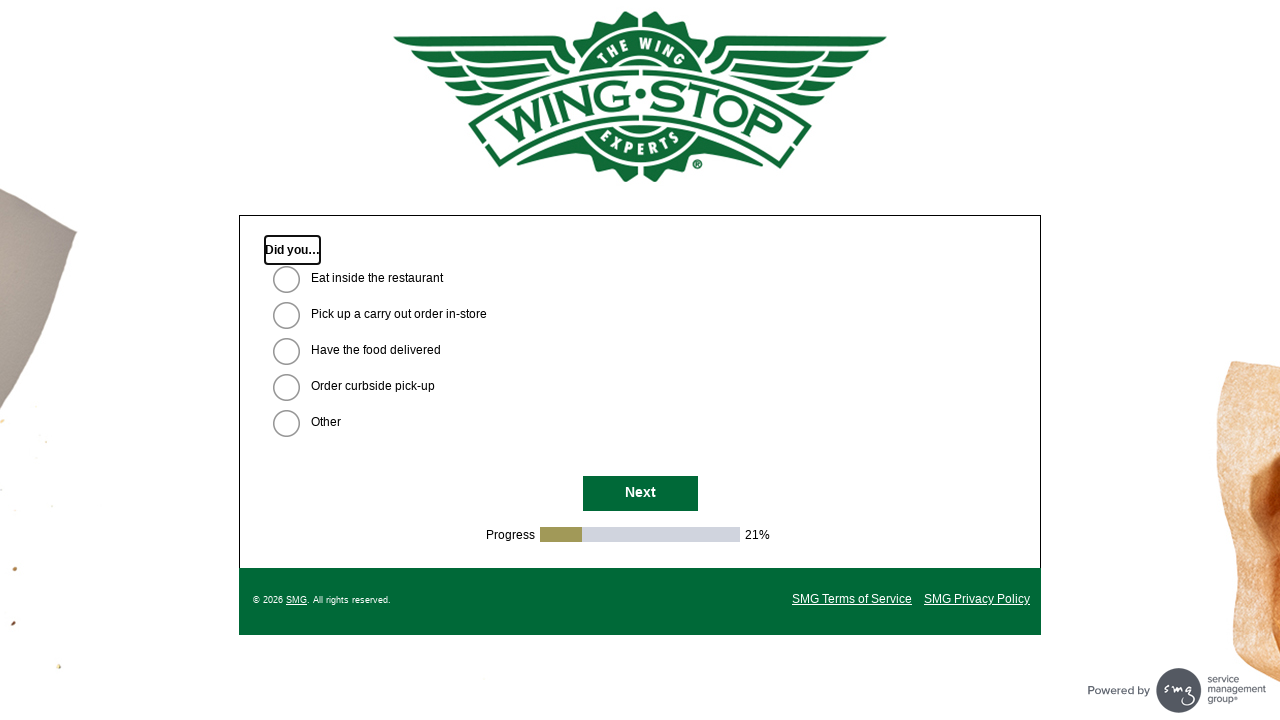

Brief wait for page transition (500ms)
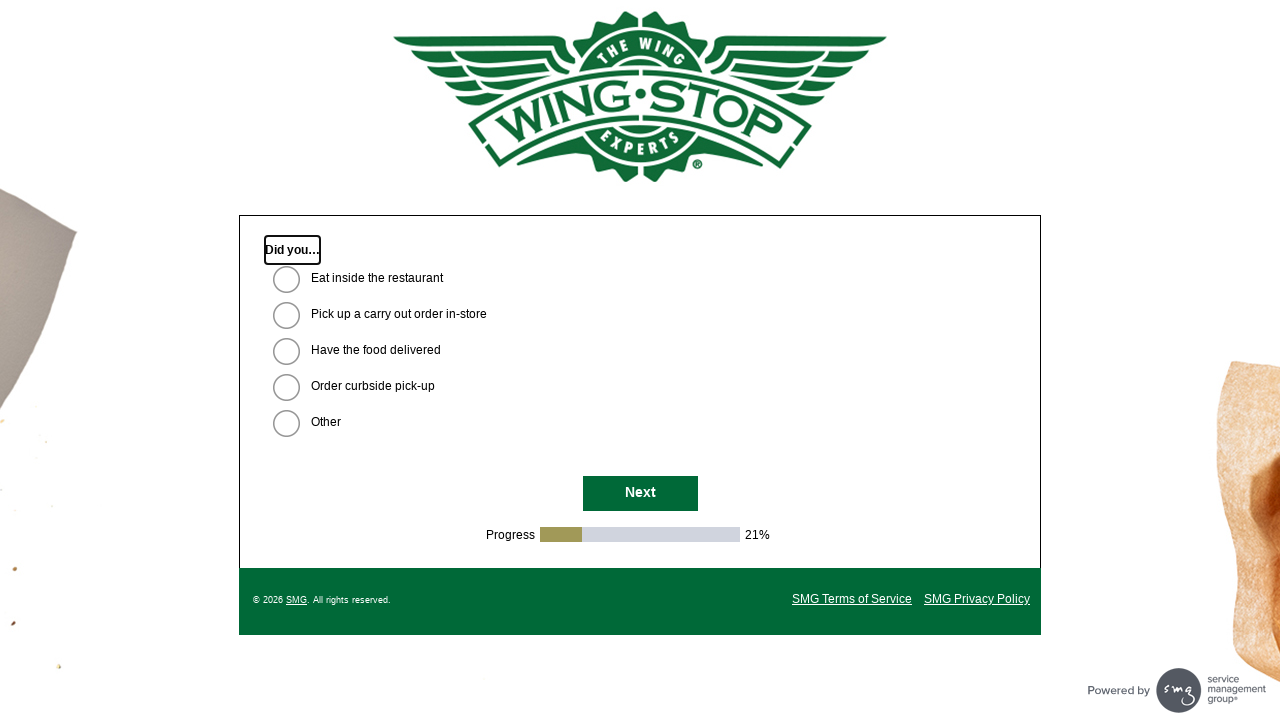

Waited for Next button to be visible on survey page
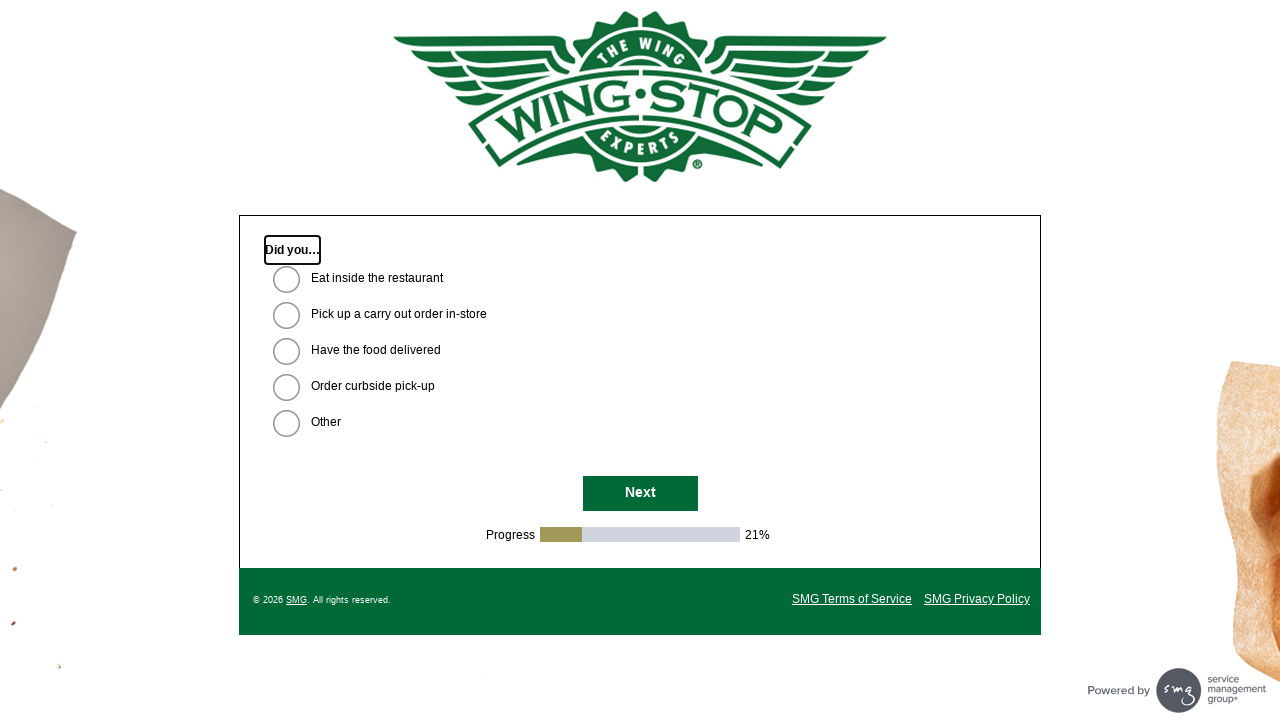

Clicked Next button to progress to next survey question at (640, 494) on #NextButton
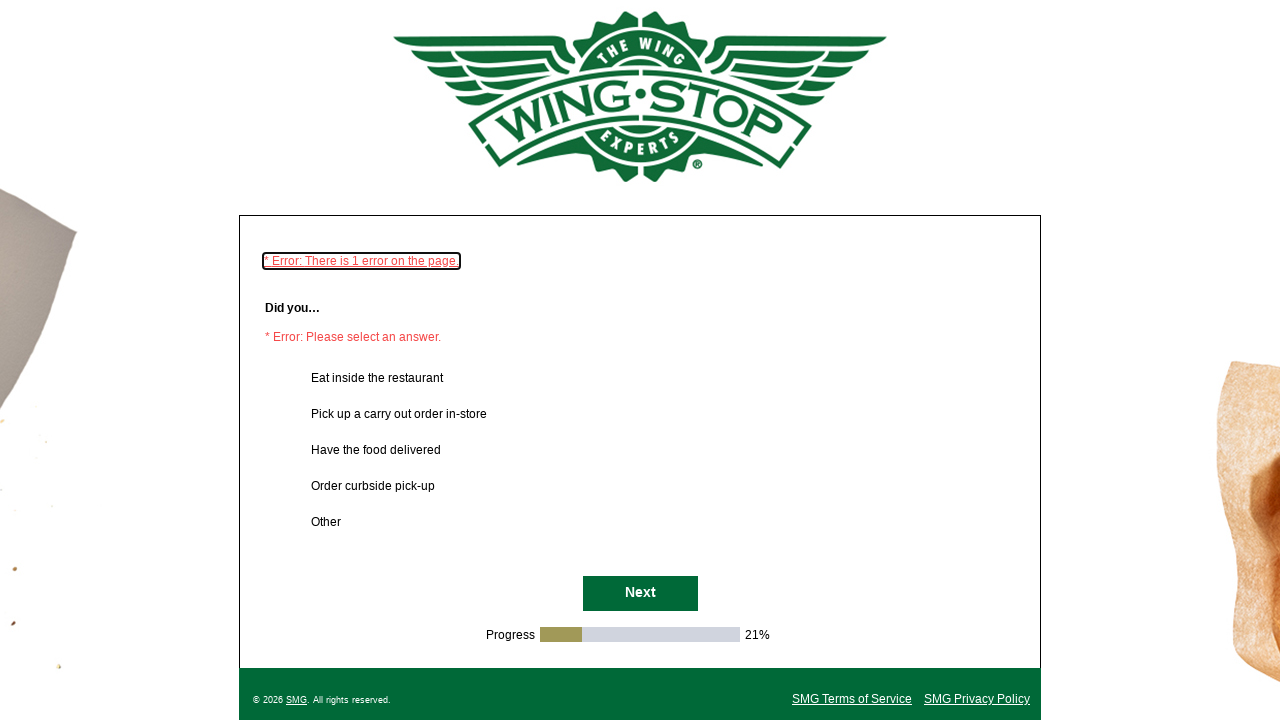

Brief wait for page transition (500ms)
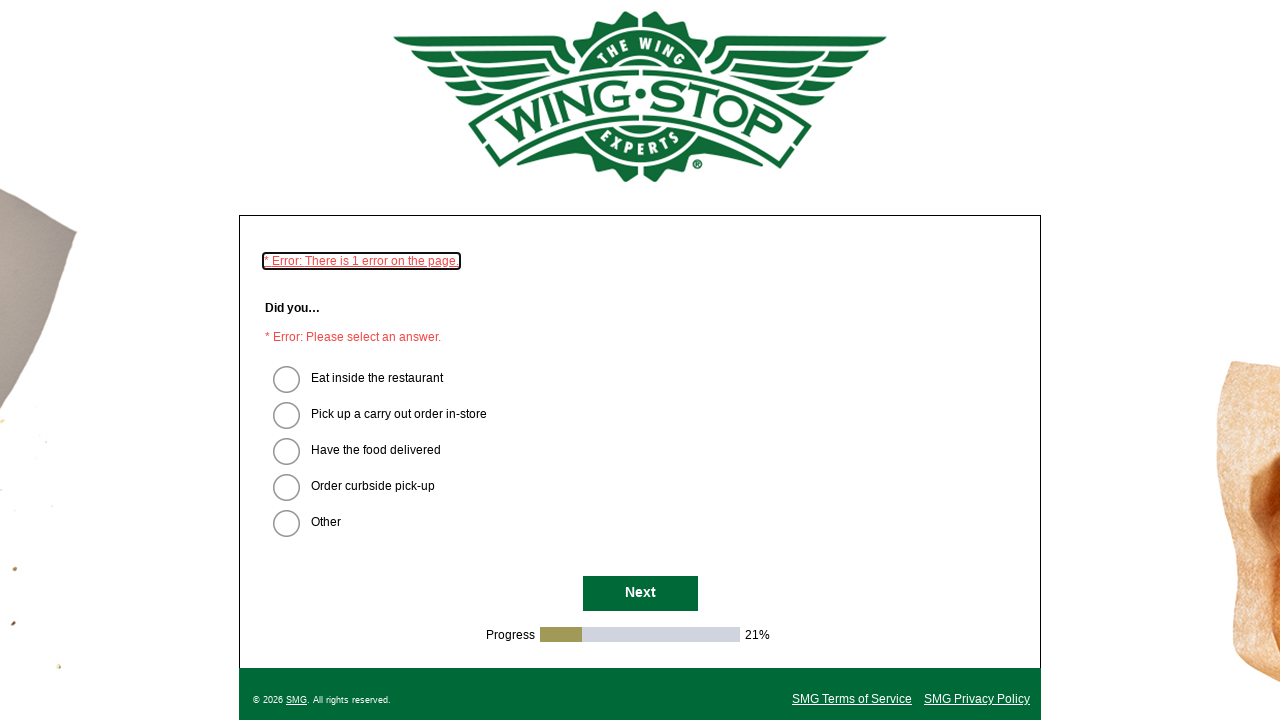

Waited for Next button to be visible on survey page
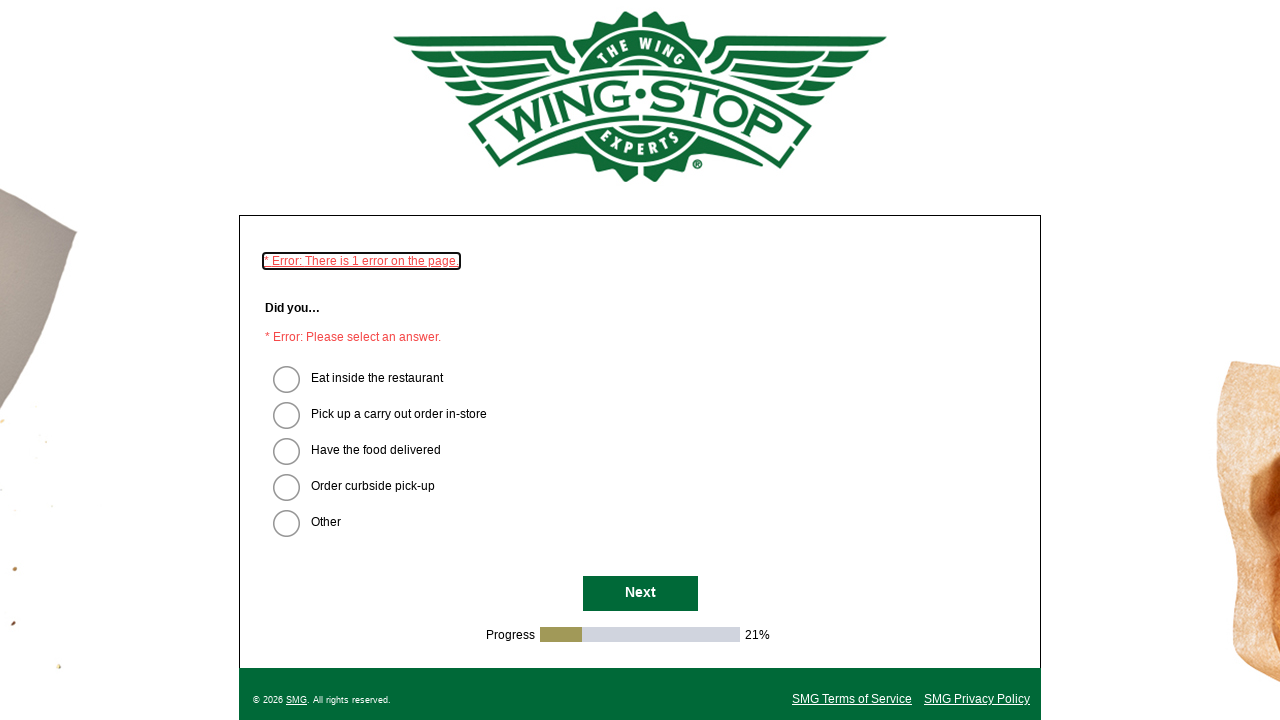

Clicked Next button to progress to next survey question at (640, 594) on #NextButton
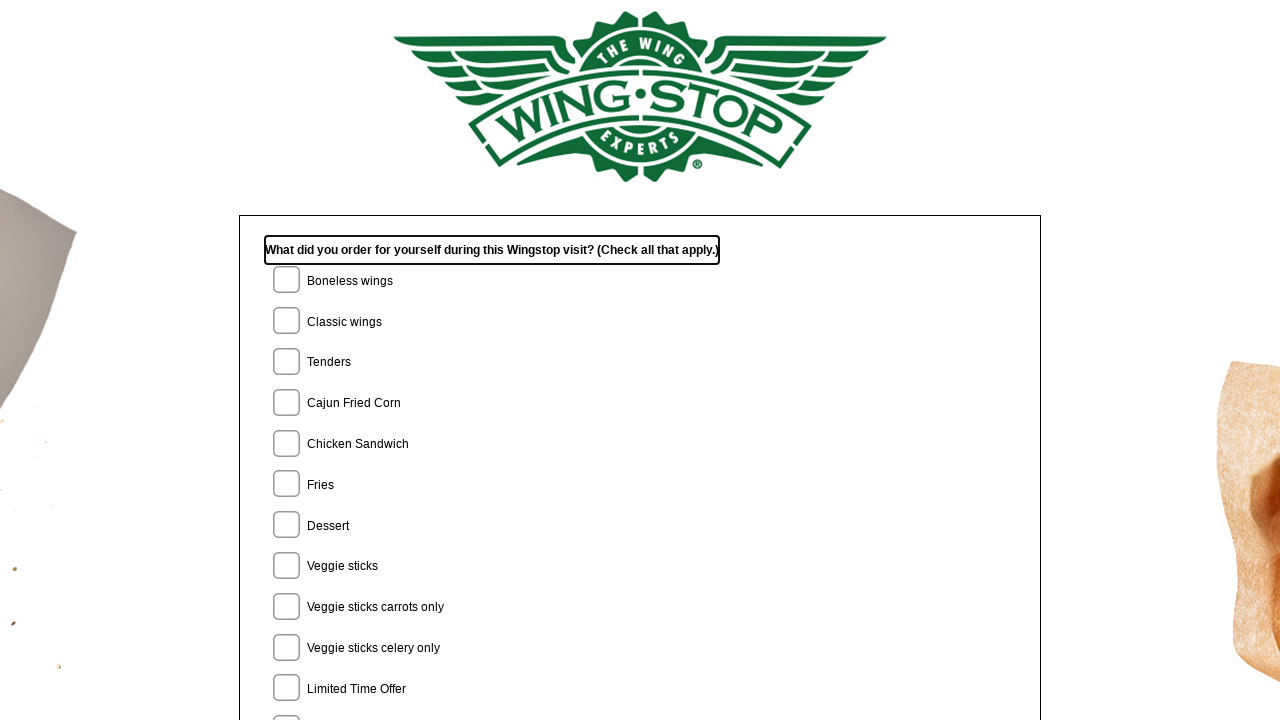

Brief wait for page transition (500ms)
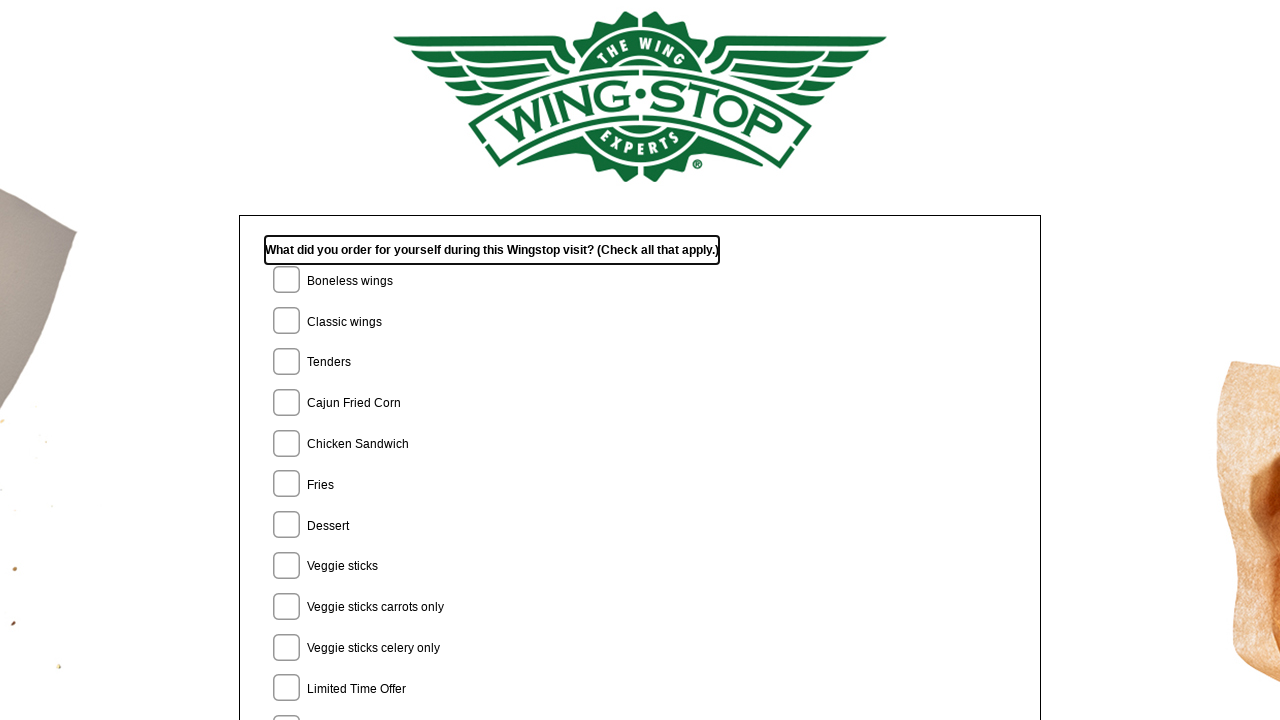

Waited for Next button to be visible on survey page
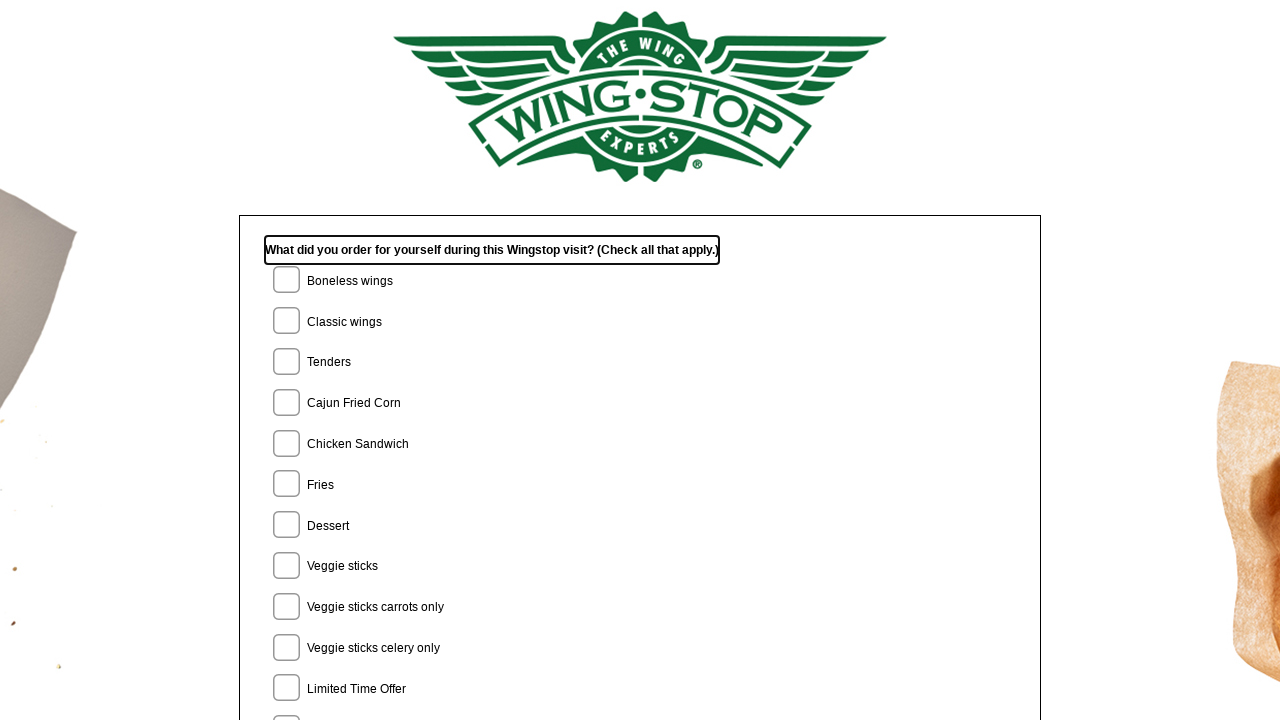

Clicked Next button to progress to next survey question at (640, 485) on #NextButton
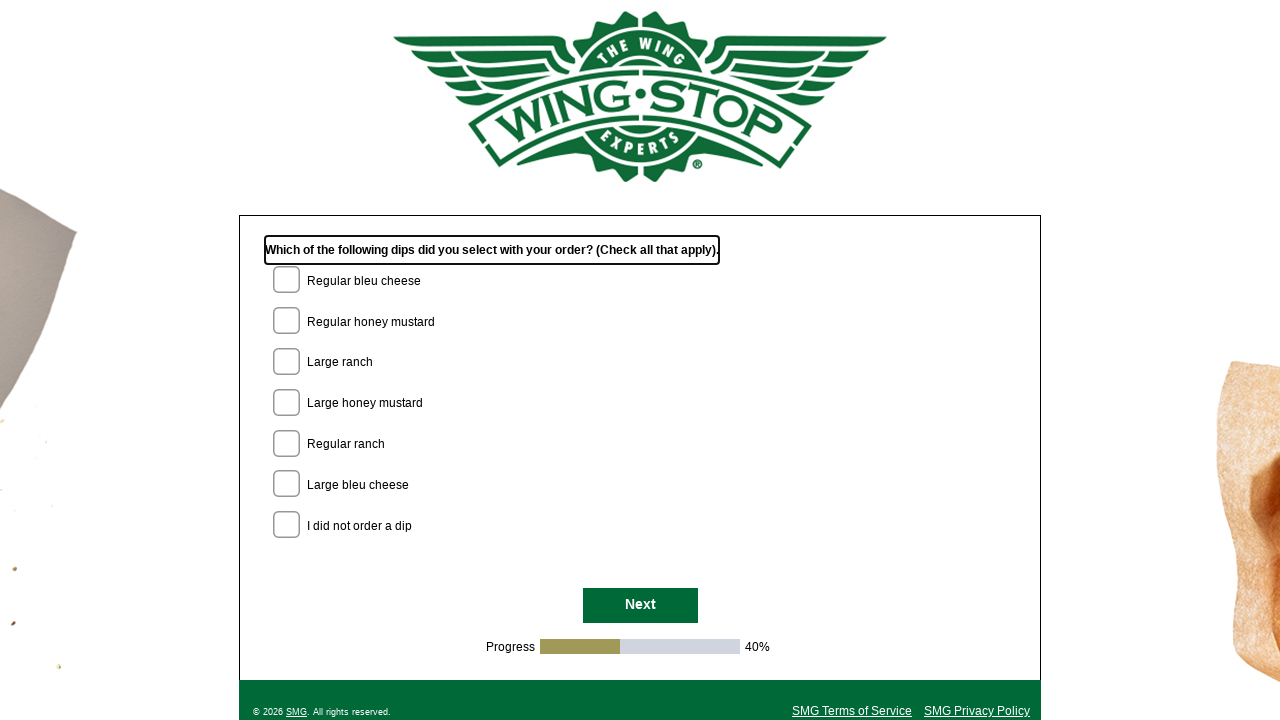

Brief wait for page transition (500ms)
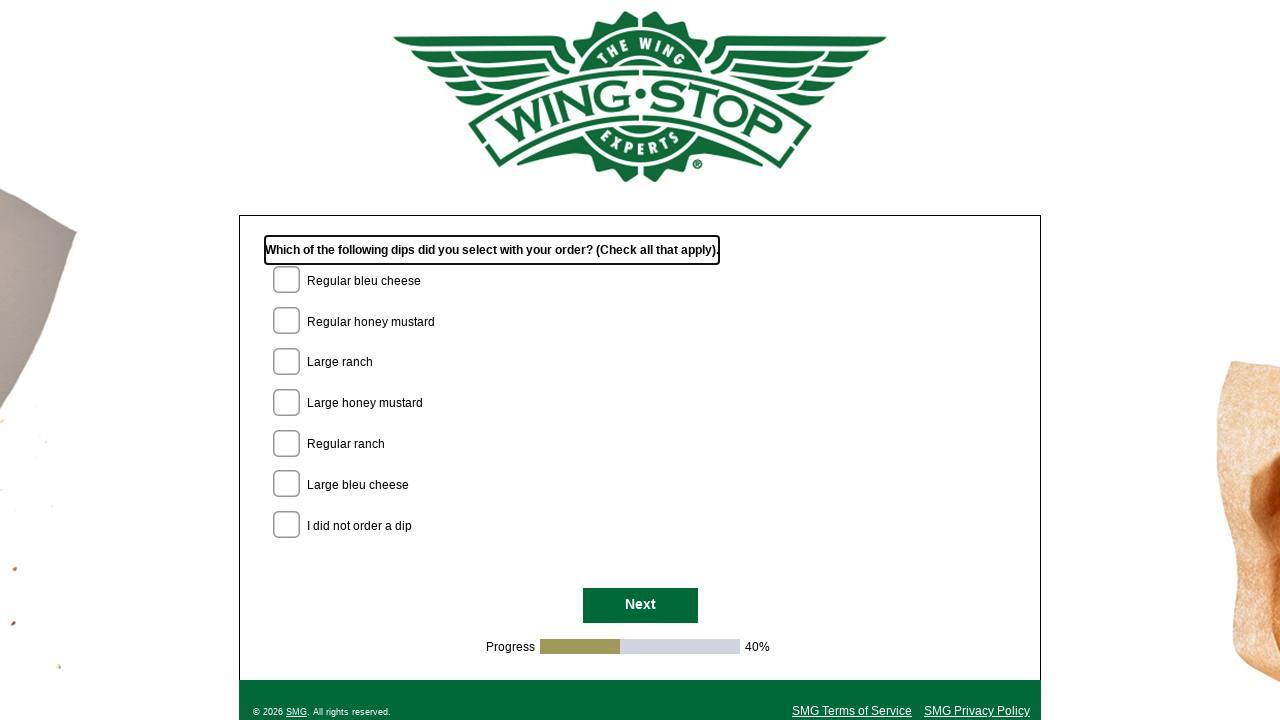

Waited for Next button to be visible on survey page
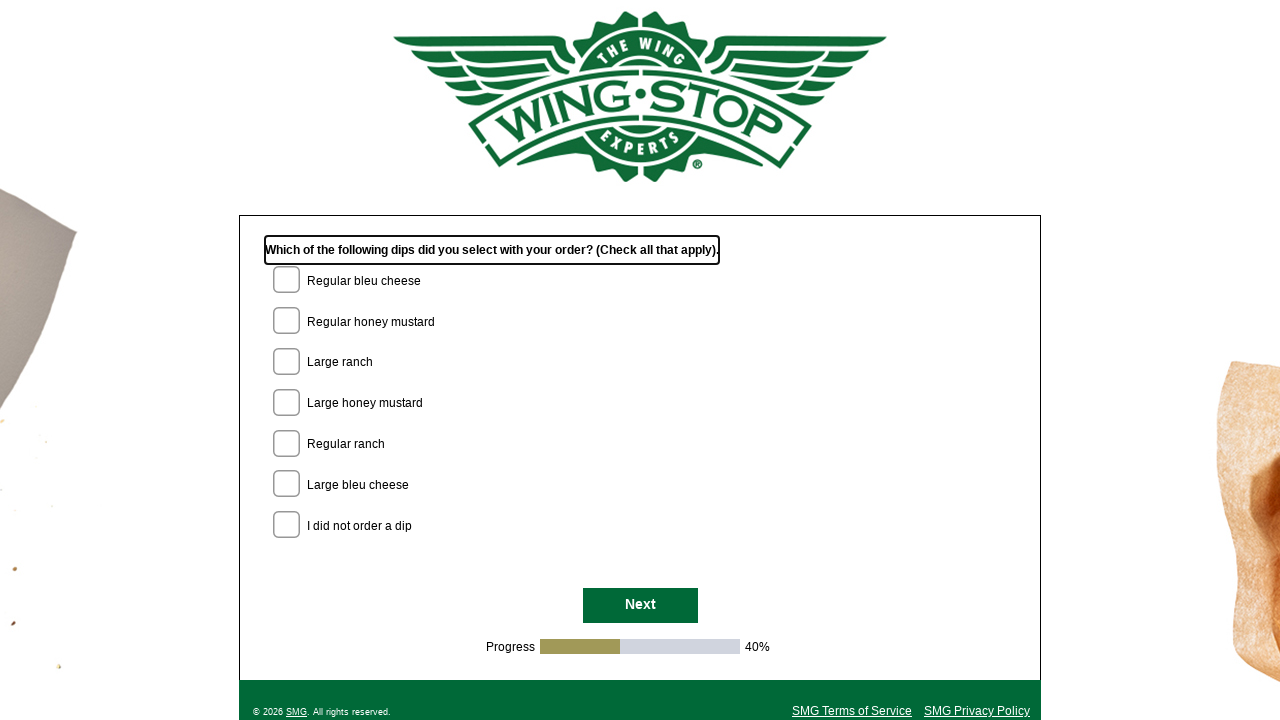

Clicked Next button to progress to next survey question at (640, 606) on #NextButton
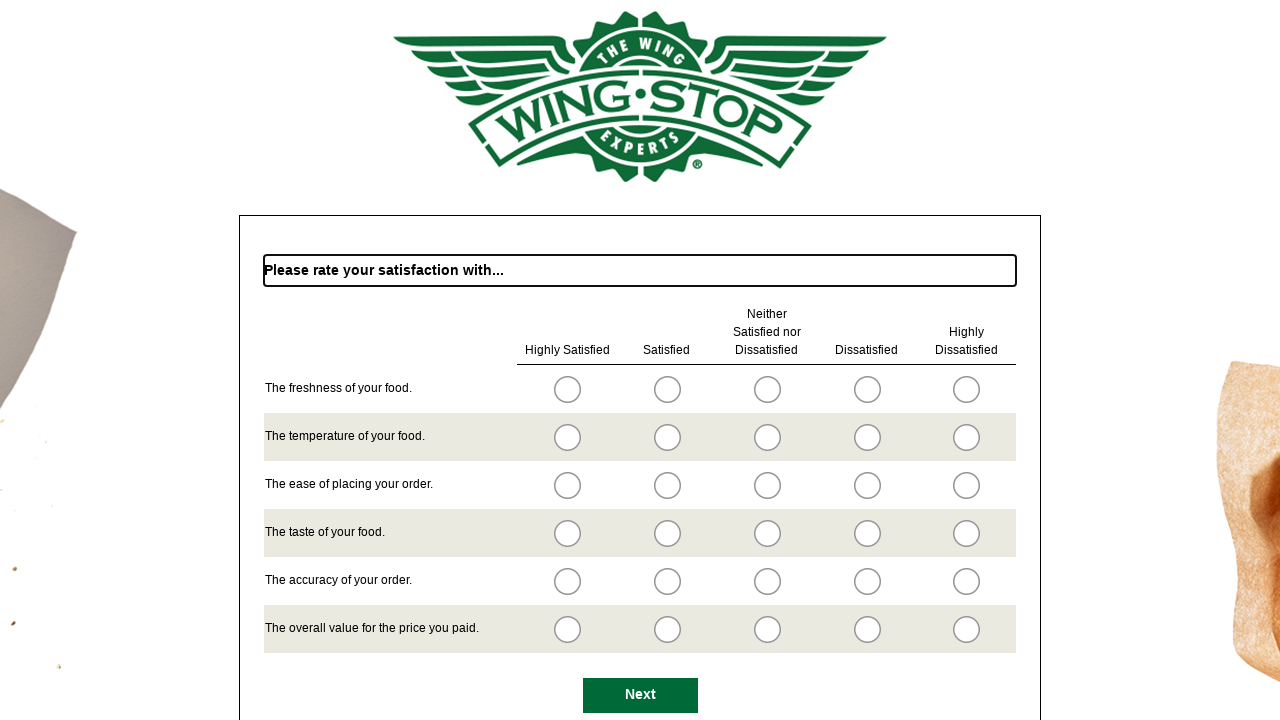

Brief wait for page transition (500ms)
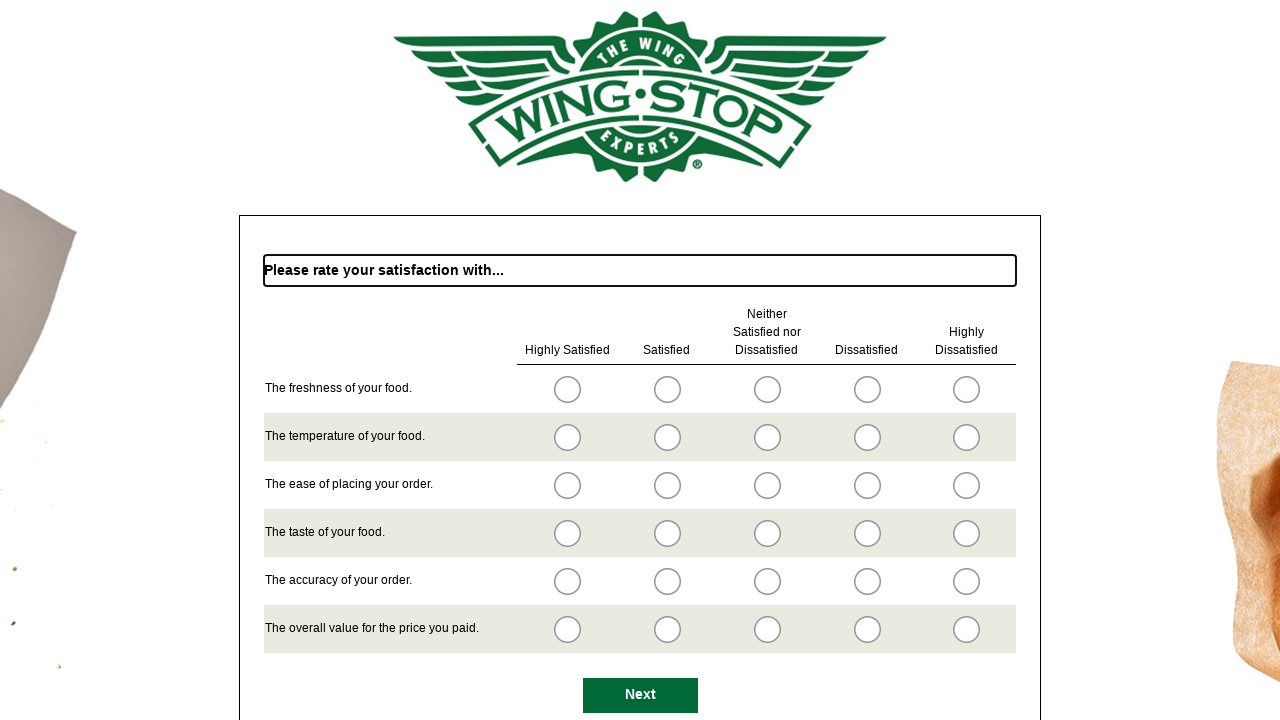

Waited for Next button to be visible on survey page
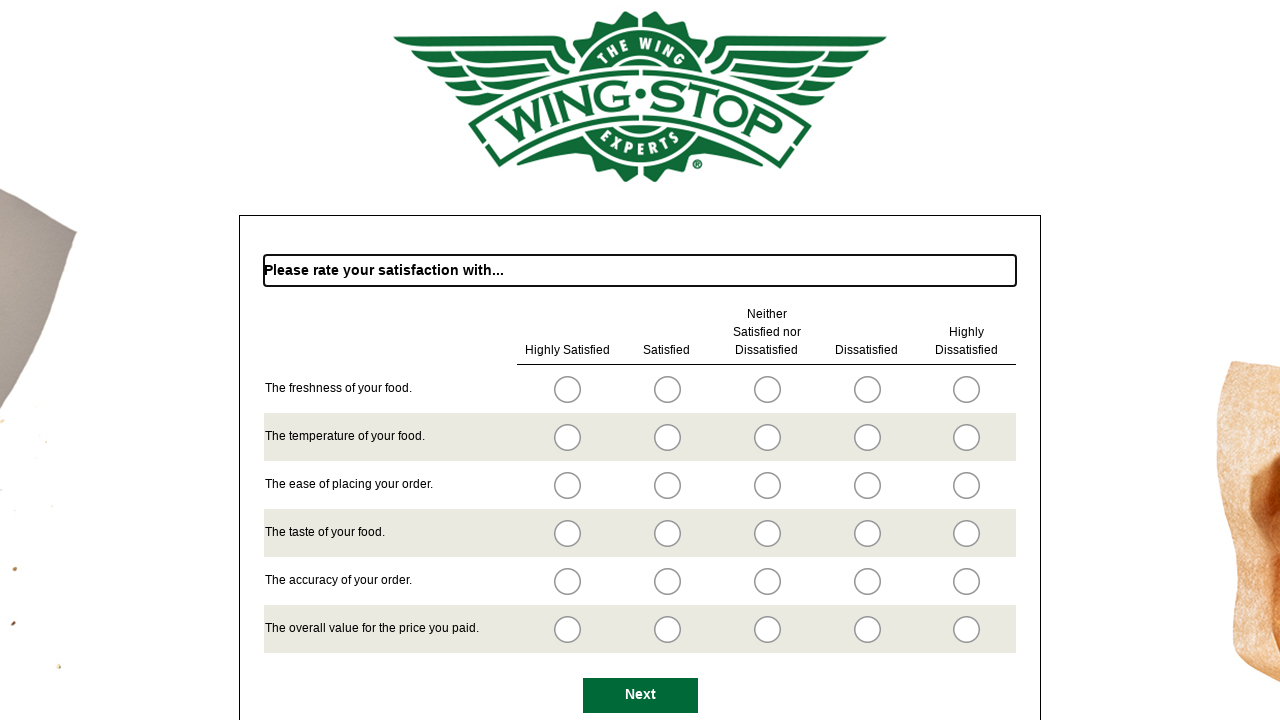

Clicked Next button to progress to next survey question at (640, 695) on #NextButton
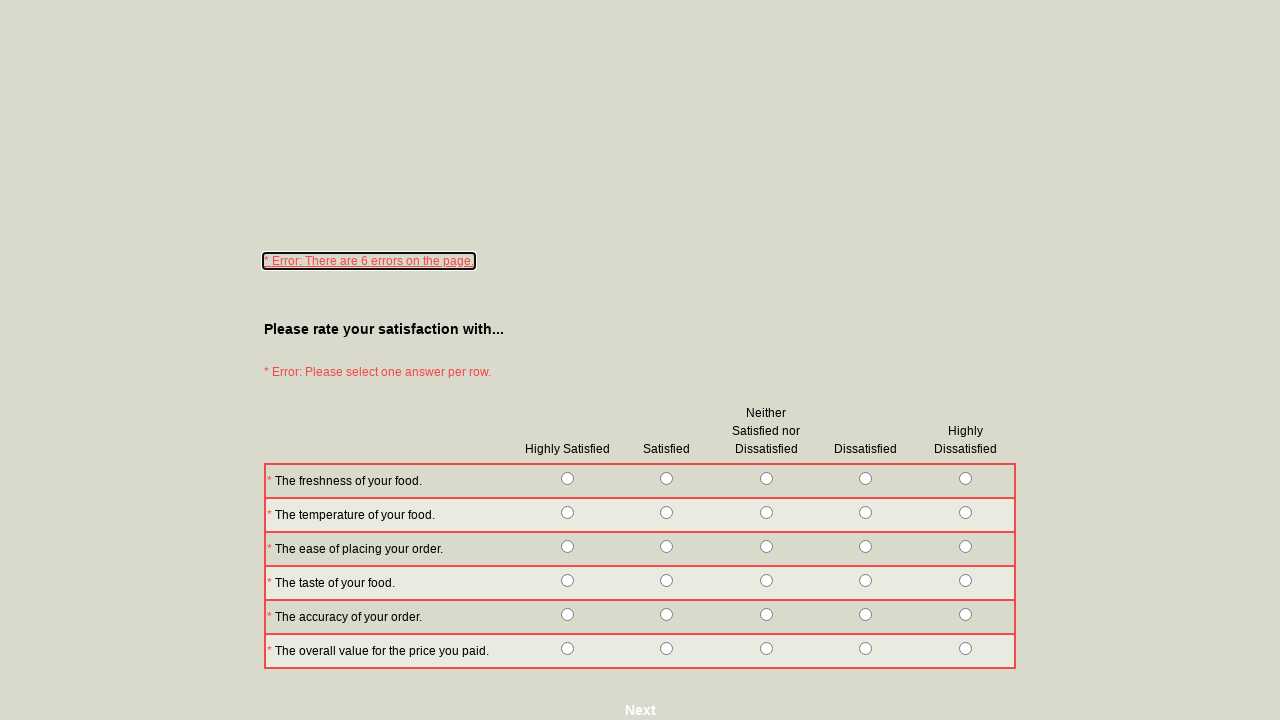

Brief wait for page transition (500ms)
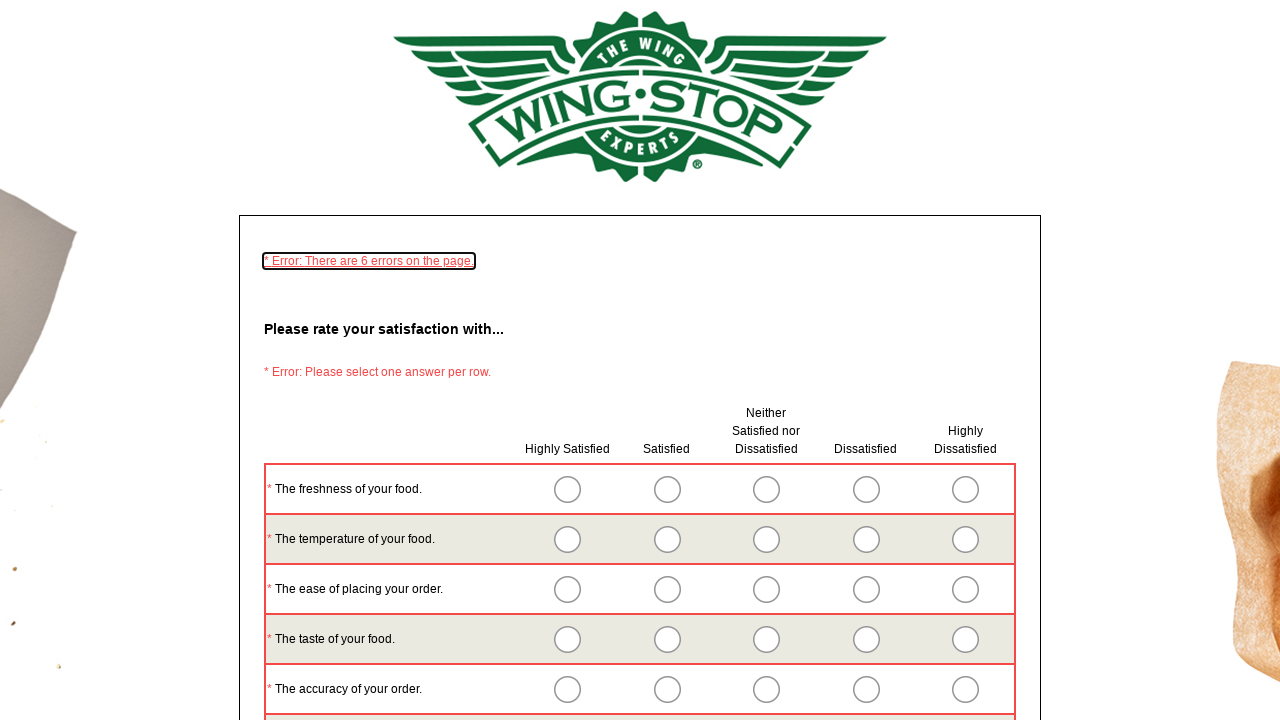

Waited for Next button to be visible on survey page
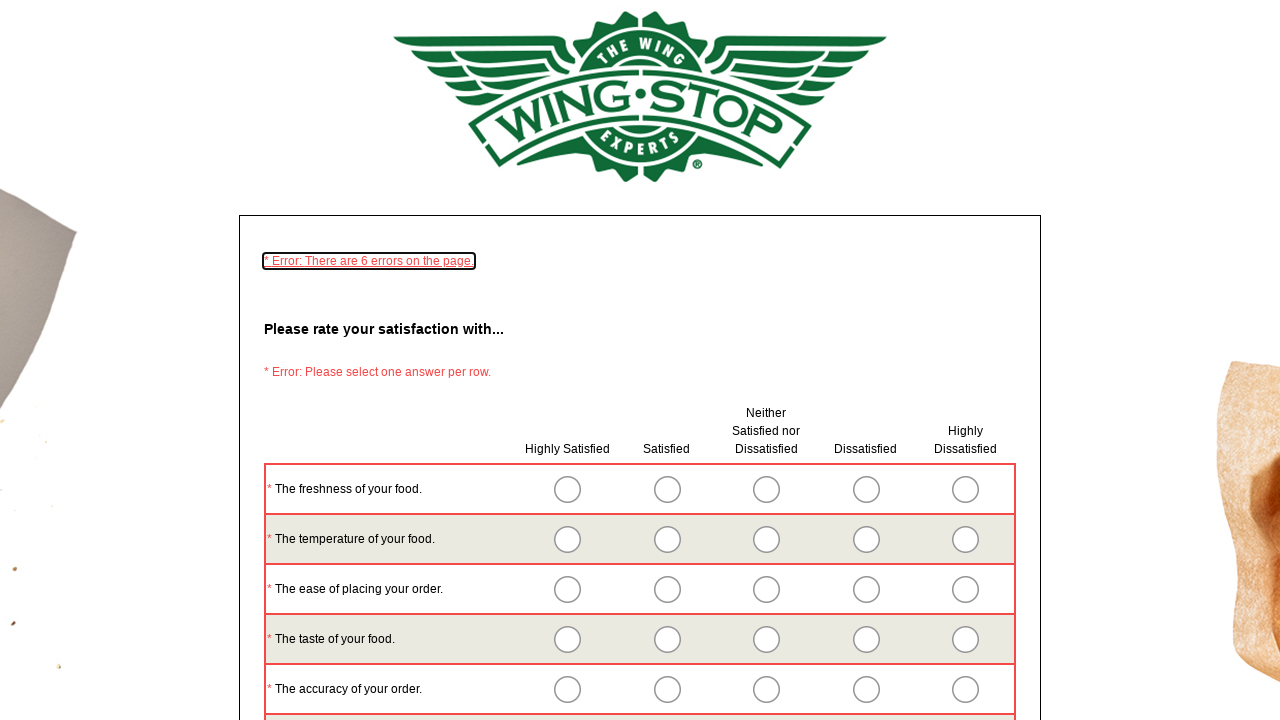

Clicked Next button to progress to next survey question at (640, 485) on #NextButton
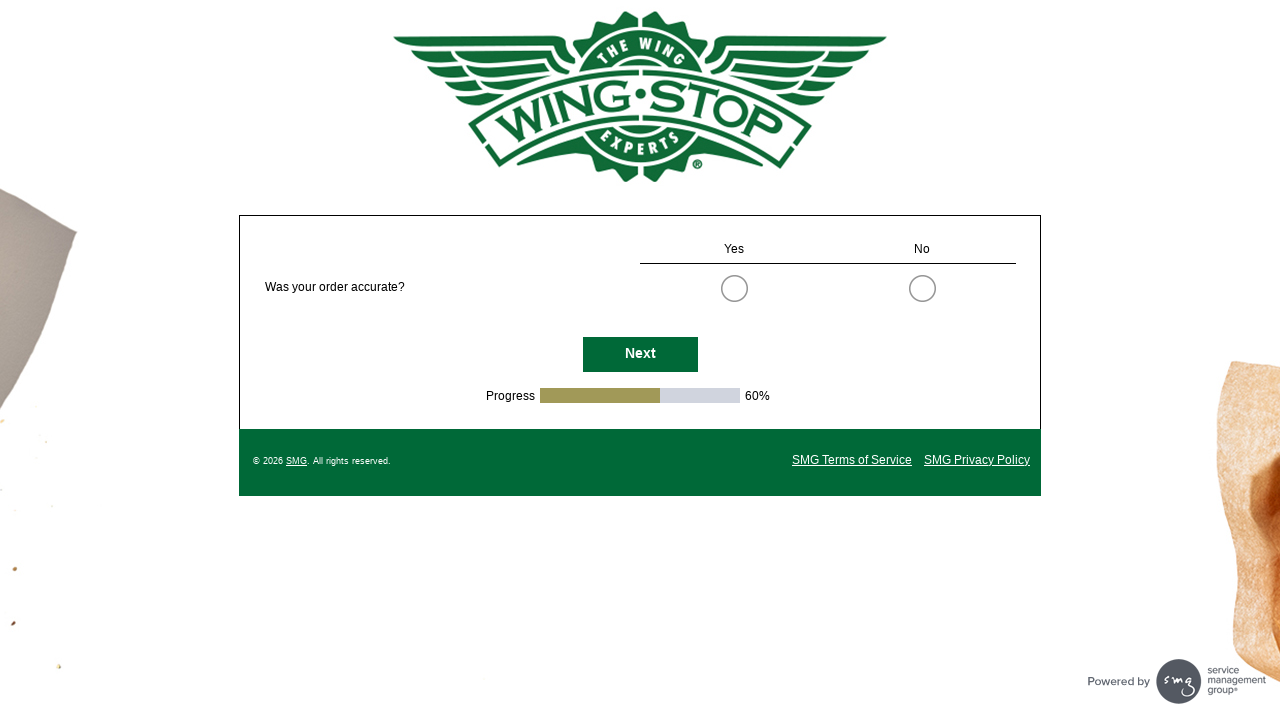

Brief wait for page transition (500ms)
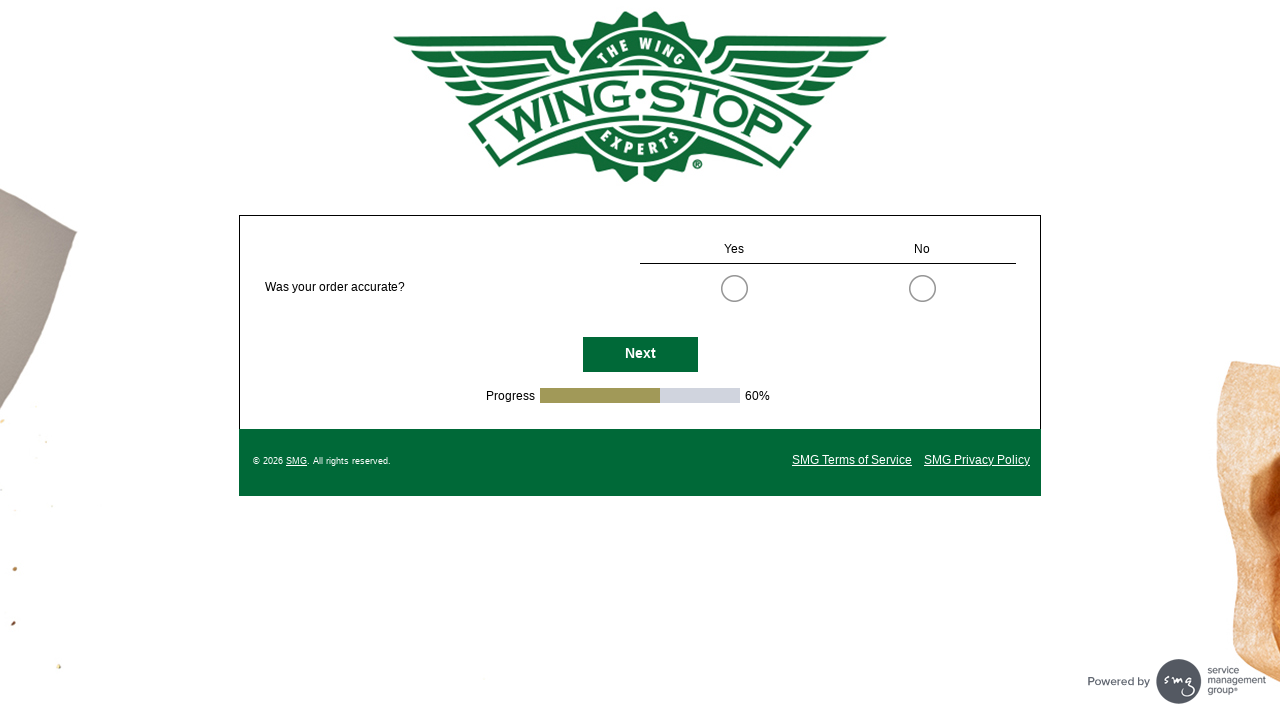

Waited for Next button to be visible on survey page
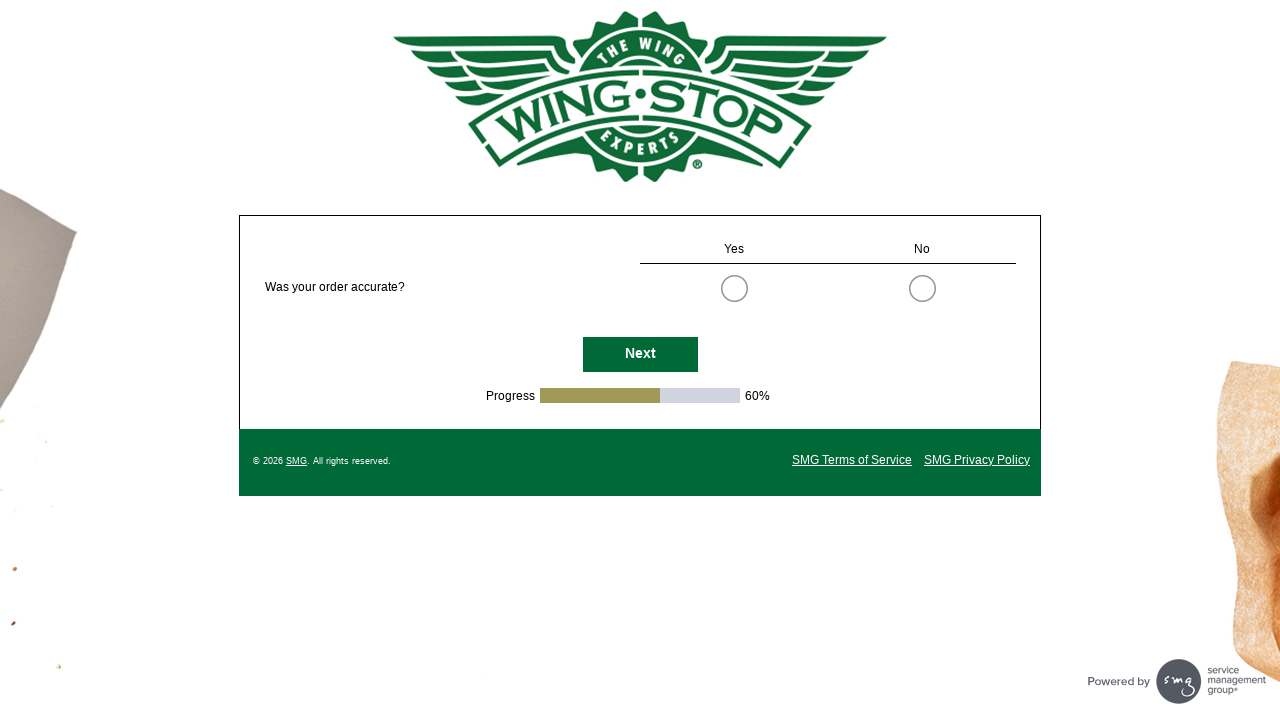

Clicked Next button to progress to next survey question at (640, 354) on #NextButton
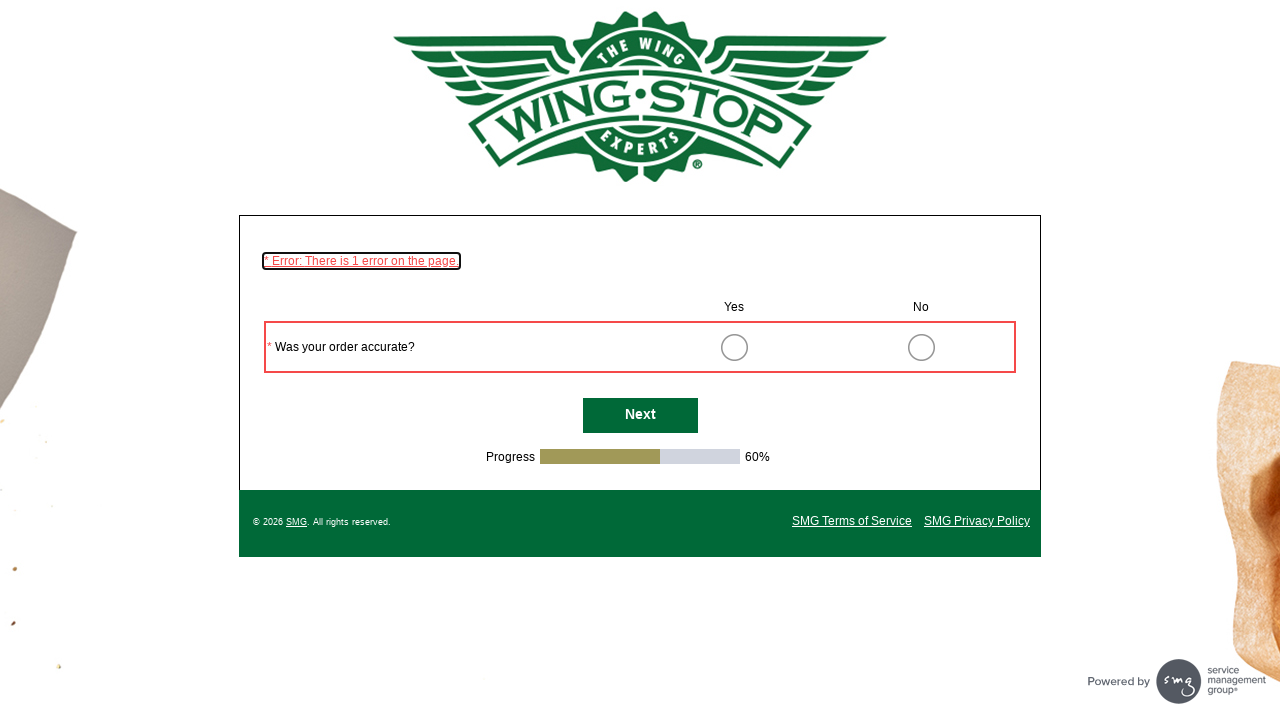

Brief wait for page transition (500ms)
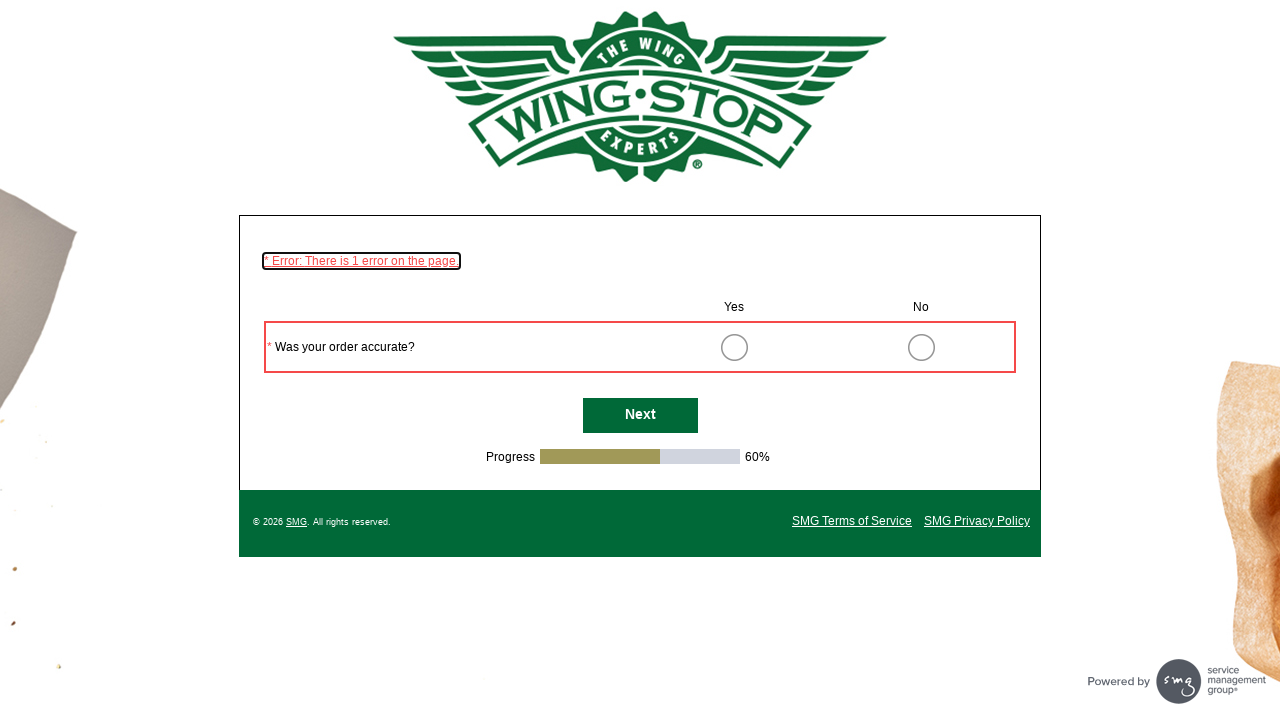

Waited for Next button to be visible on survey page
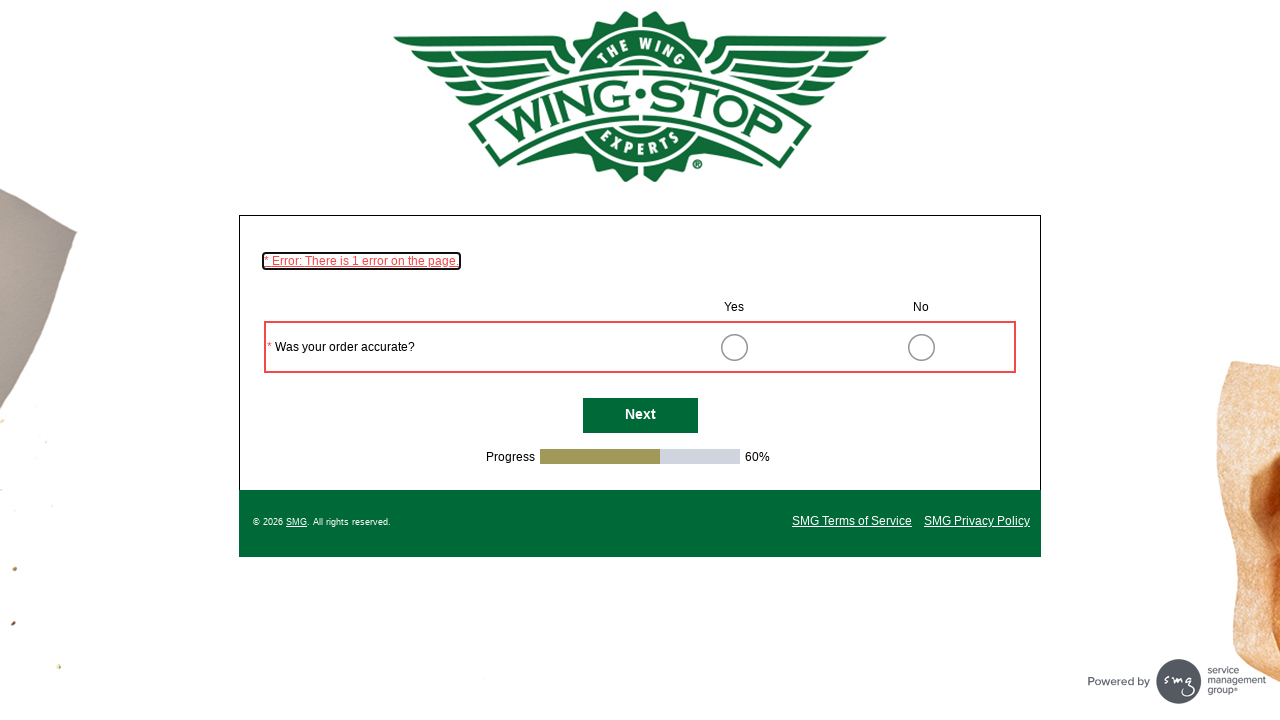

Clicked Next button to progress to next survey question at (640, 416) on #NextButton
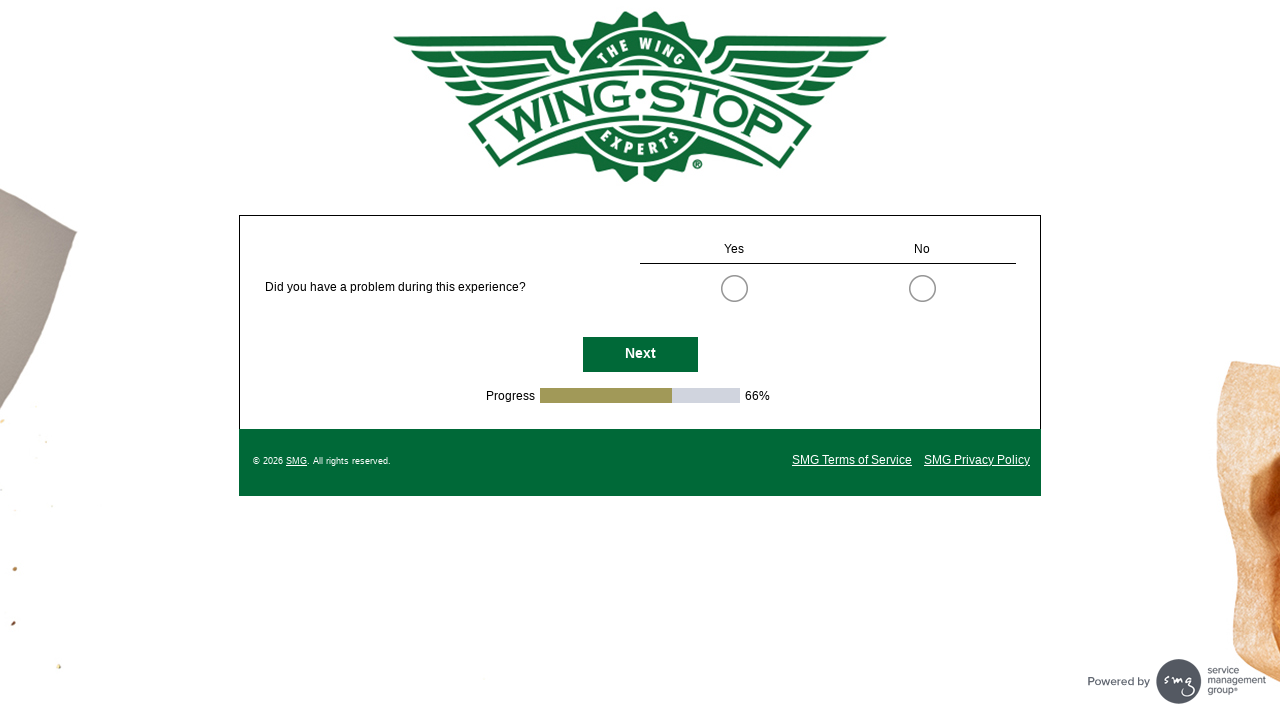

Brief wait for page transition (500ms)
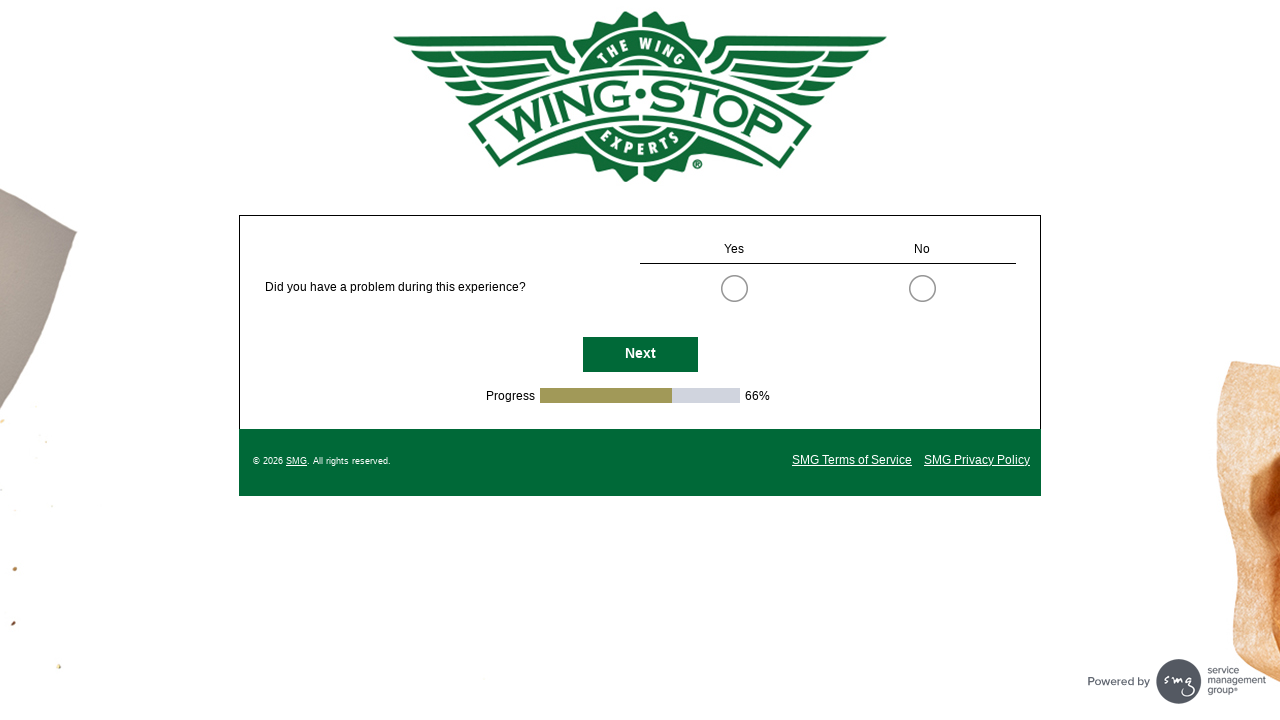

Waited for Next button to be visible on survey page
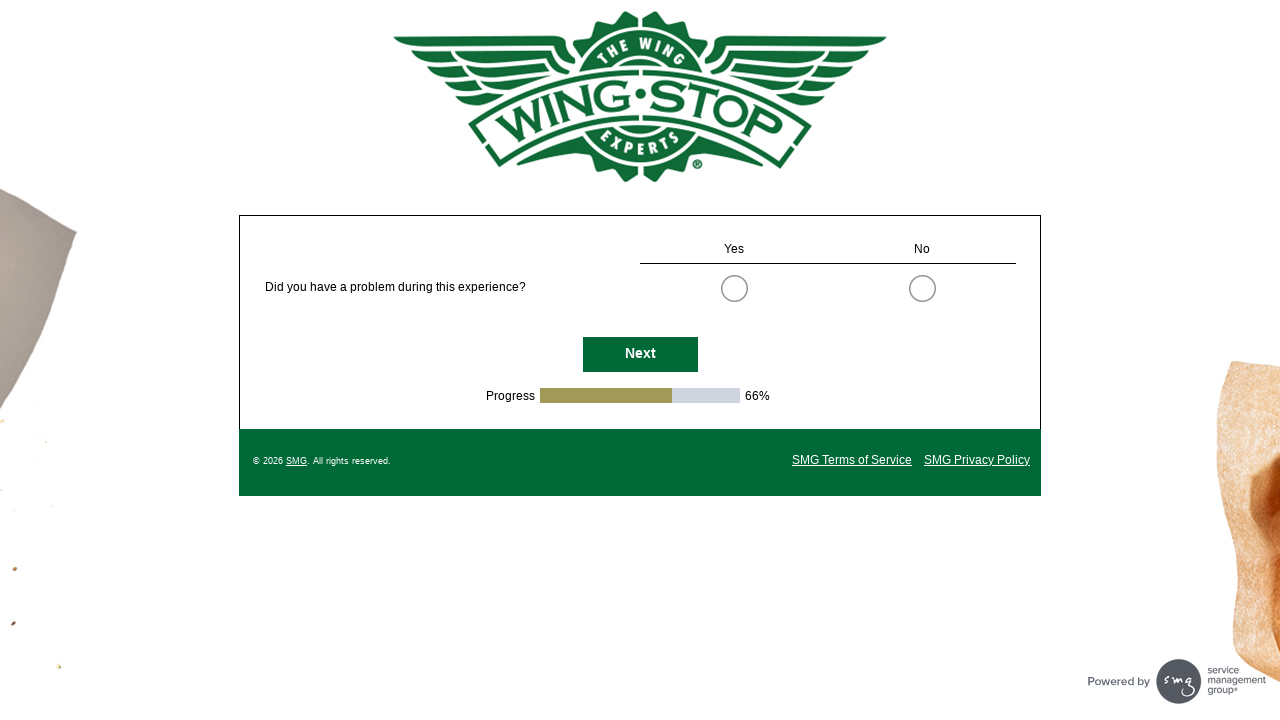

Clicked Next button to progress to next survey question at (640, 354) on #NextButton
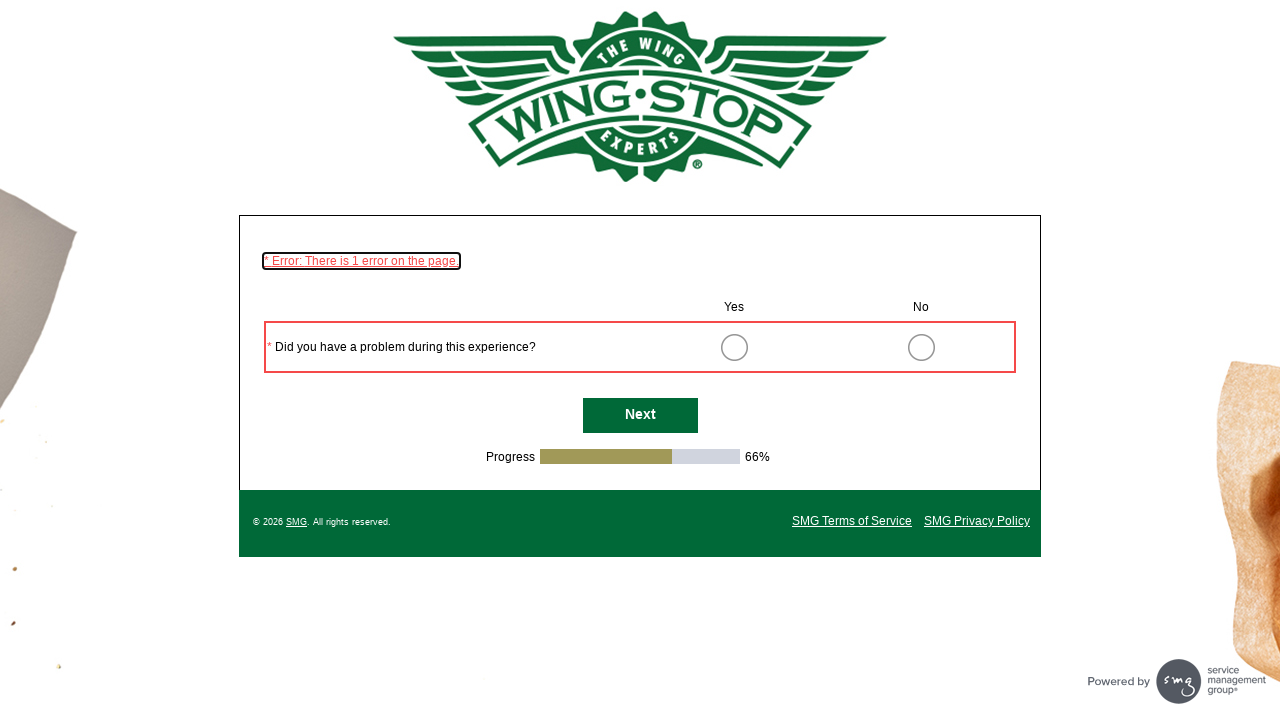

Brief wait for page transition (500ms)
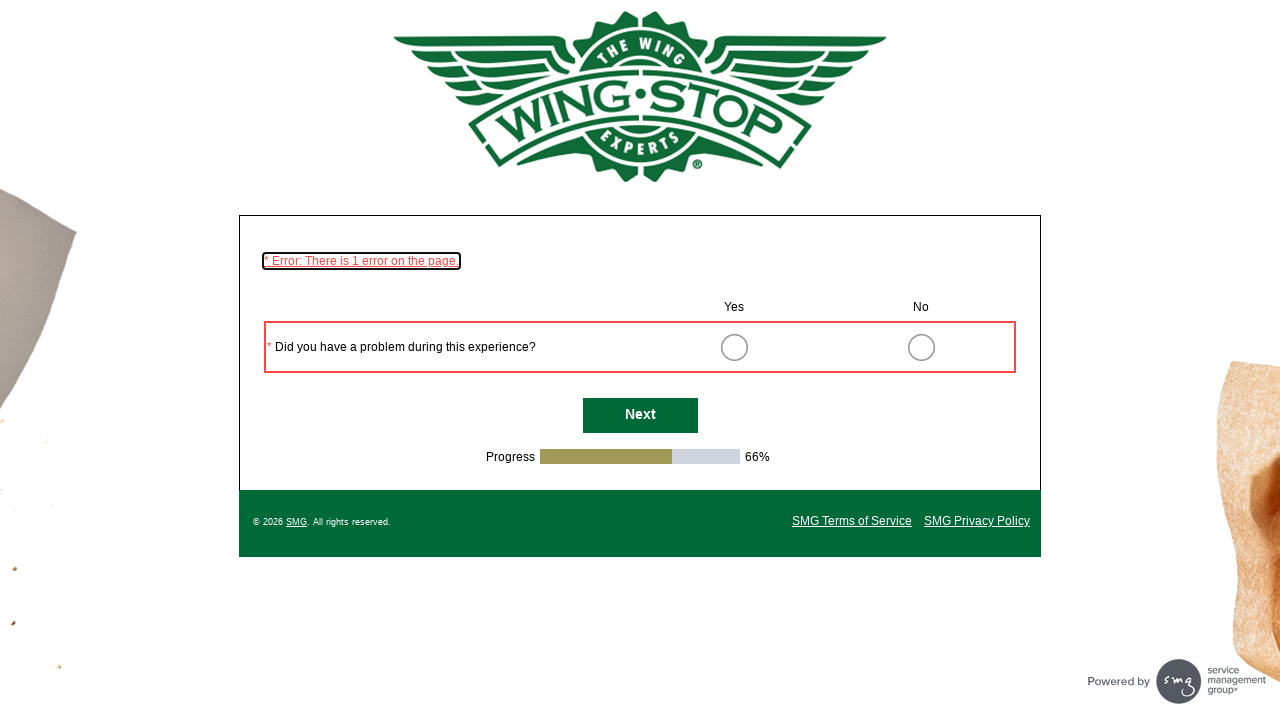

Waited for Next button to be visible on survey page
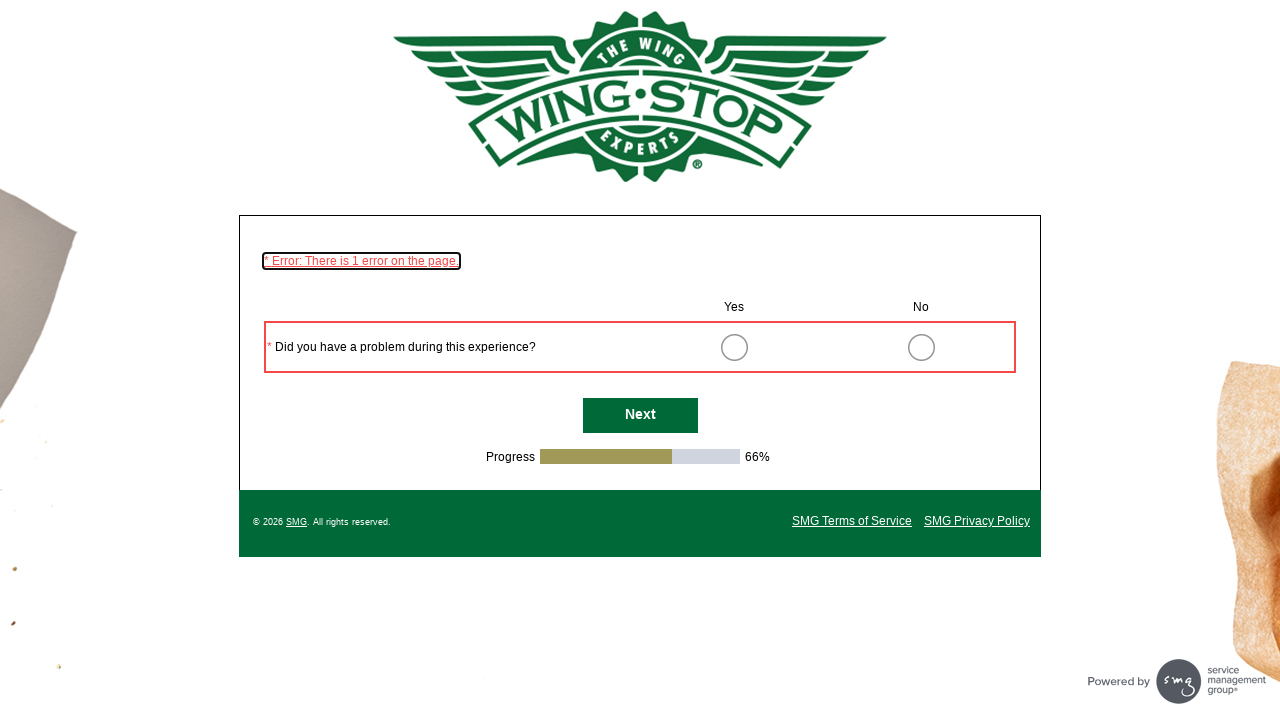

Clicked Next button to progress to next survey question at (640, 416) on #NextButton
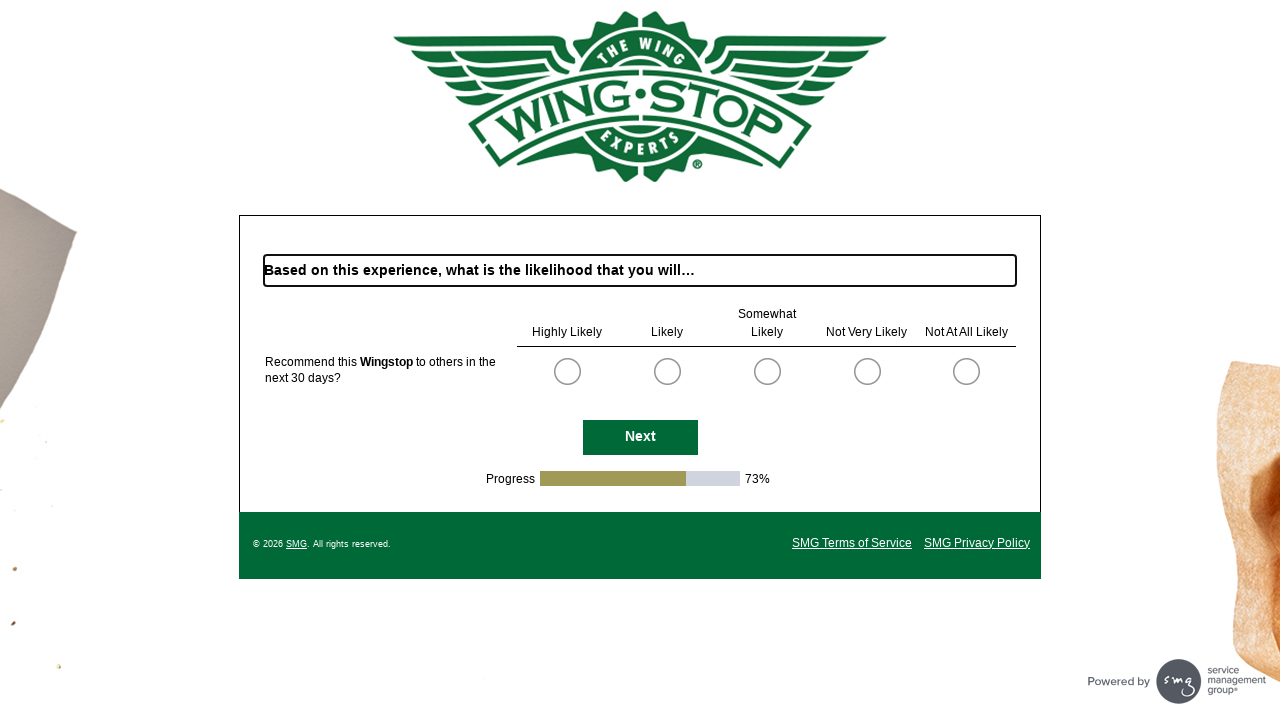

Brief wait for page transition (500ms)
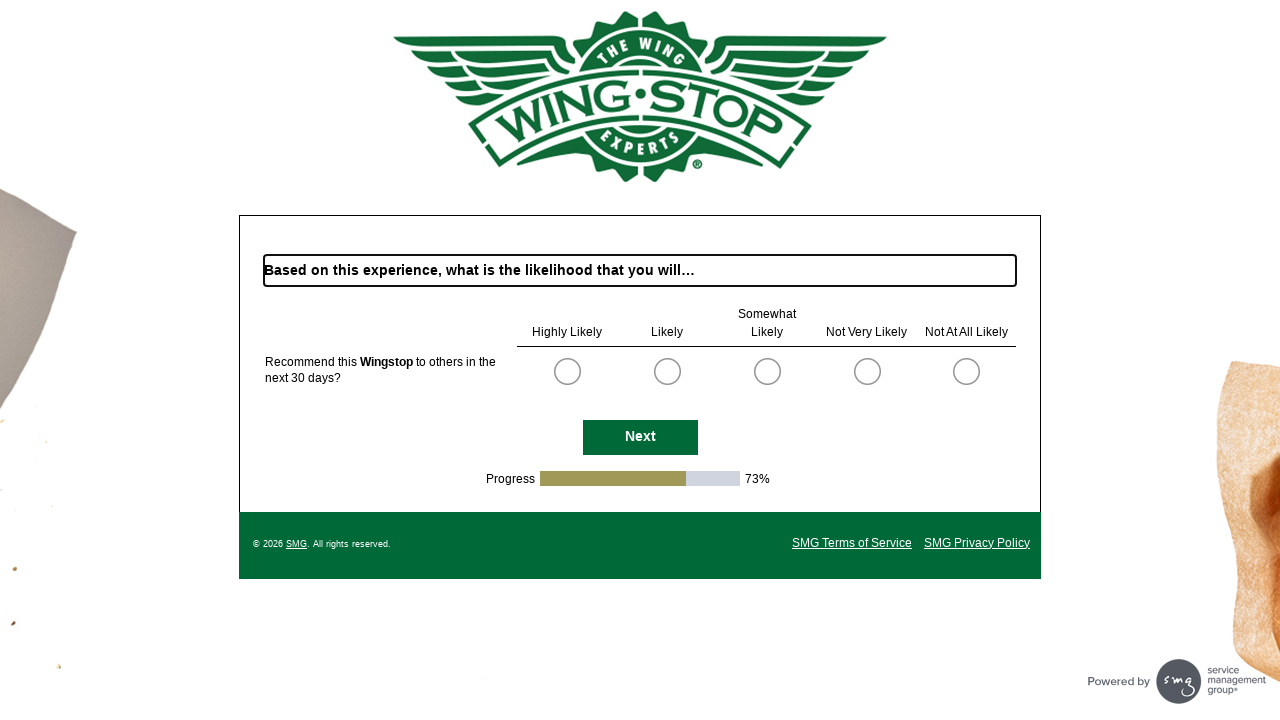

Waited for Next button to be visible on survey page
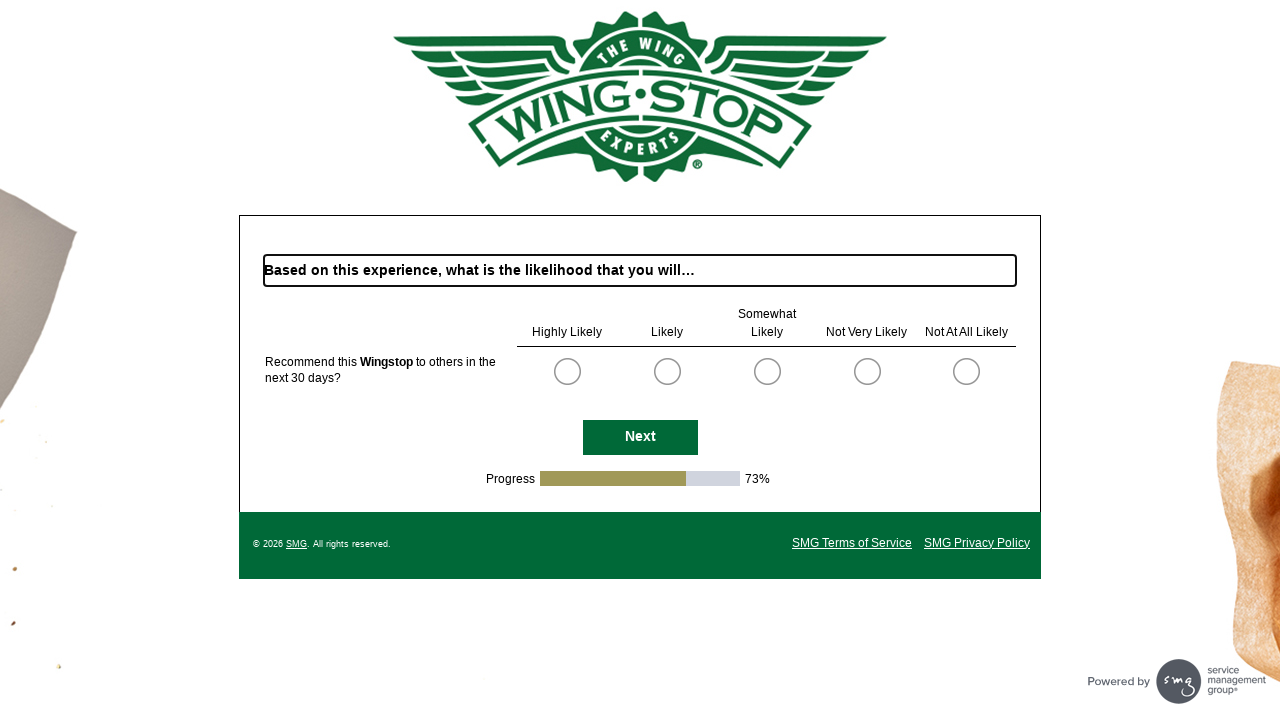

Clicked Next button to progress to next survey question at (640, 437) on #NextButton
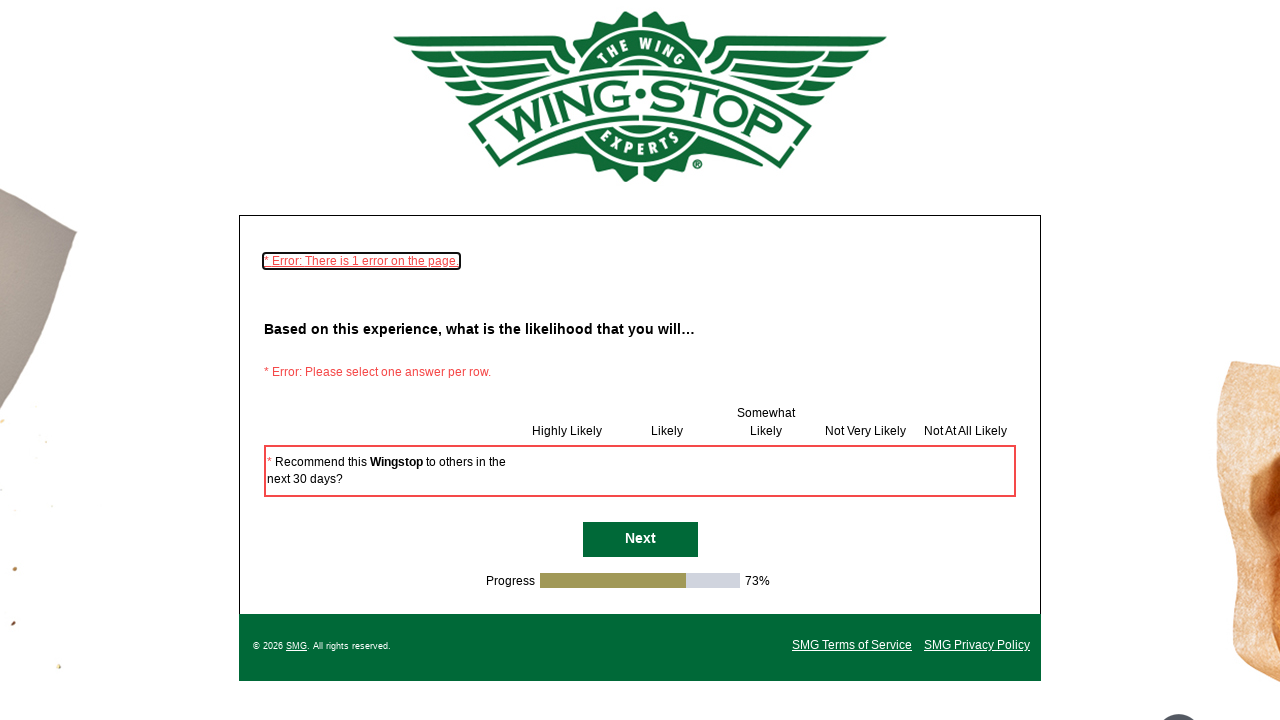

Brief wait for page transition (500ms)
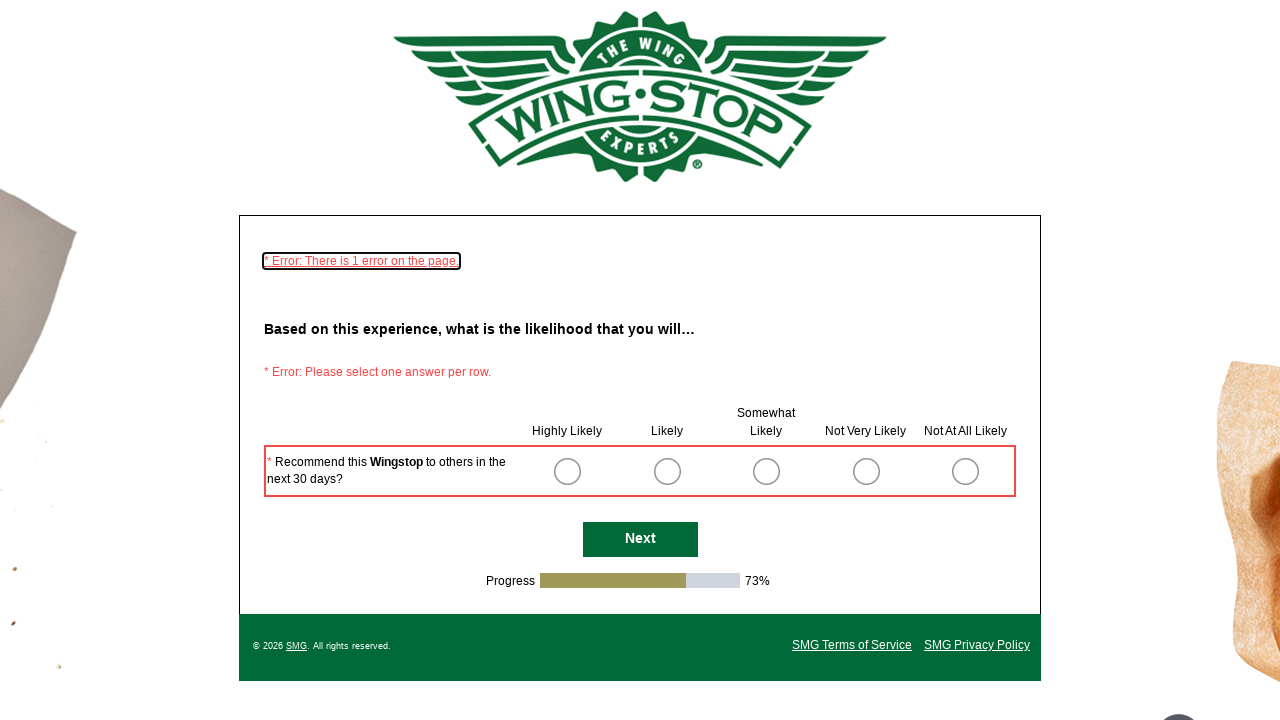

Waited for Next button to be visible on survey page
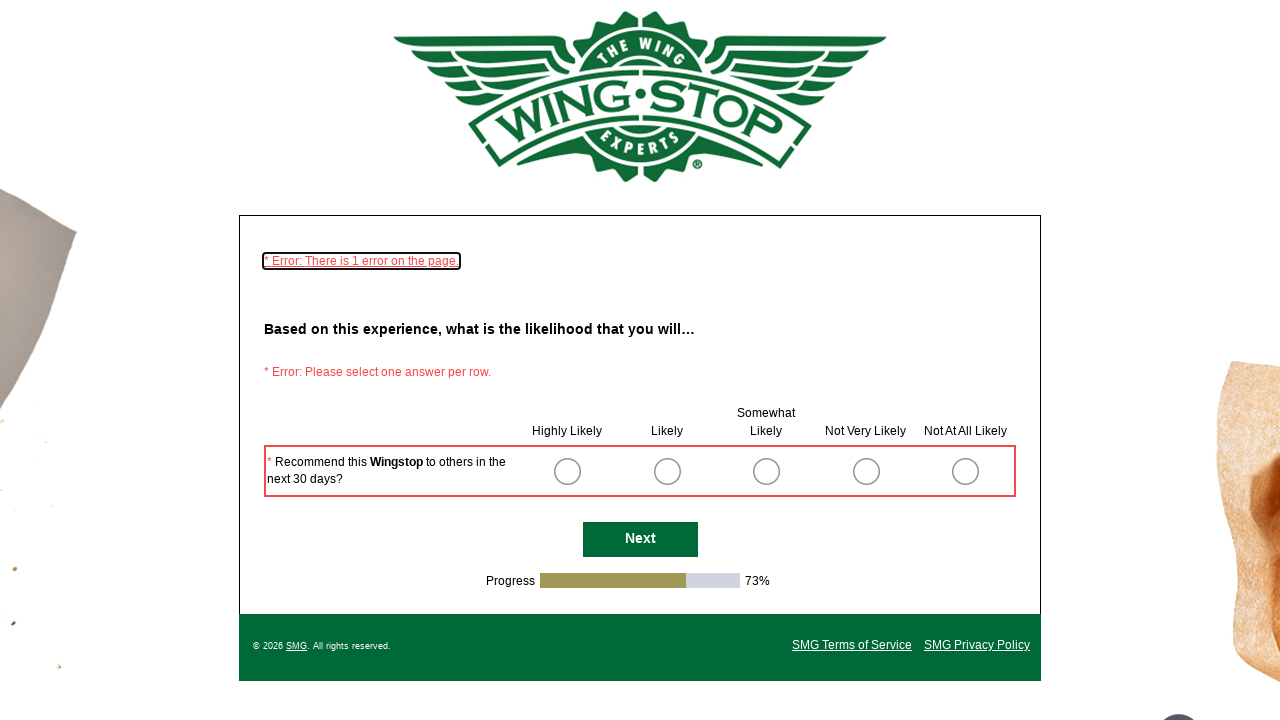

Clicked Next button to progress to next survey question at (640, 540) on #NextButton
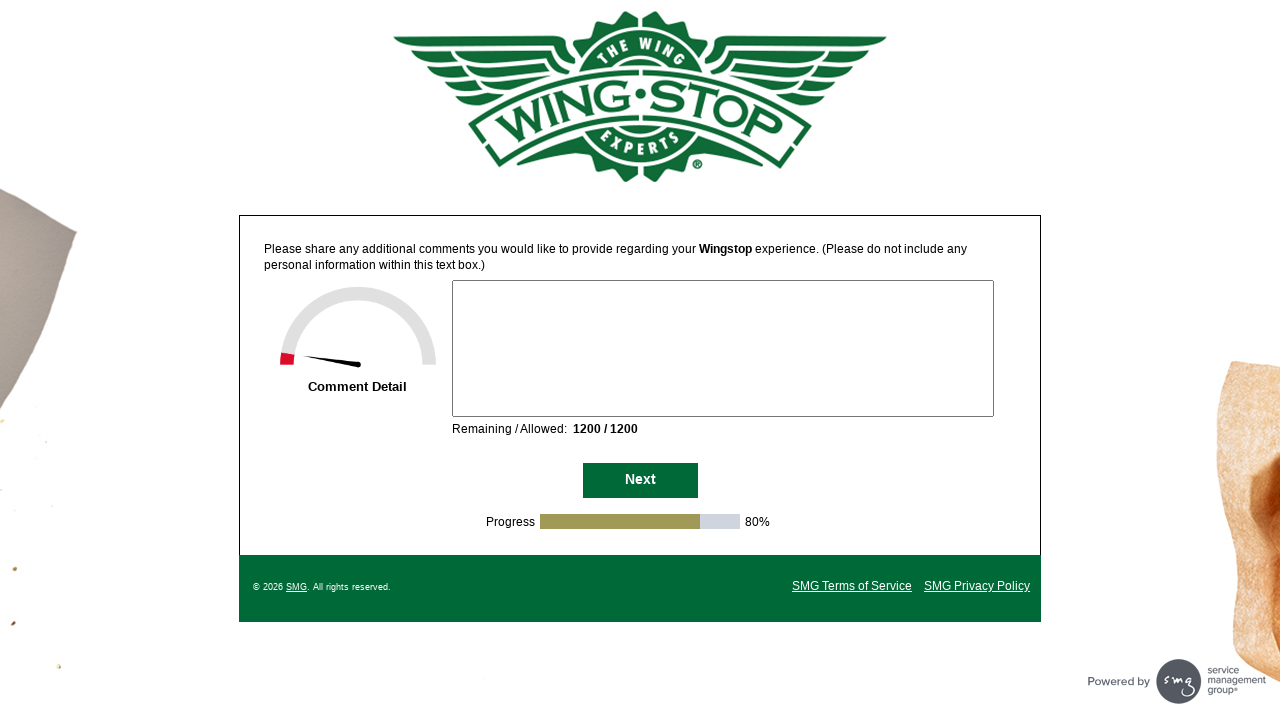

Brief wait for page transition (500ms)
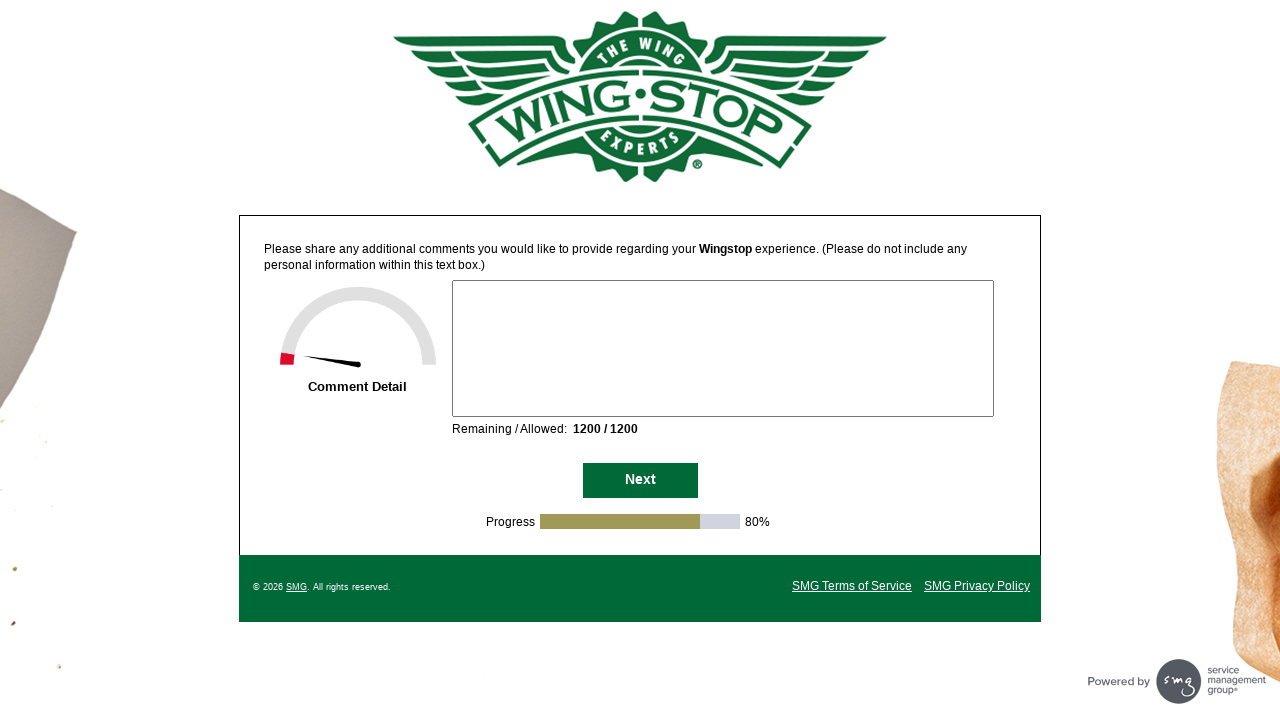

Waited for Next button to be visible on survey page
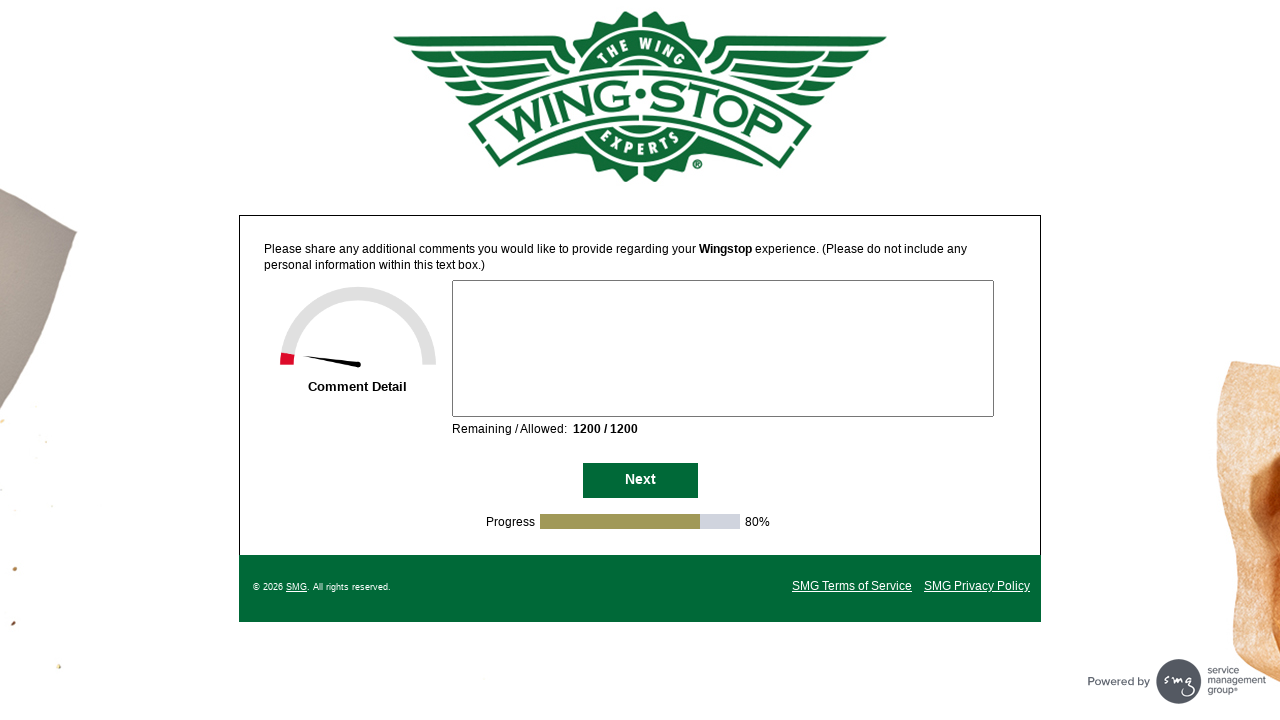

Clicked Next button to progress to next survey question at (640, 481) on #NextButton
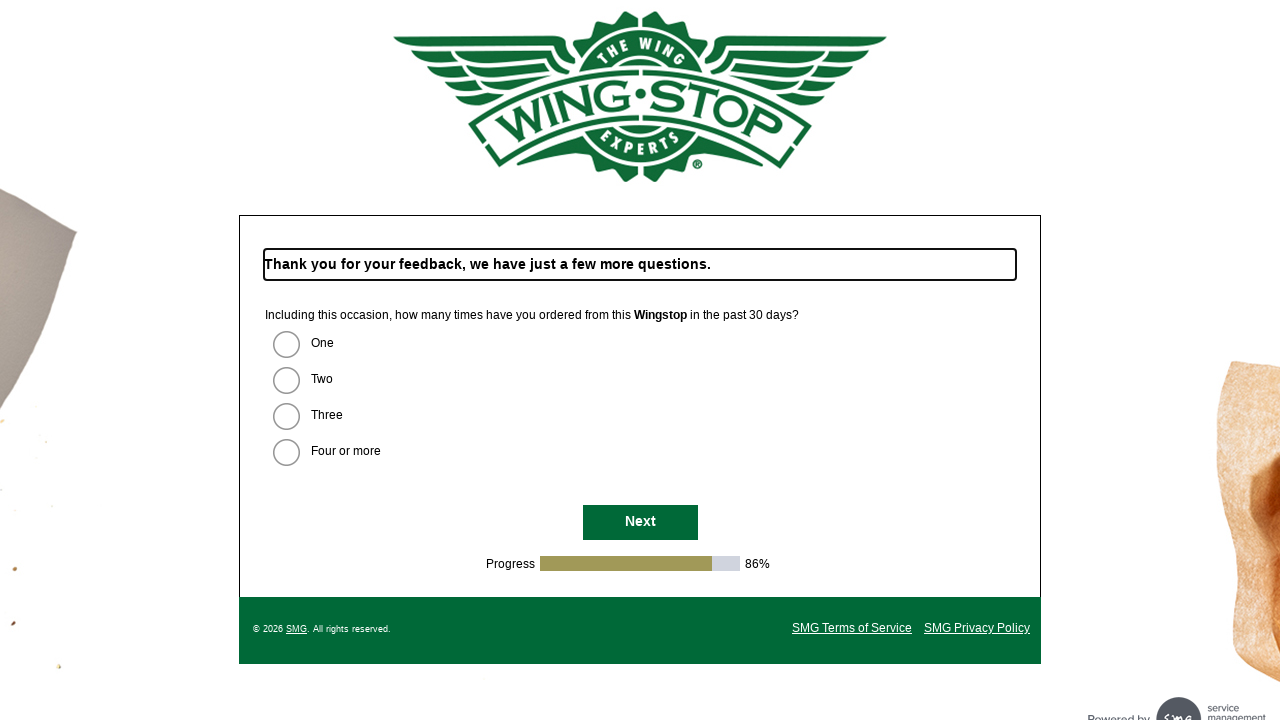

Brief wait for page transition (500ms)
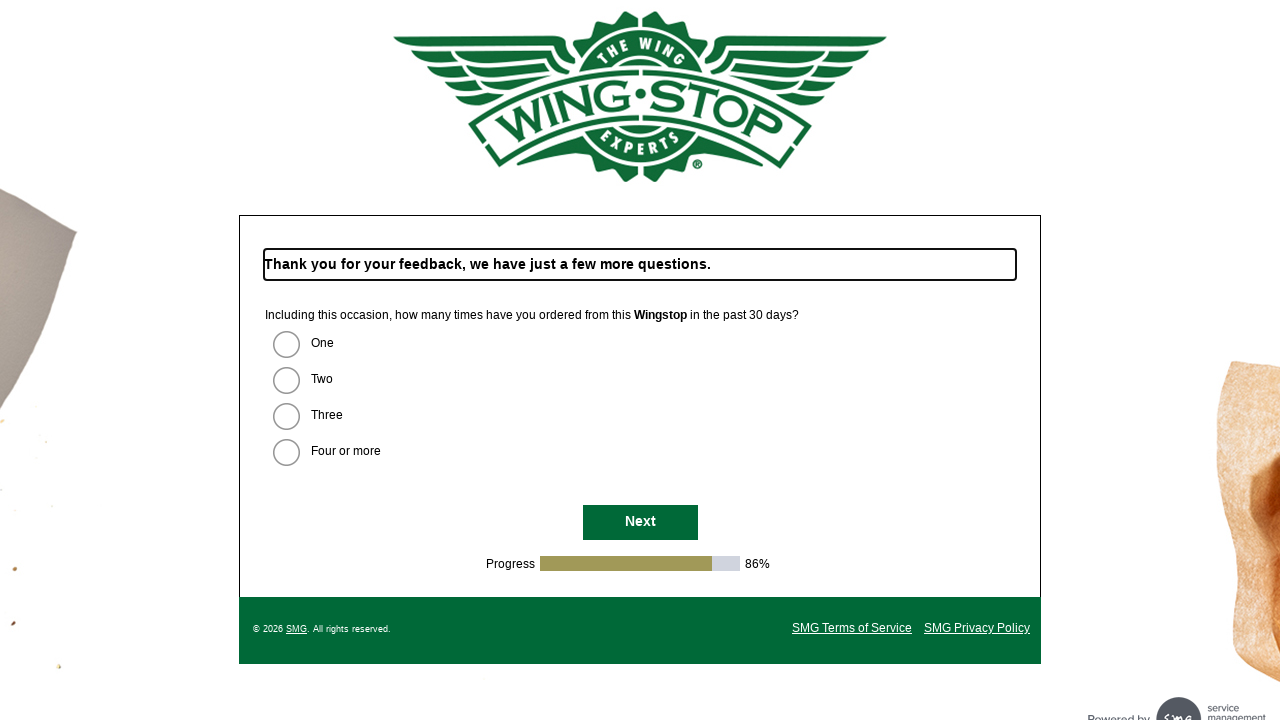

Waited for Next button to be visible on survey page
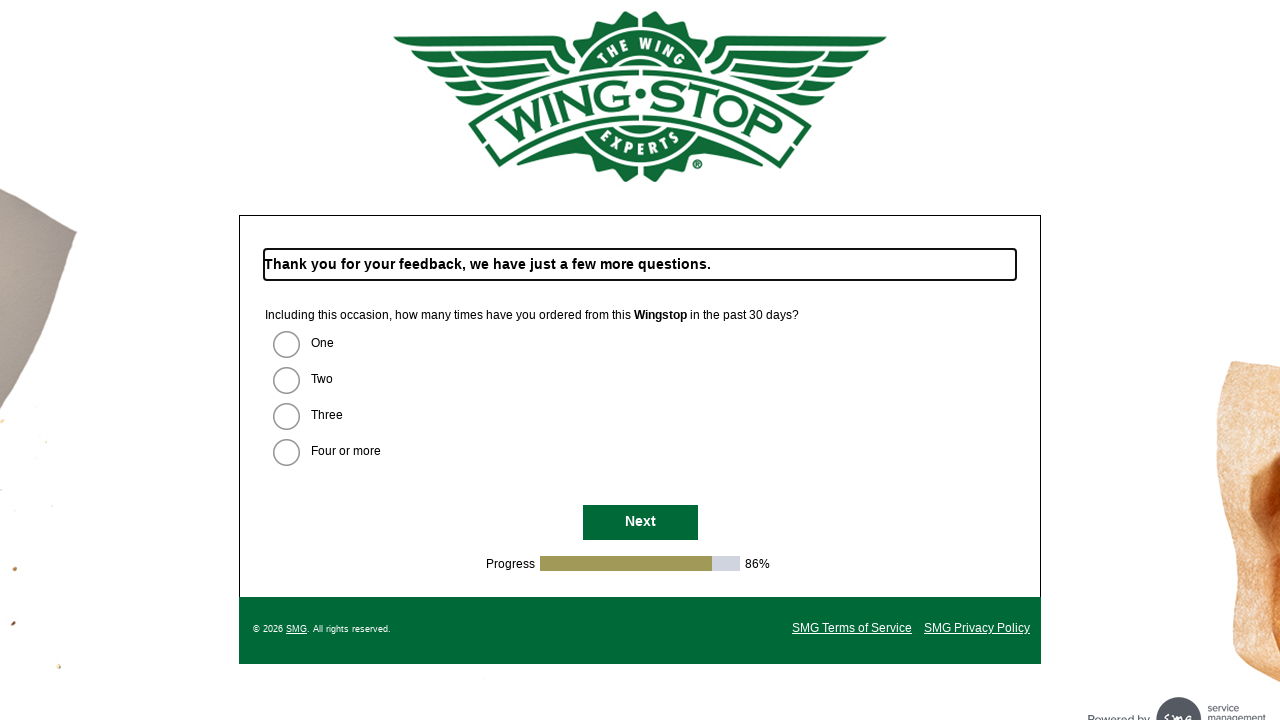

Clicked Next button to progress to next survey question at (640, 523) on #NextButton
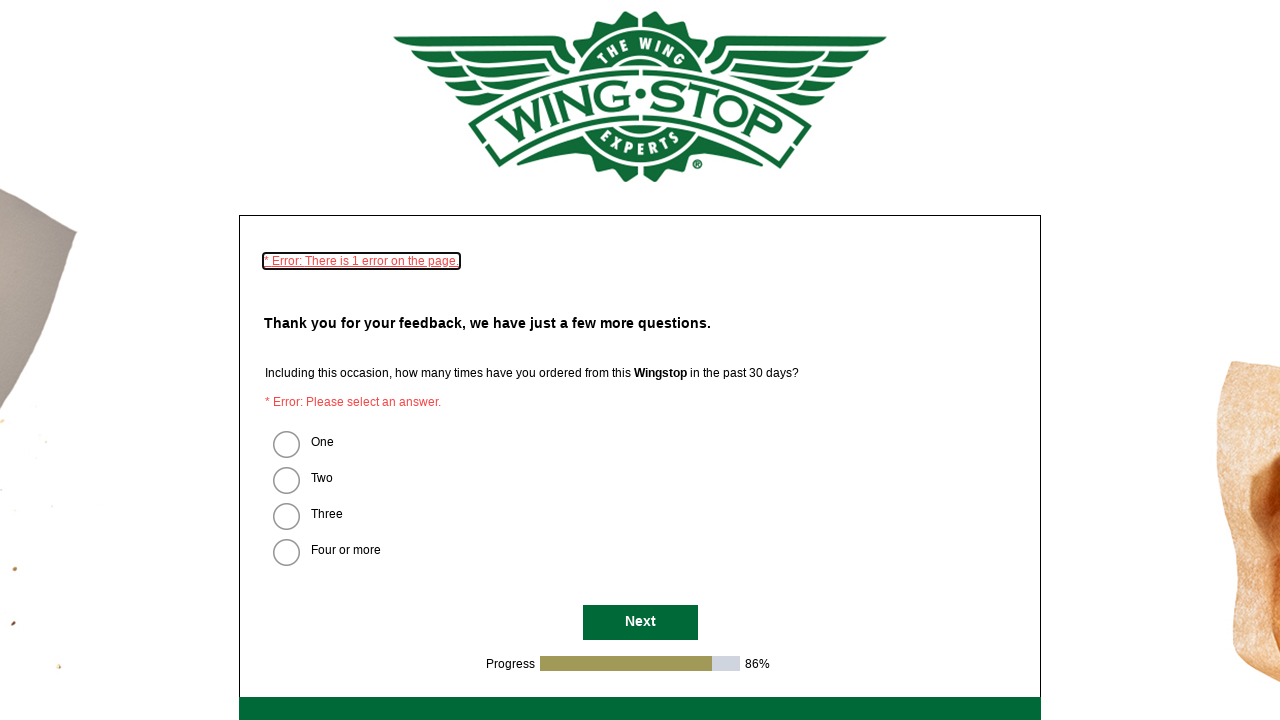

Brief wait for page transition (500ms)
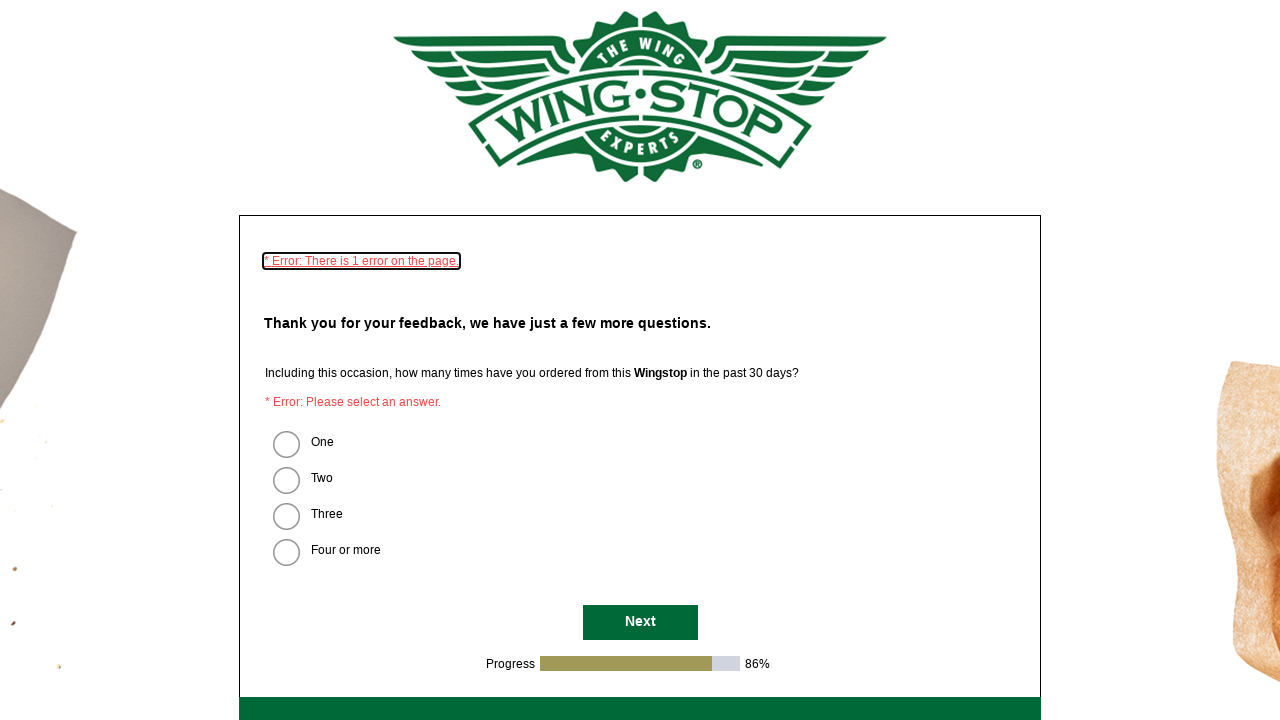

Waited for Next button to be visible on survey page
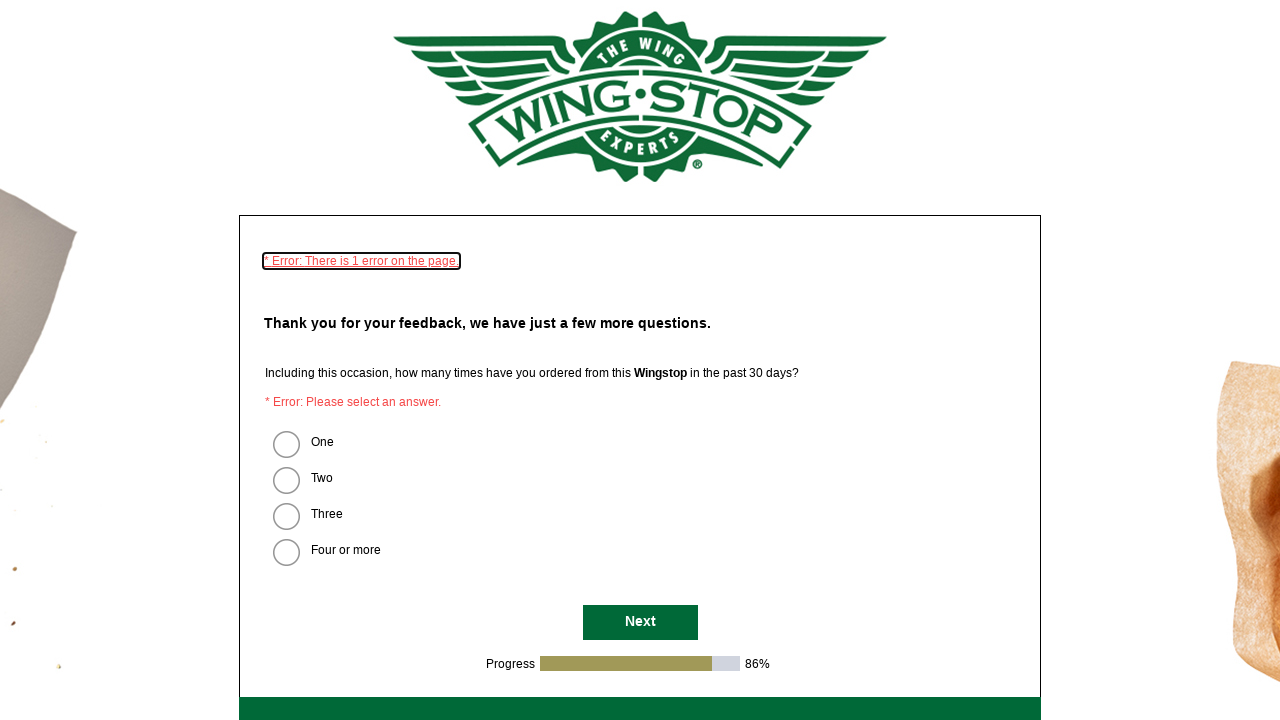

Clicked Next button to progress to next survey question at (640, 622) on #NextButton
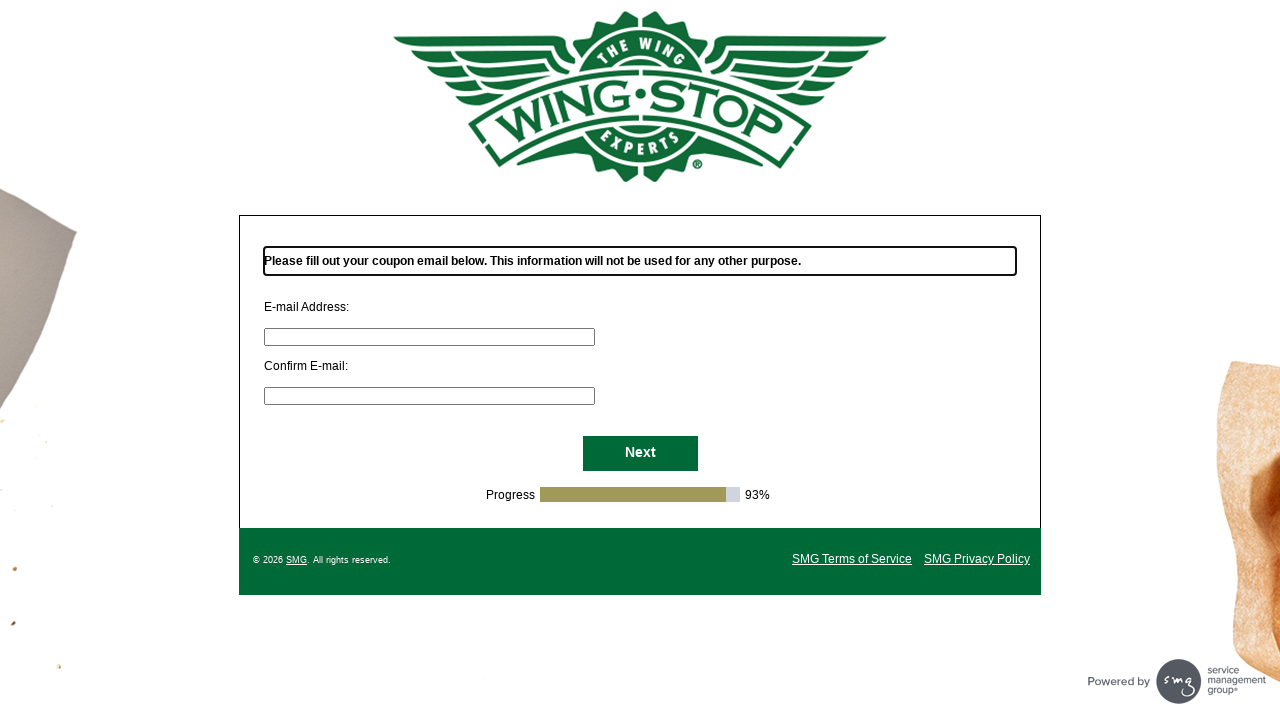

Brief wait for page transition (500ms)
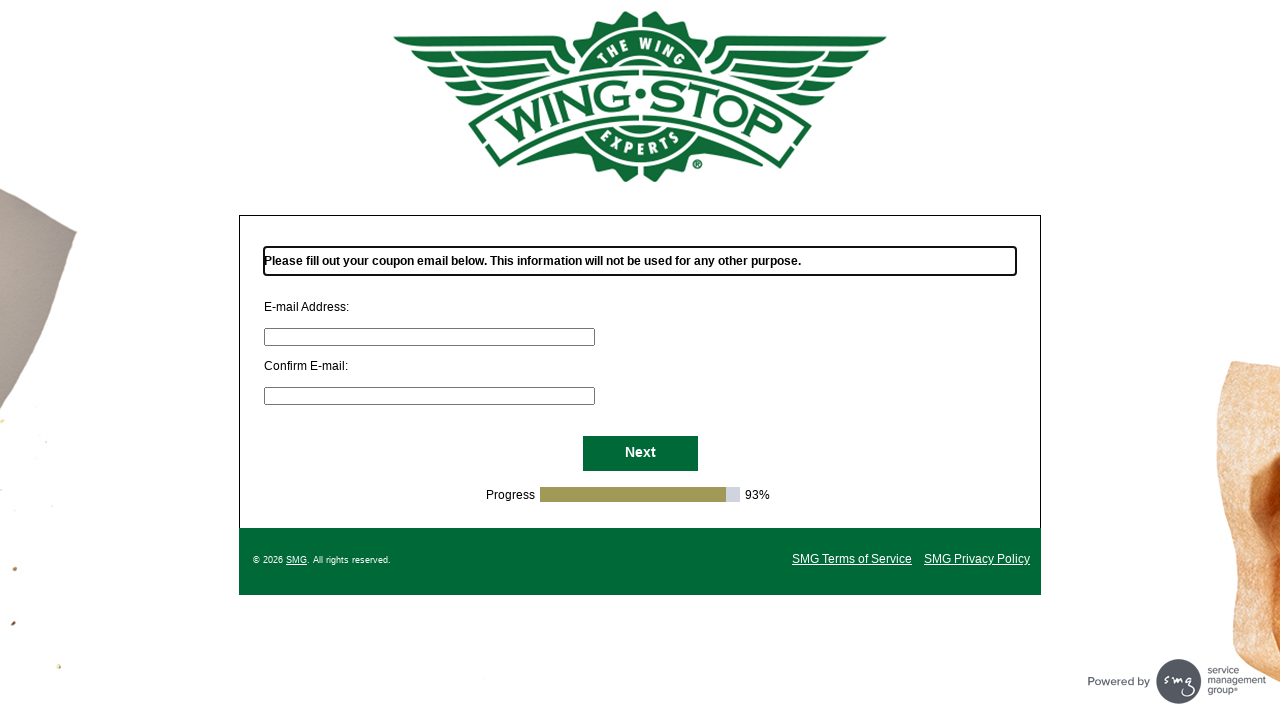

Filled in email address field with 'surveytest2024@example.com' on #S000132
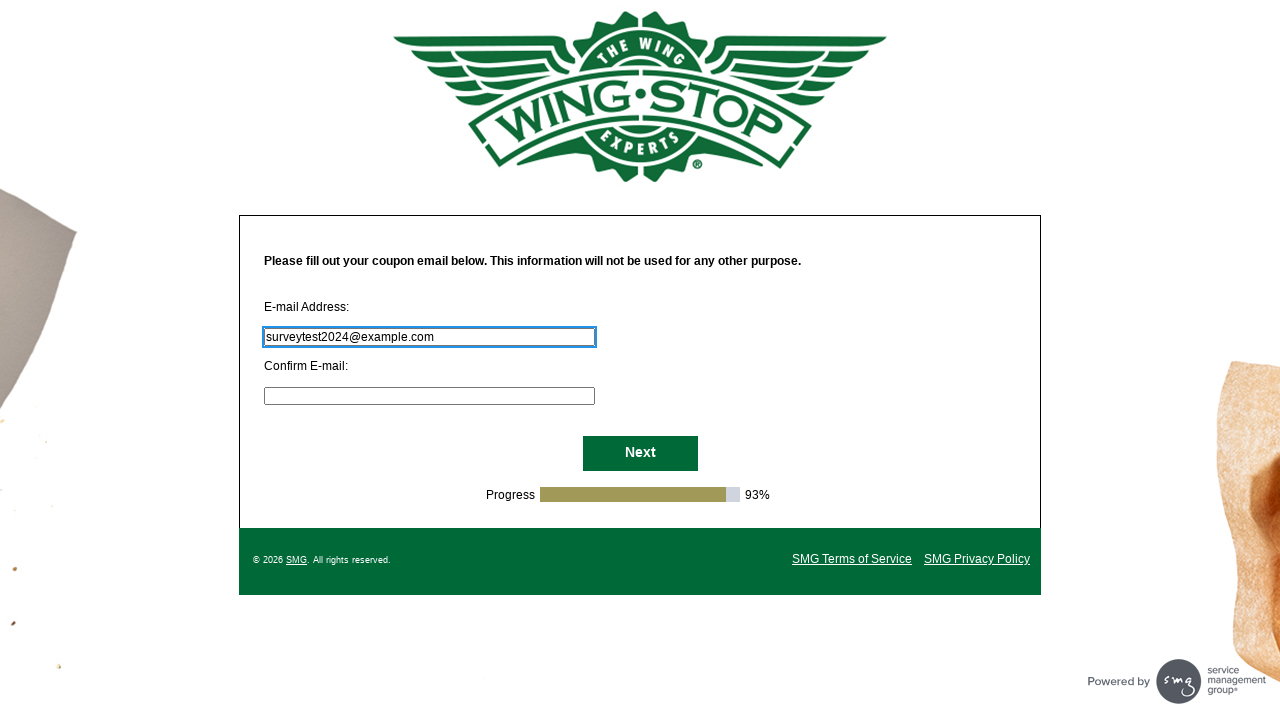

Filled in confirmation email field with 'surveytest2024@example.com' on #S000133
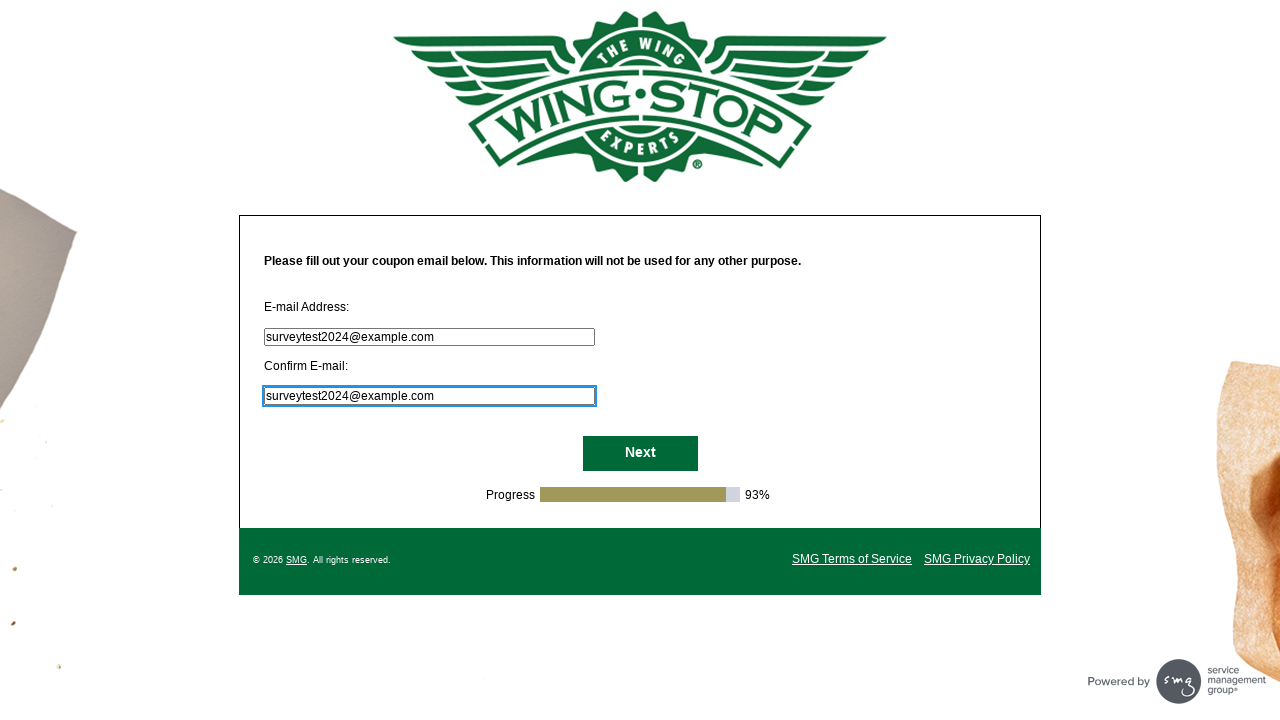

Waited for final Next button to be visible
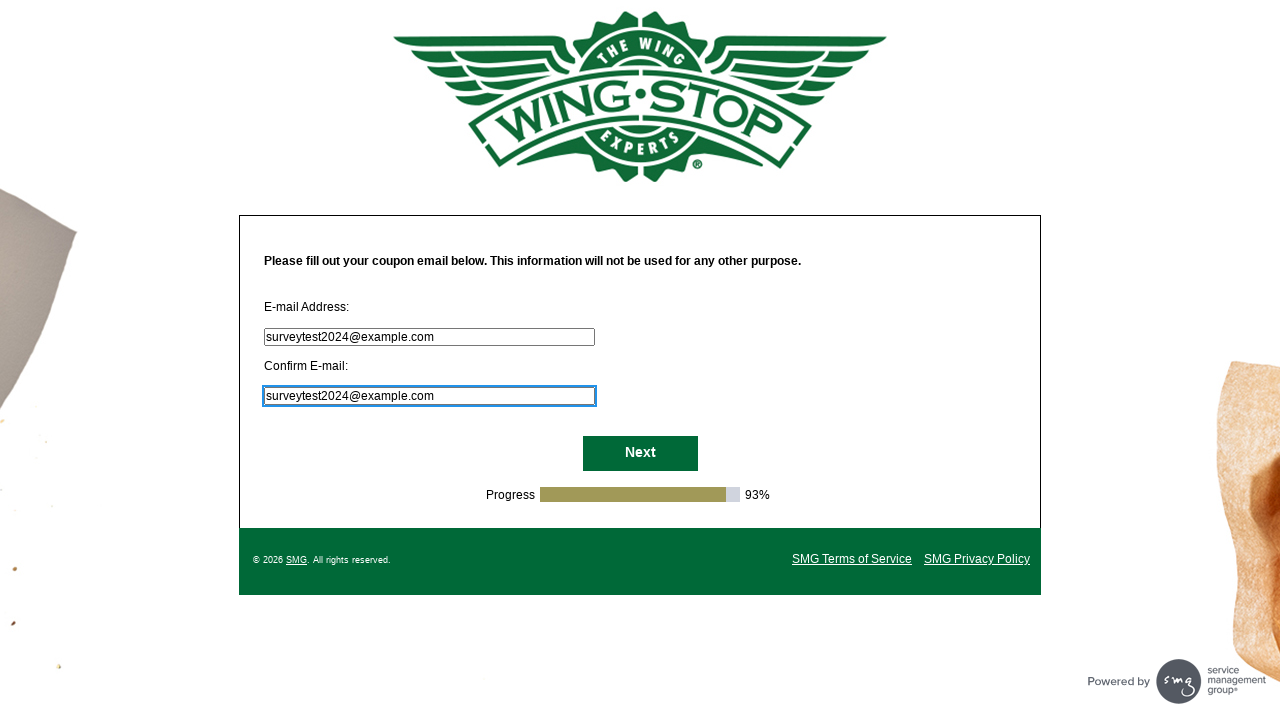

Clicked final Next button to submit survey with email at (640, 454) on #NextButton
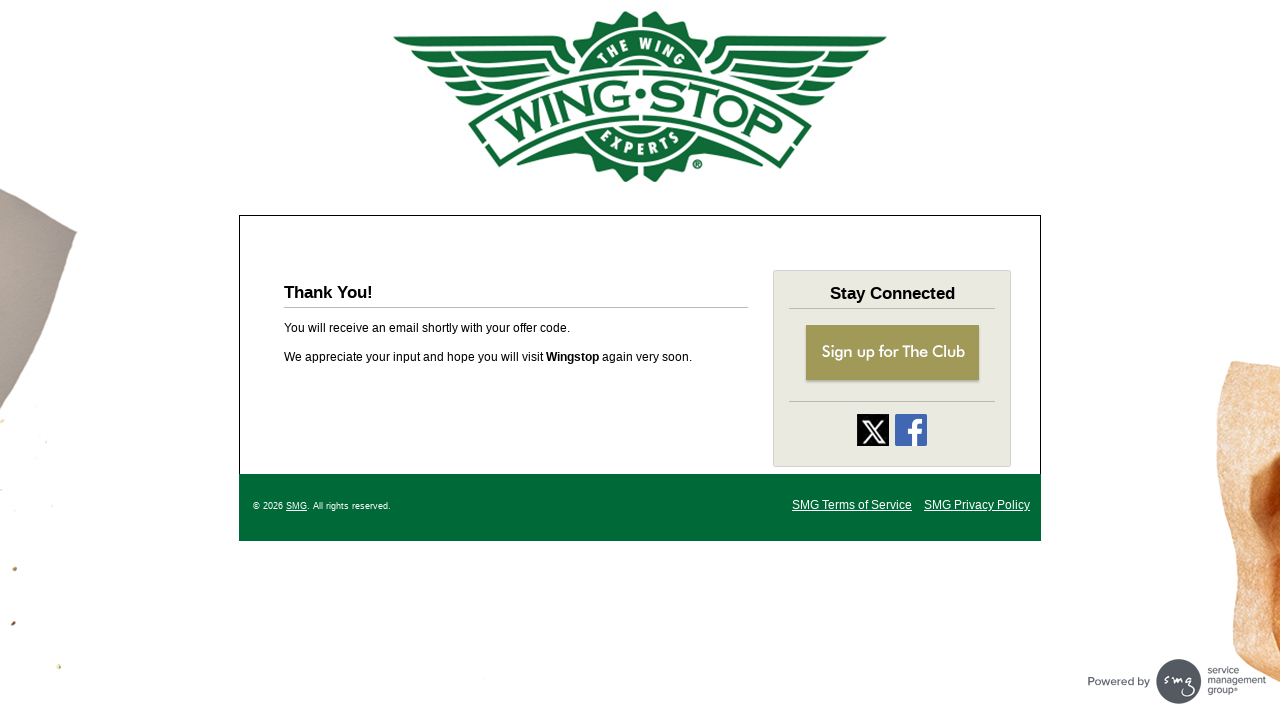

Survey completed - reached Finish page
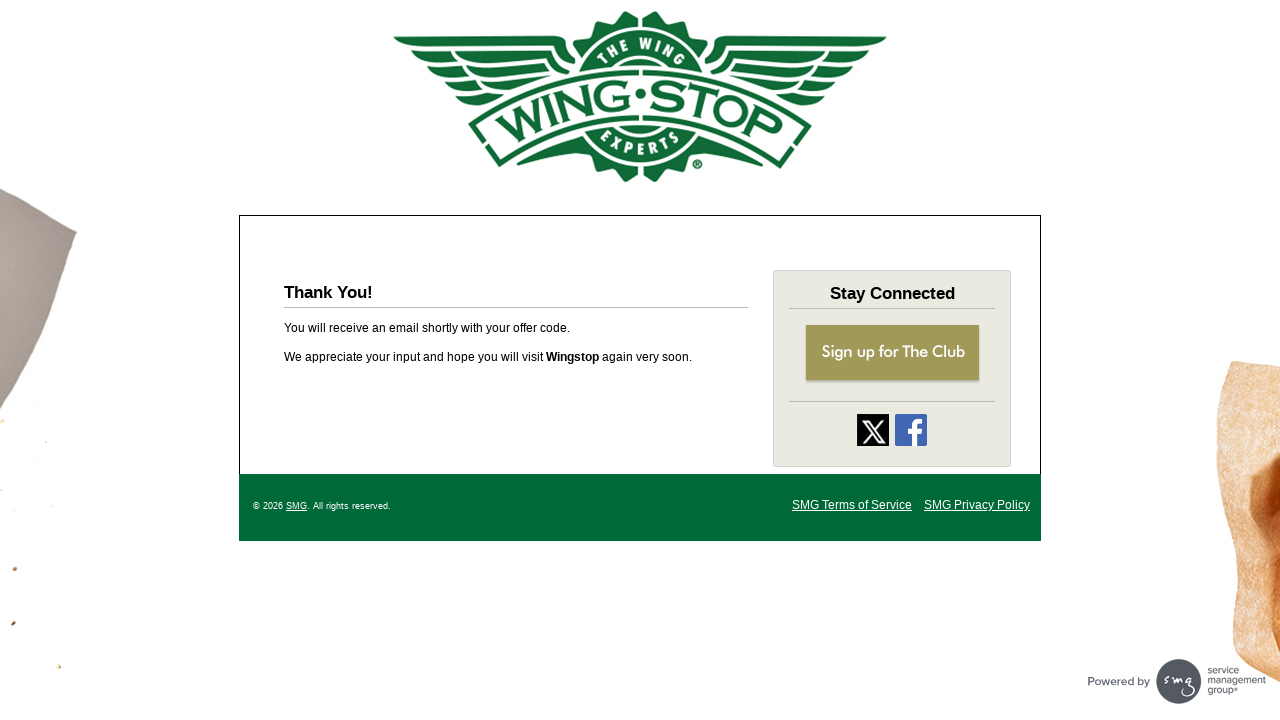

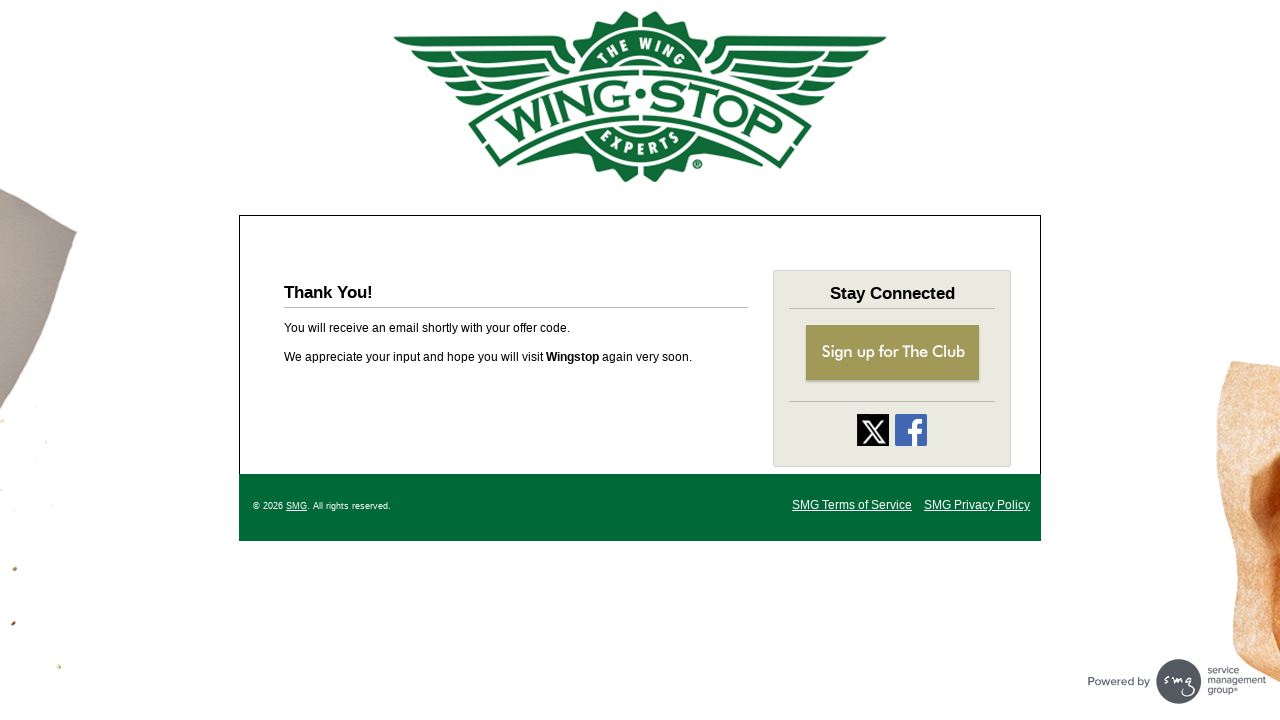